Tests a web-based calculator by performing random arithmetic operations and verifying the results

Starting URL: https://testpages.eviltester.com/styled/apps/calculator.html

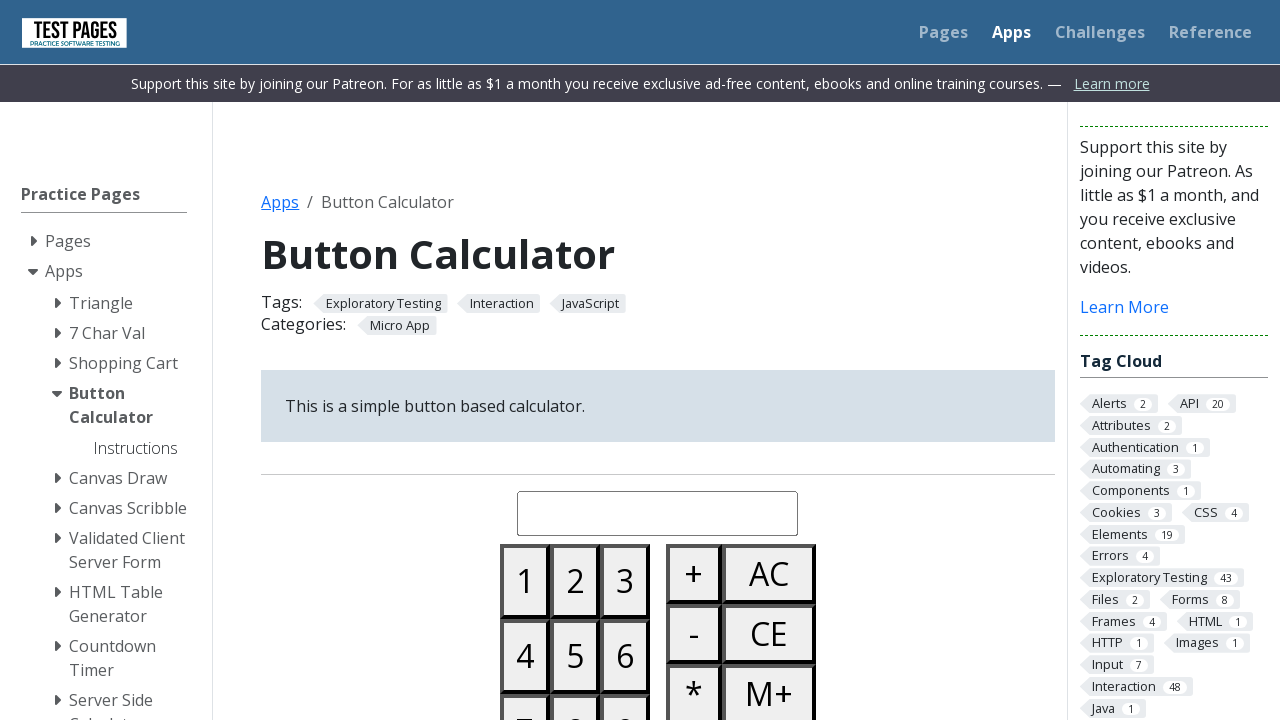

Navigated to calculator application
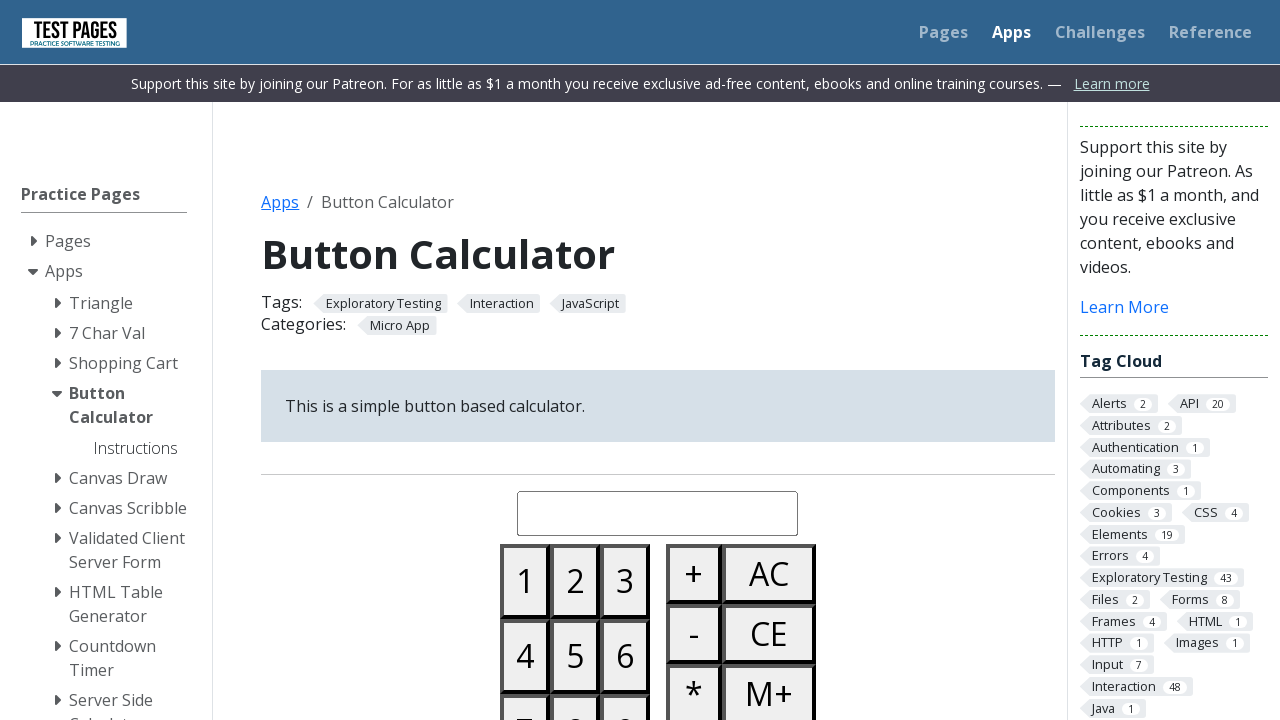

Cleared calculator for test 1 at (769, 574) on button:has-text('AC')
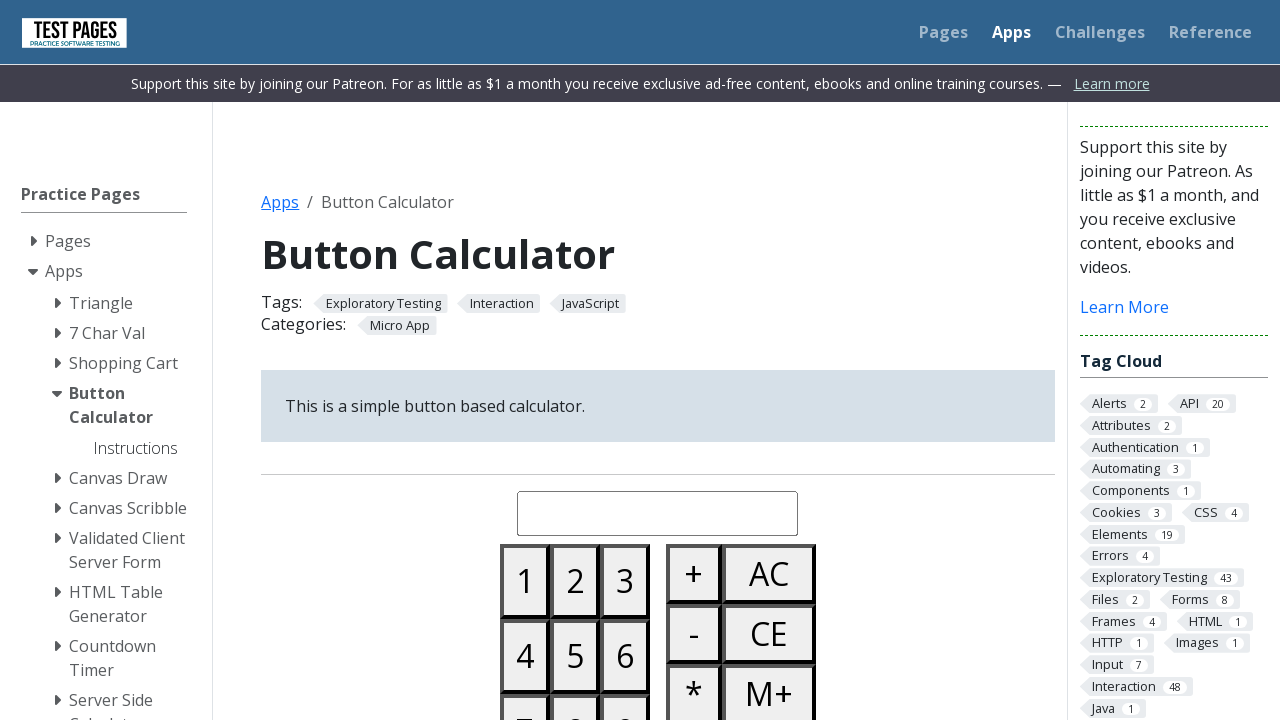

Entered digit '6' for first number (684199) at (625, 656) on button:has-text('6')
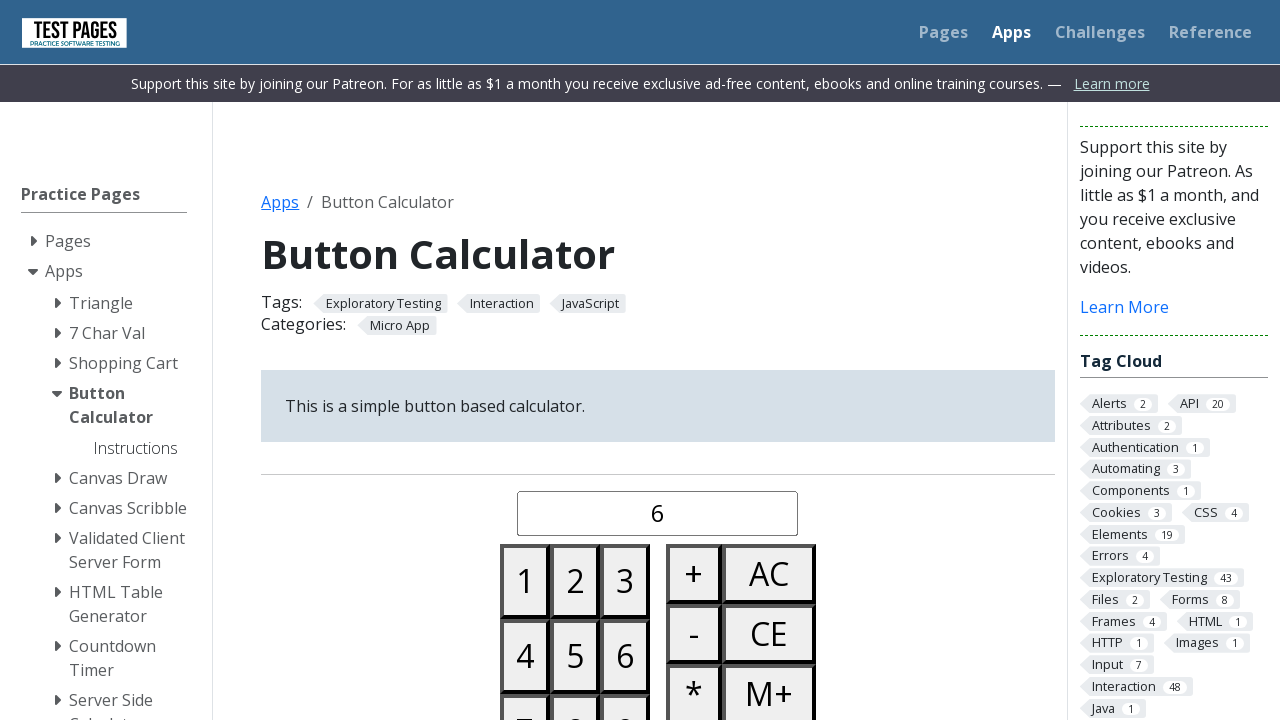

Entered digit '8' for first number (684199) at (575, 683) on button:has-text('8')
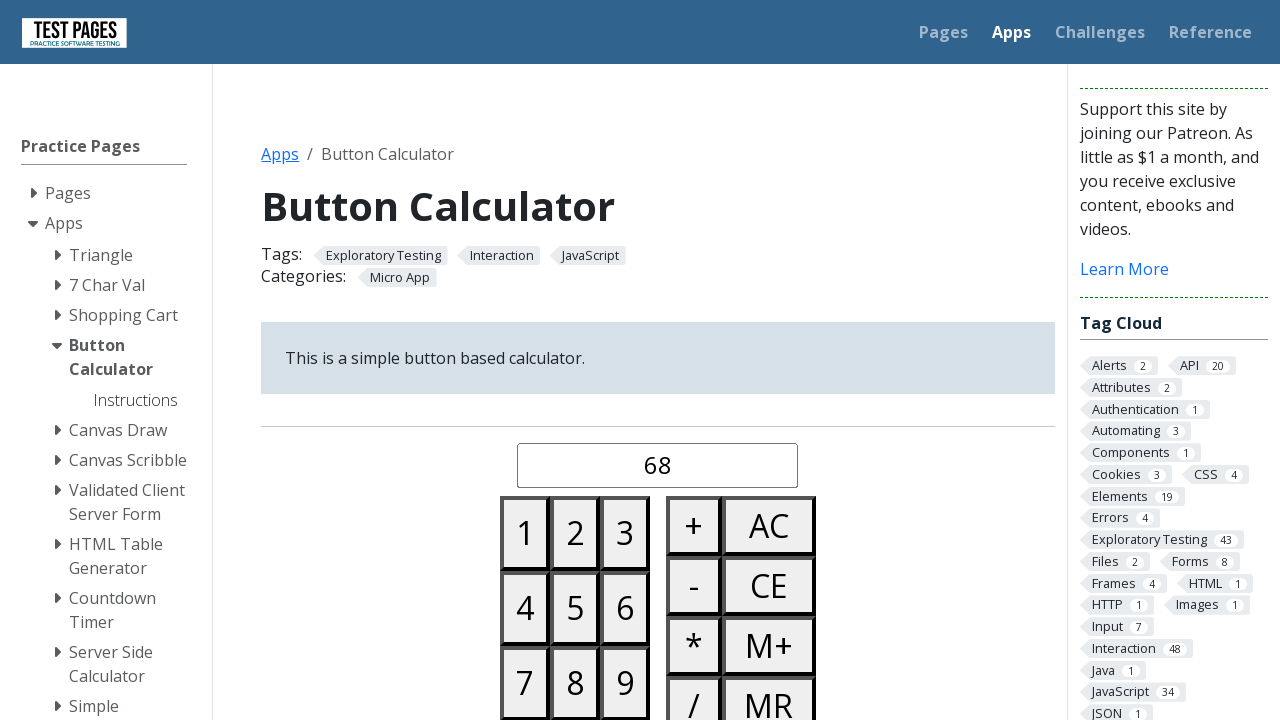

Entered digit '4' for first number (684199) at (525, 608) on button:has-text('4')
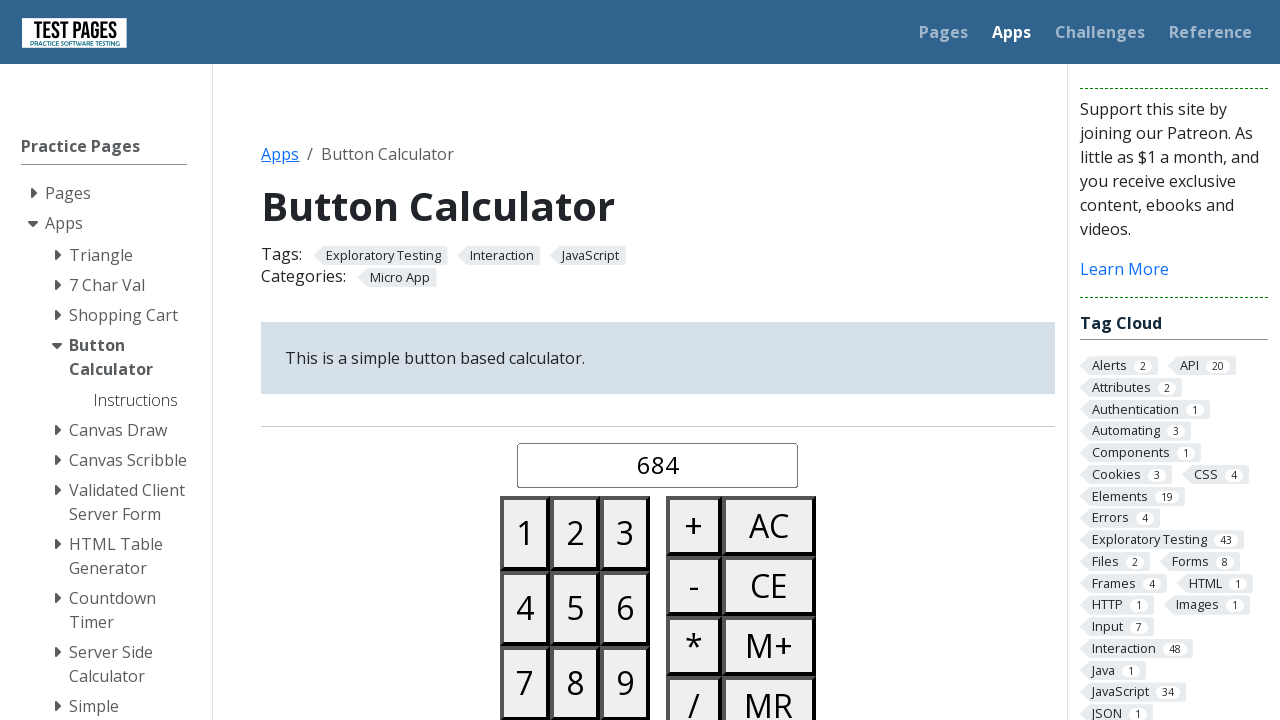

Entered digit '1' for first number (684199) at (525, 533) on button:has-text('1')
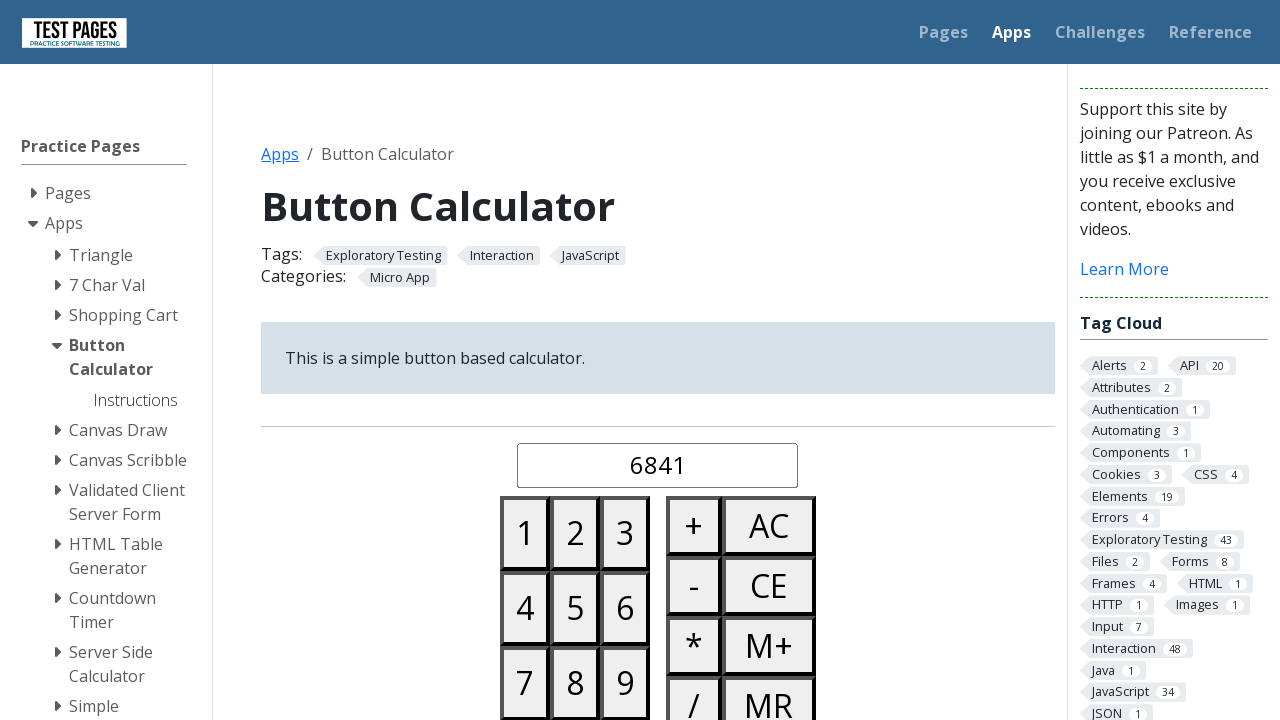

Entered digit '9' for first number (684199) at (625, 683) on button:has-text('9')
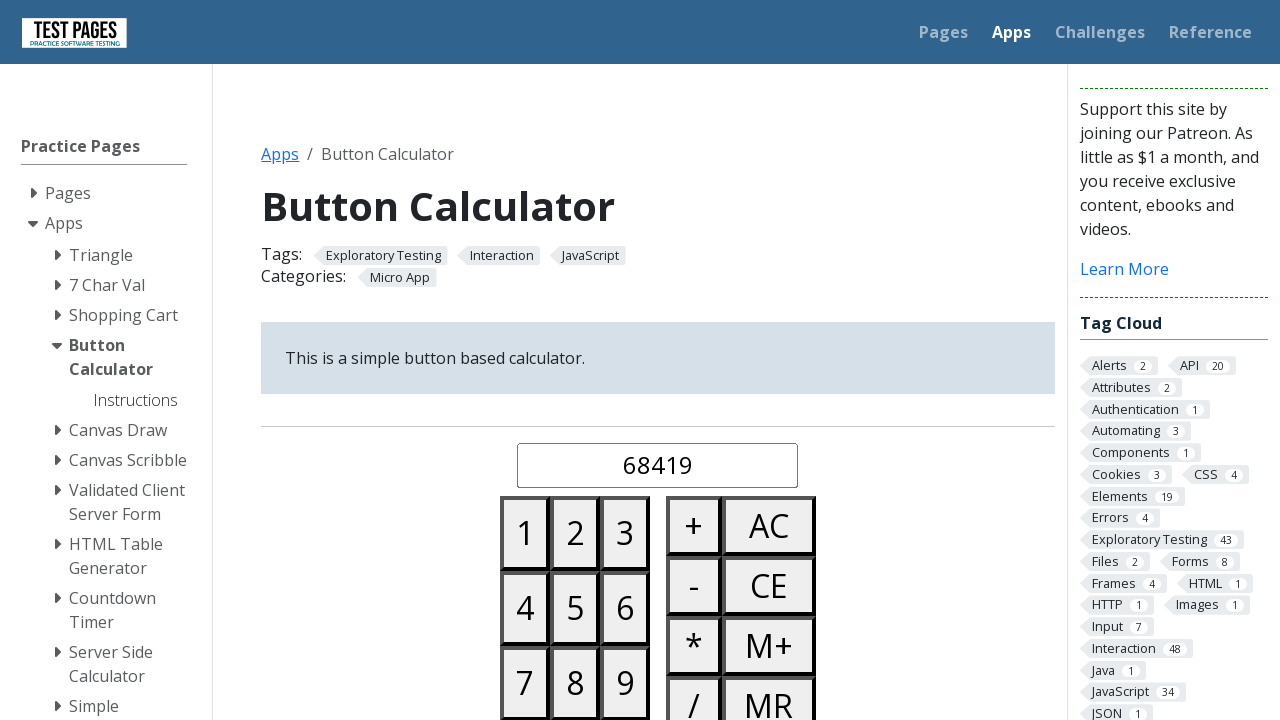

Entered digit '9' for first number (684199) at (625, 683) on button:has-text('9')
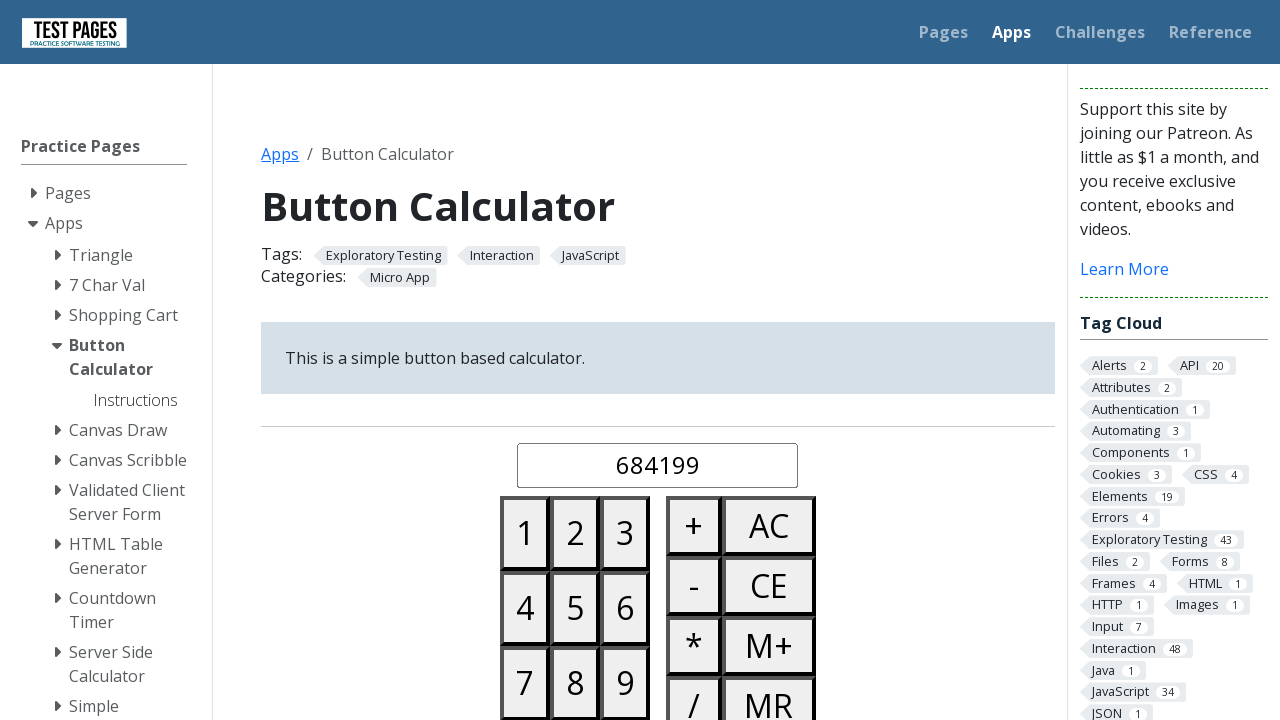

Selected operation '*' at (694, 646) on button:has-text('*')
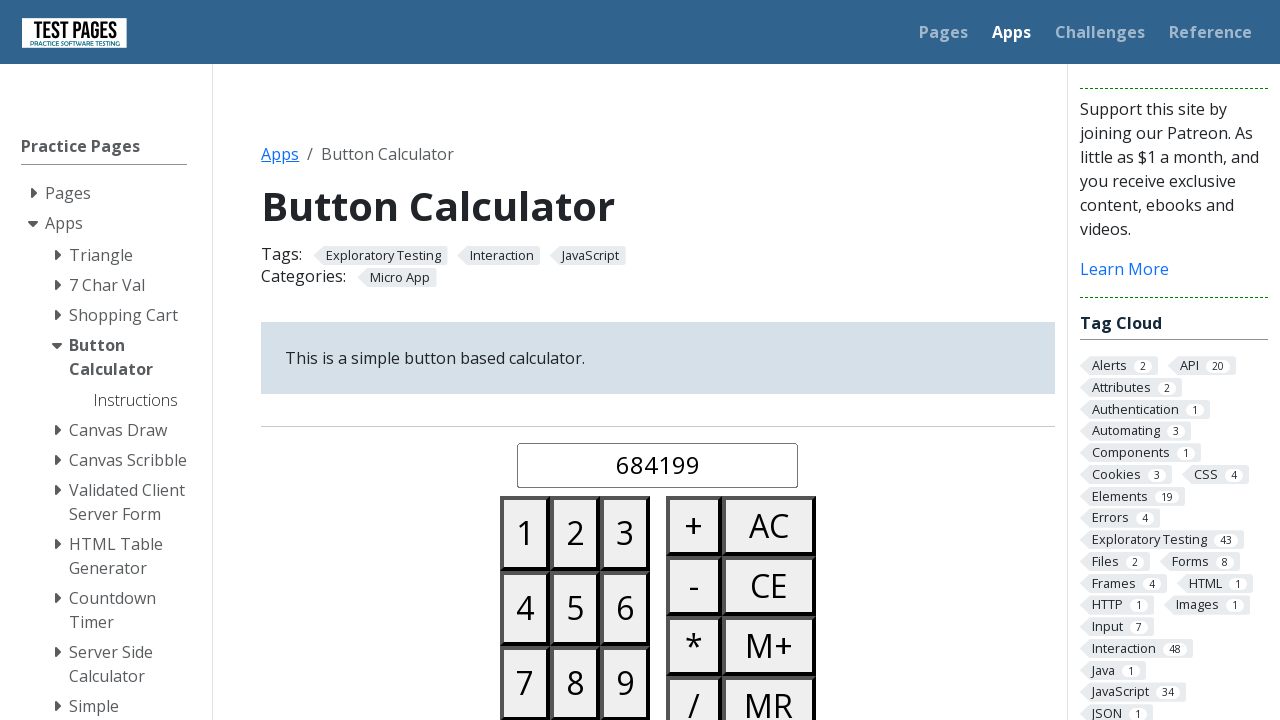

Entered digit '8' for second number (860428) at (575, 683) on button:has-text('8')
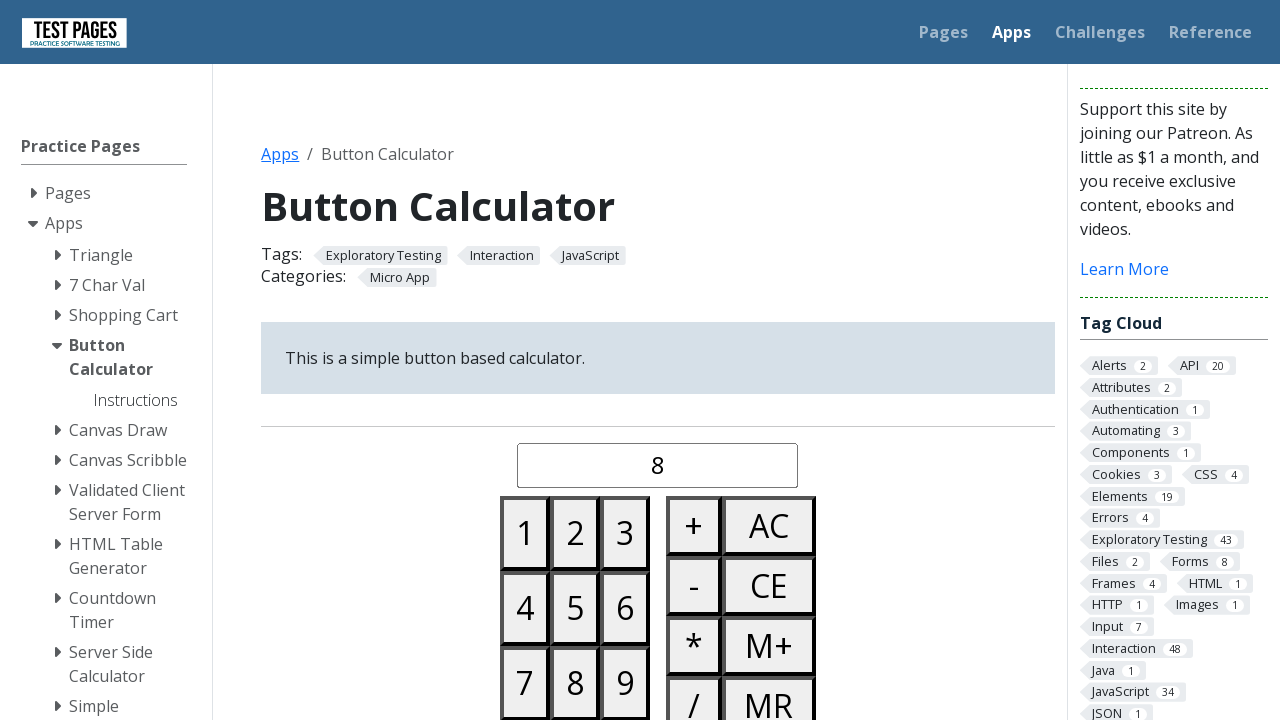

Entered digit '6' for second number (860428) at (625, 608) on button:has-text('6')
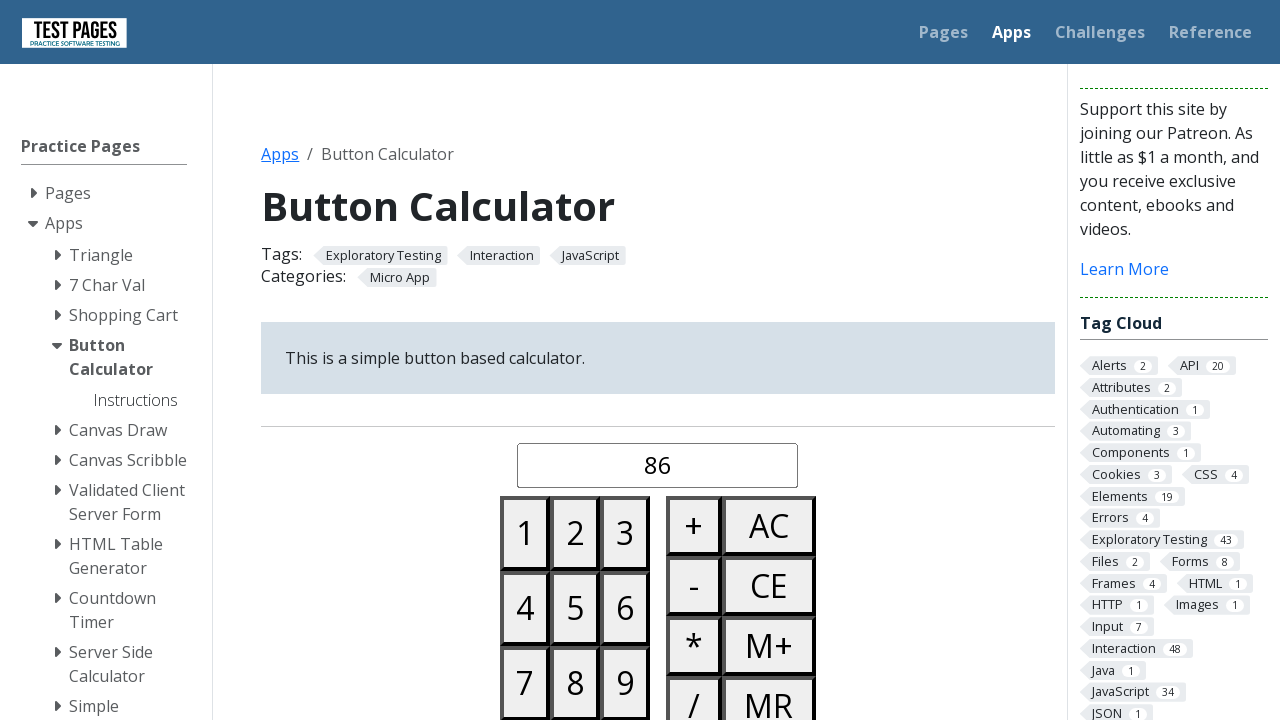

Entered digit '0' for second number (860428) at (525, 360) on button:has-text('0')
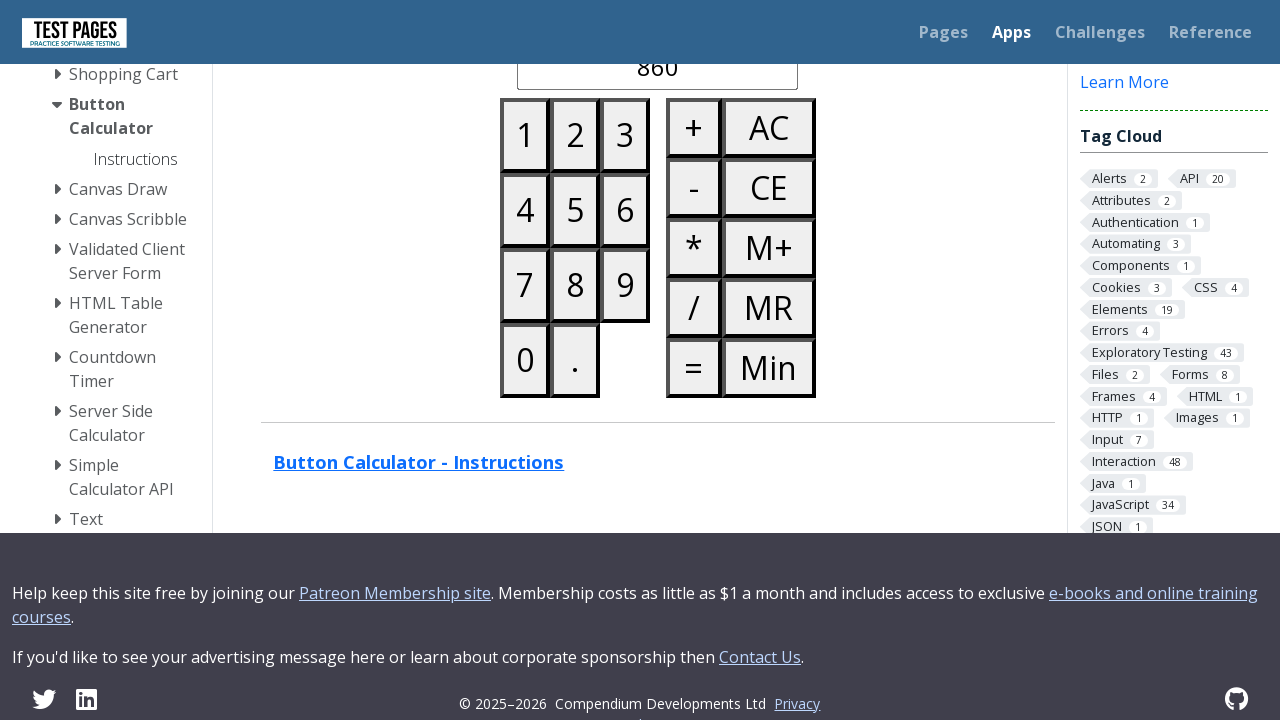

Entered digit '4' for second number (860428) at (525, 210) on button:has-text('4')
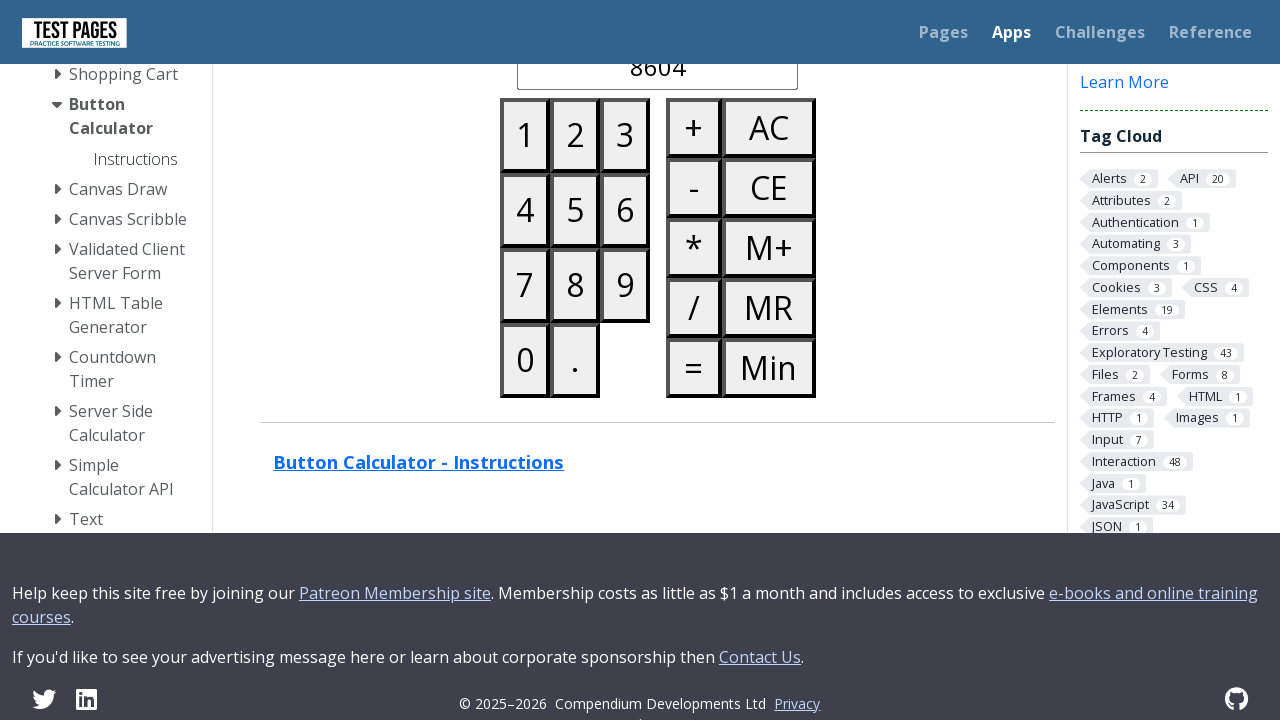

Entered digit '2' for second number (860428) at (575, 135) on button:has-text('2')
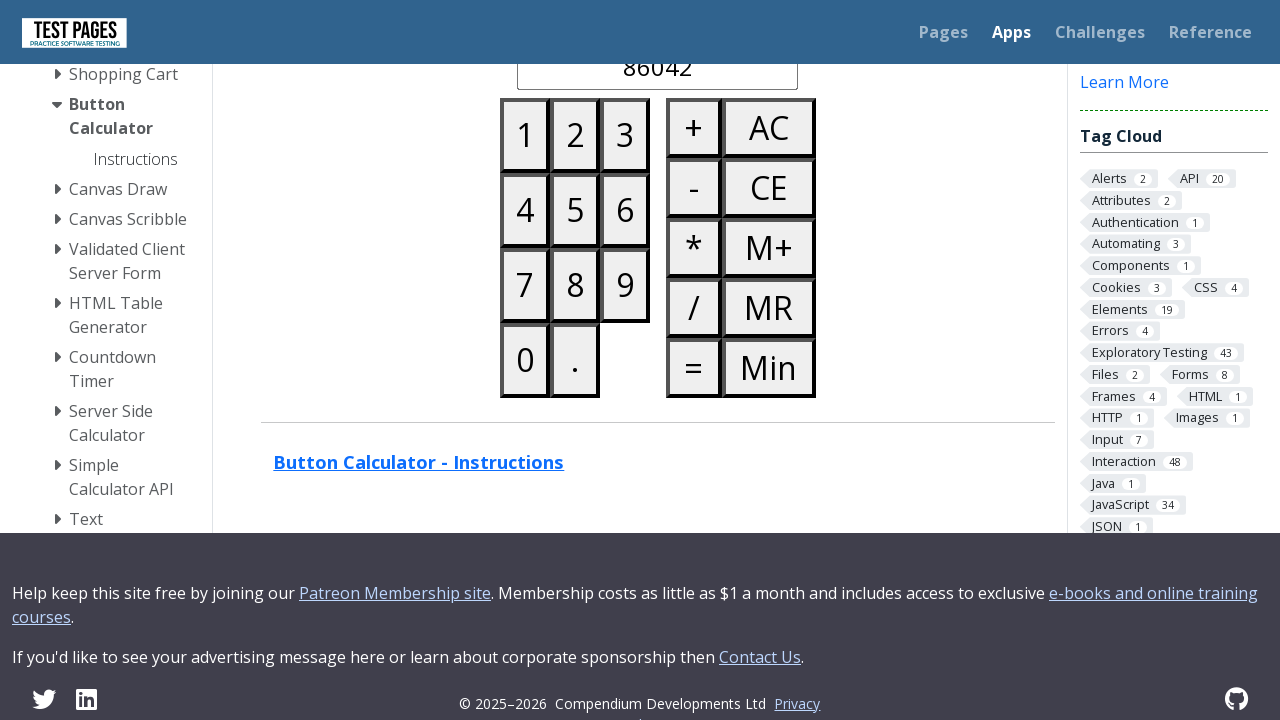

Entered digit '8' for second number (860428) at (575, 285) on button:has-text('8')
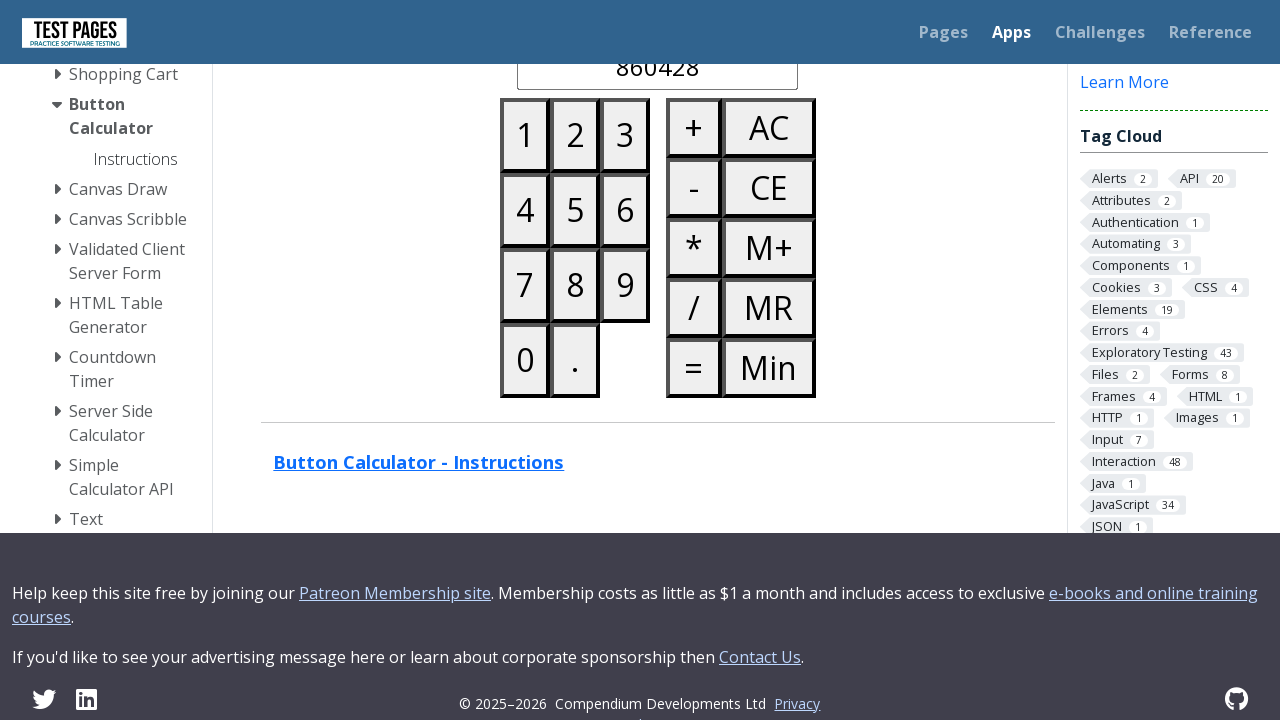

Clicked equals to calculate 684199 * 860428 at (694, 368) on button:has-text('=')
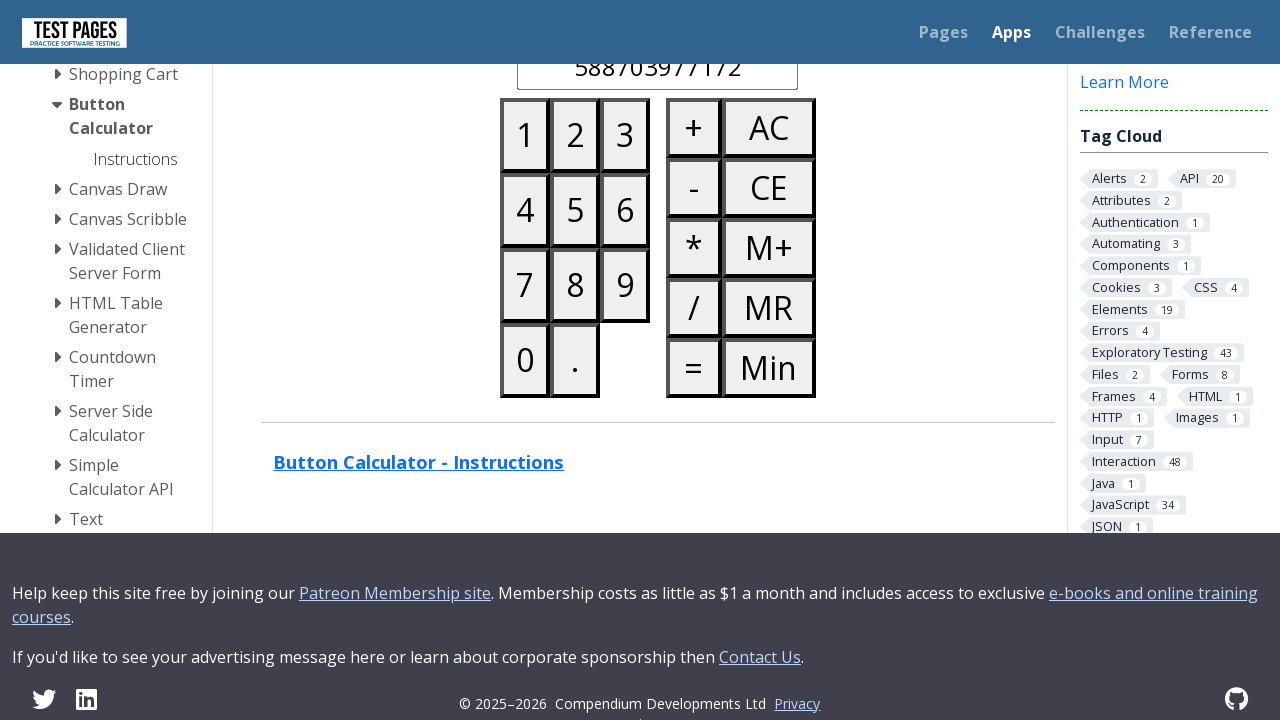

Waited for calculation result to display
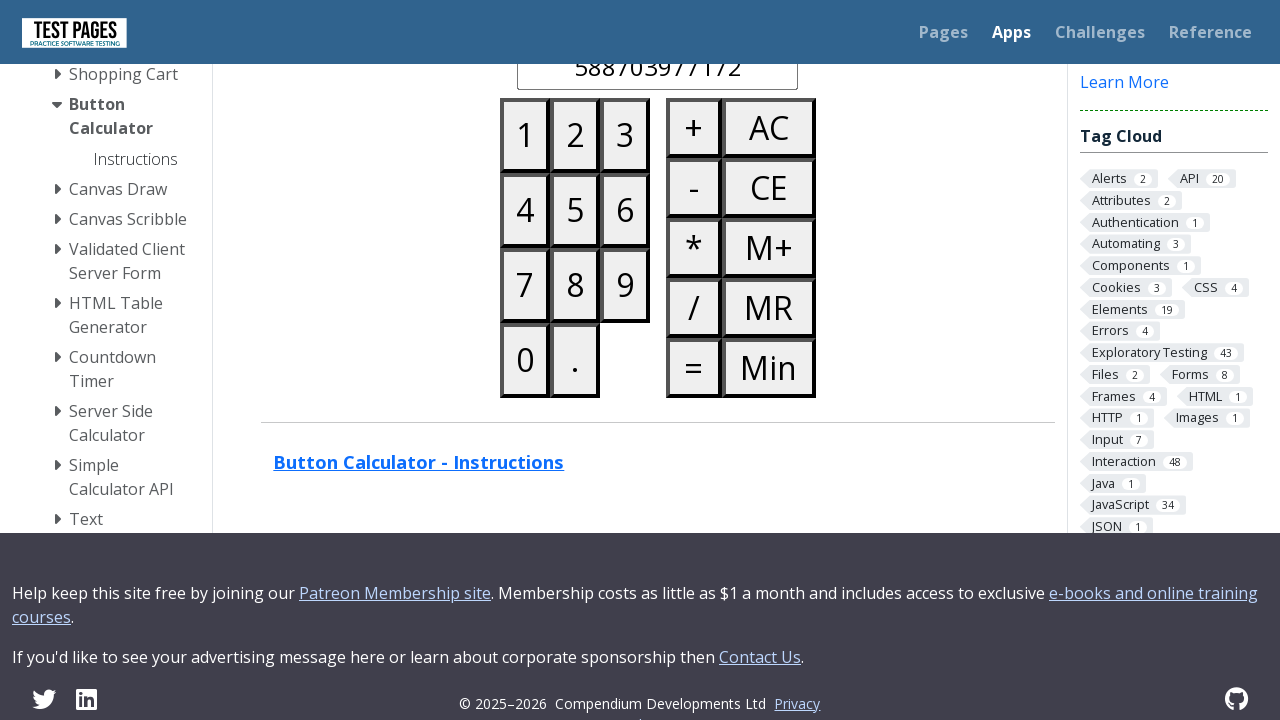

Retrieved result value: 588703977172
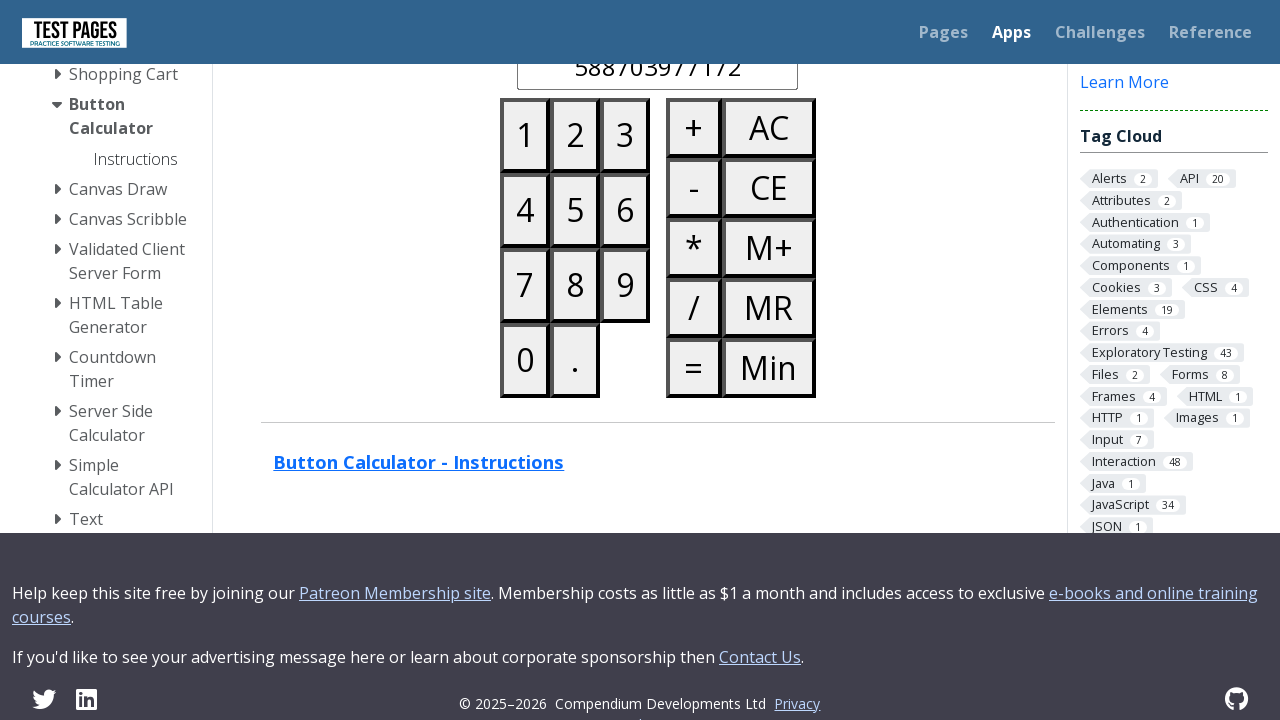

Calculated expected result: 588703977172
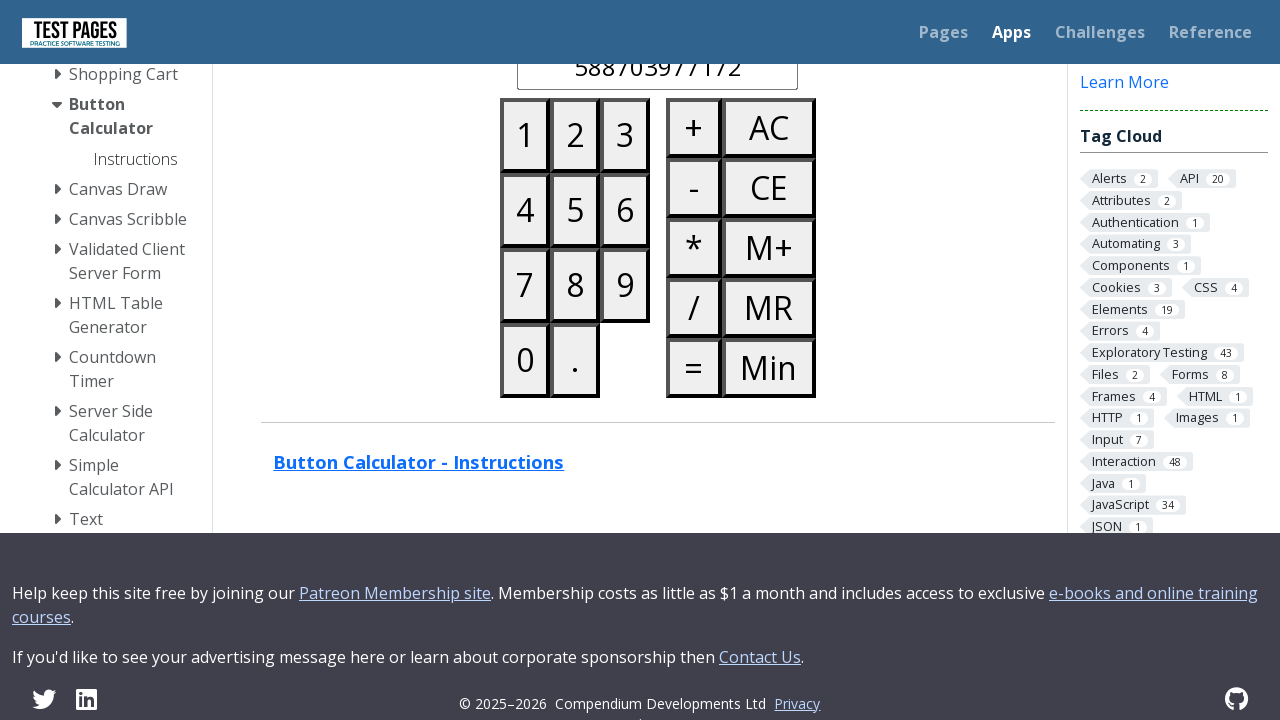

Cleared calculator for next test at (769, 128) on button:has-text('AC')
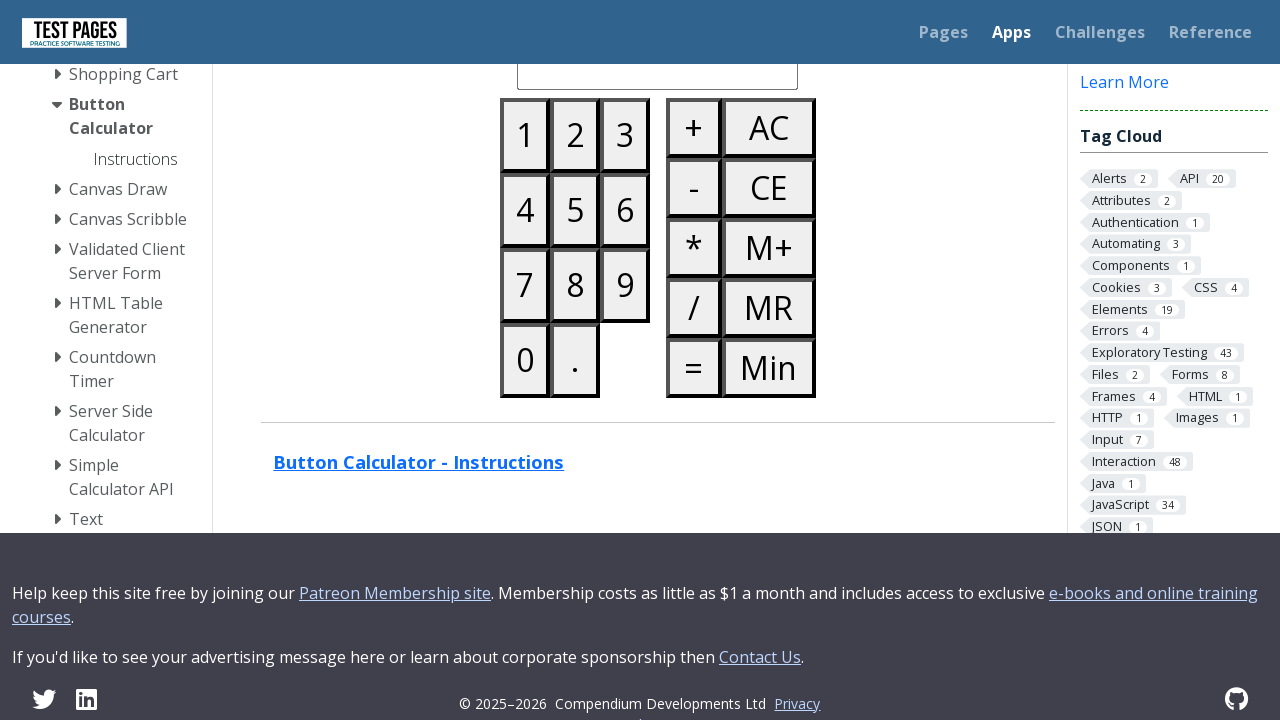

Cleared calculator for test 2 at (769, 128) on button:has-text('AC')
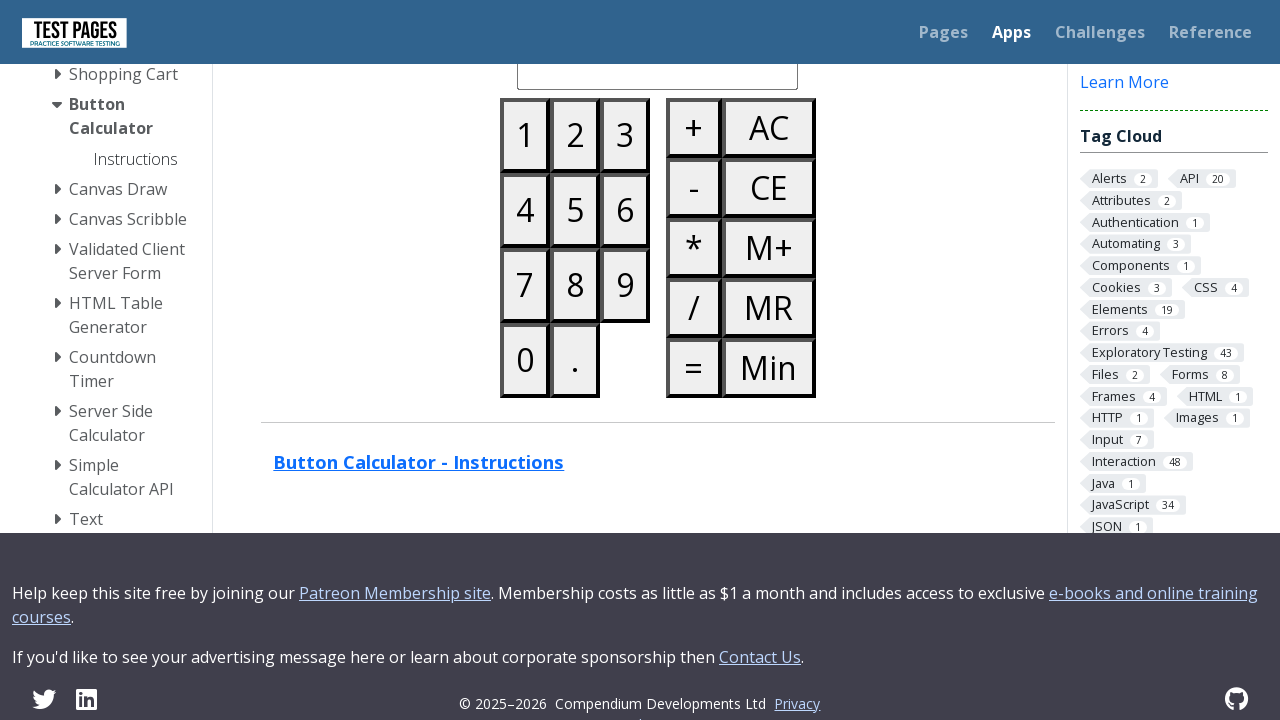

Entered digit '9' for first number (983919) at (625, 285) on button:has-text('9')
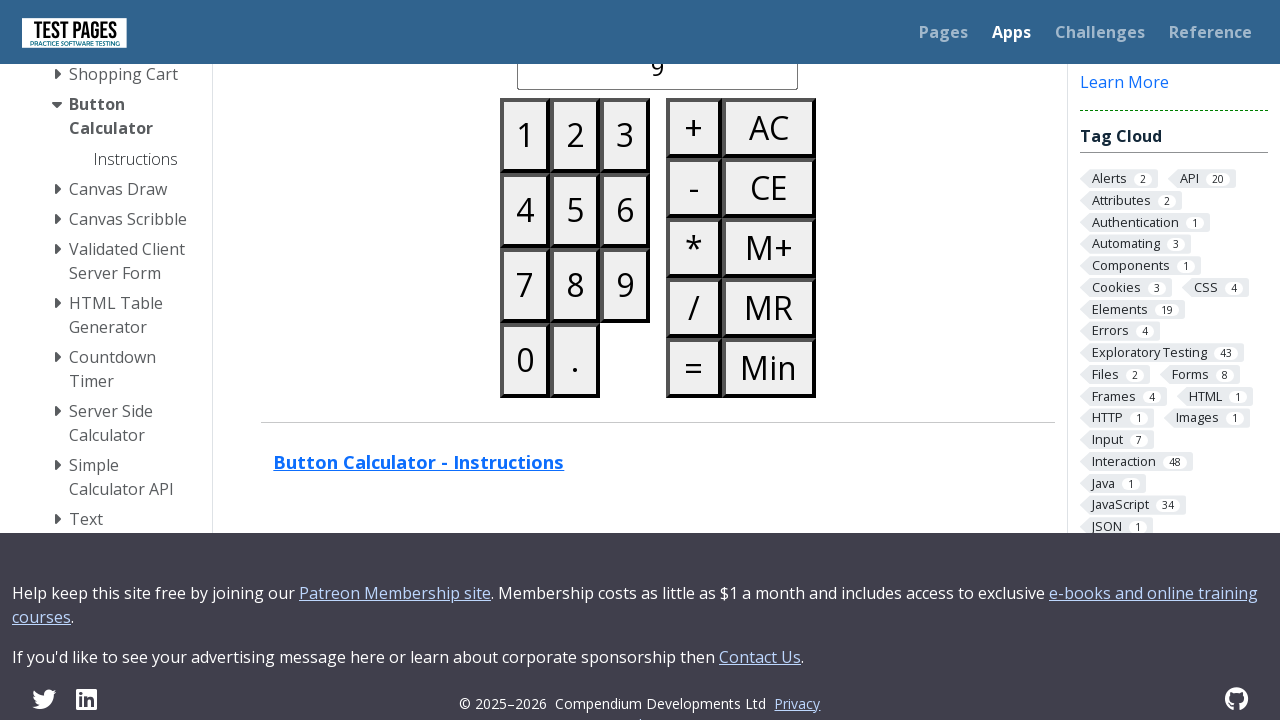

Entered digit '8' for first number (983919) at (575, 285) on button:has-text('8')
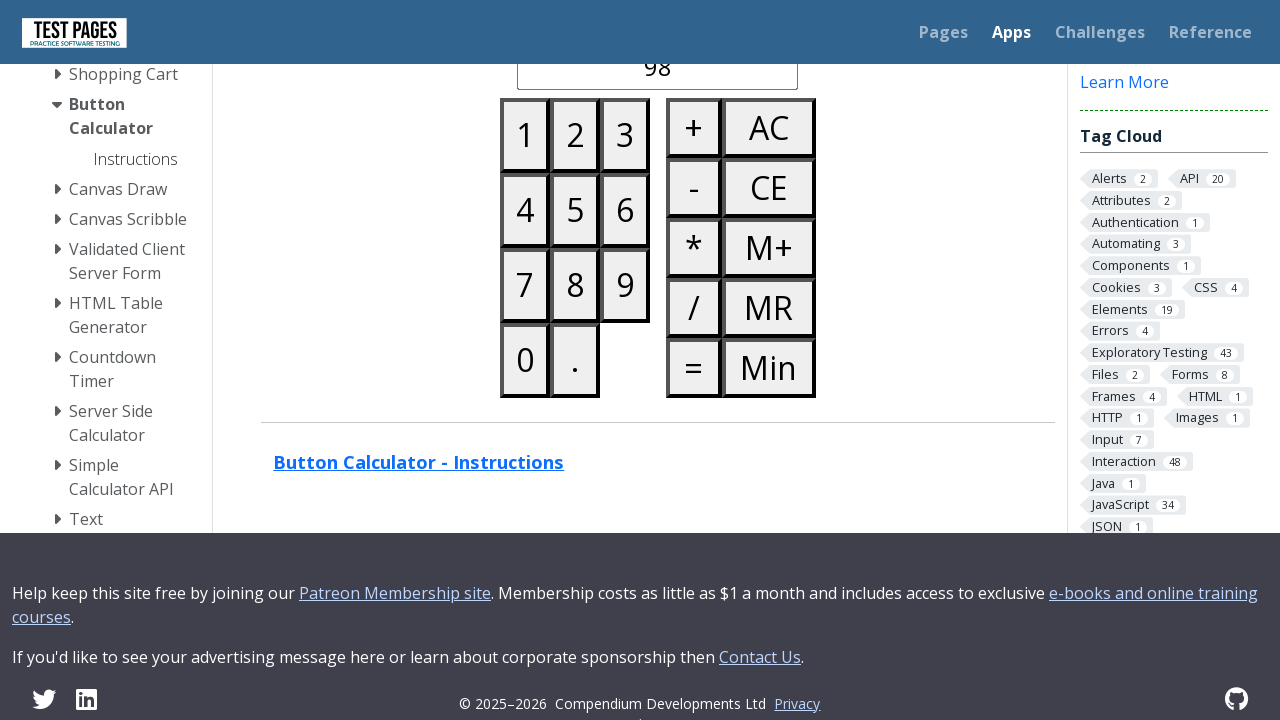

Entered digit '3' for first number (983919) at (625, 135) on button:has-text('3')
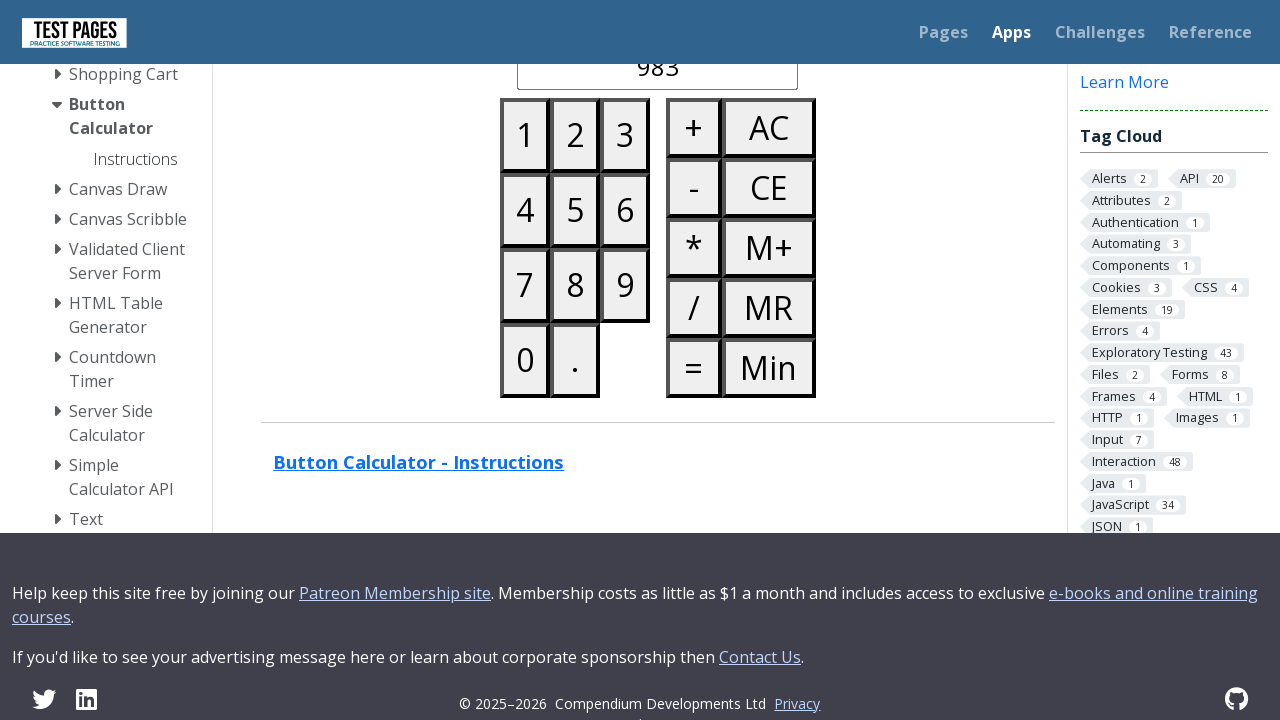

Entered digit '9' for first number (983919) at (625, 285) on button:has-text('9')
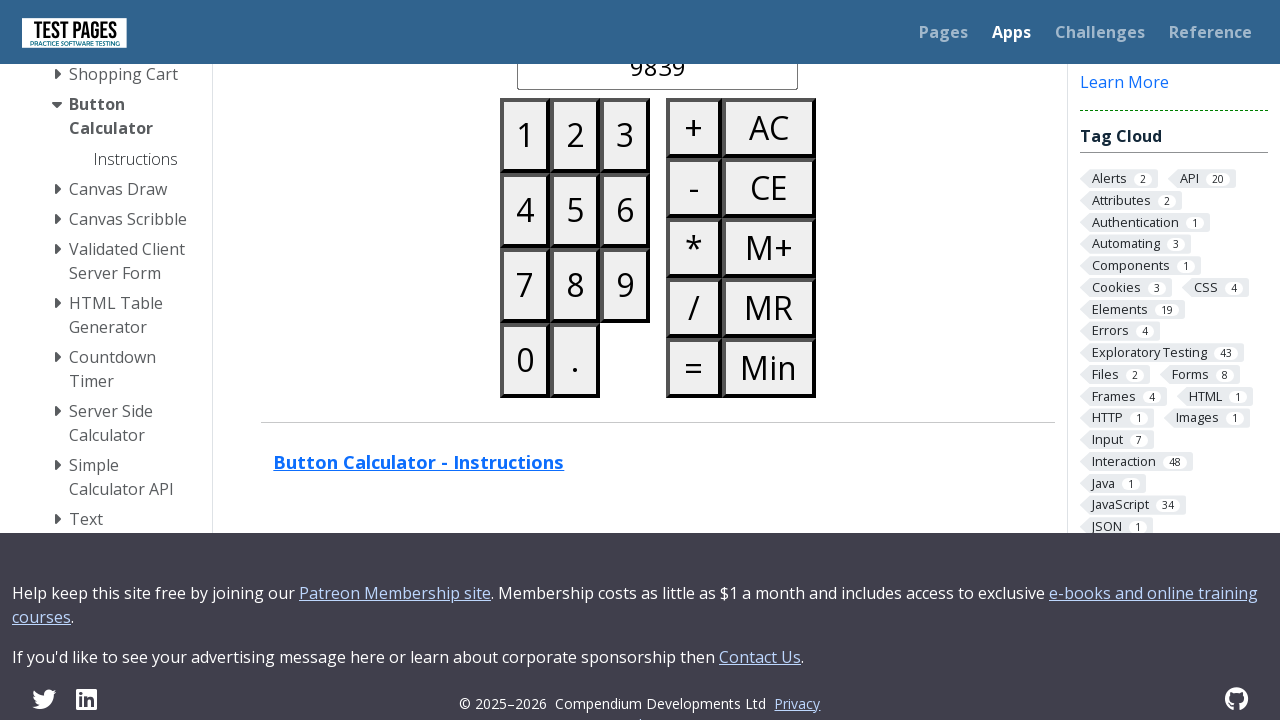

Entered digit '1' for first number (983919) at (525, 135) on button:has-text('1')
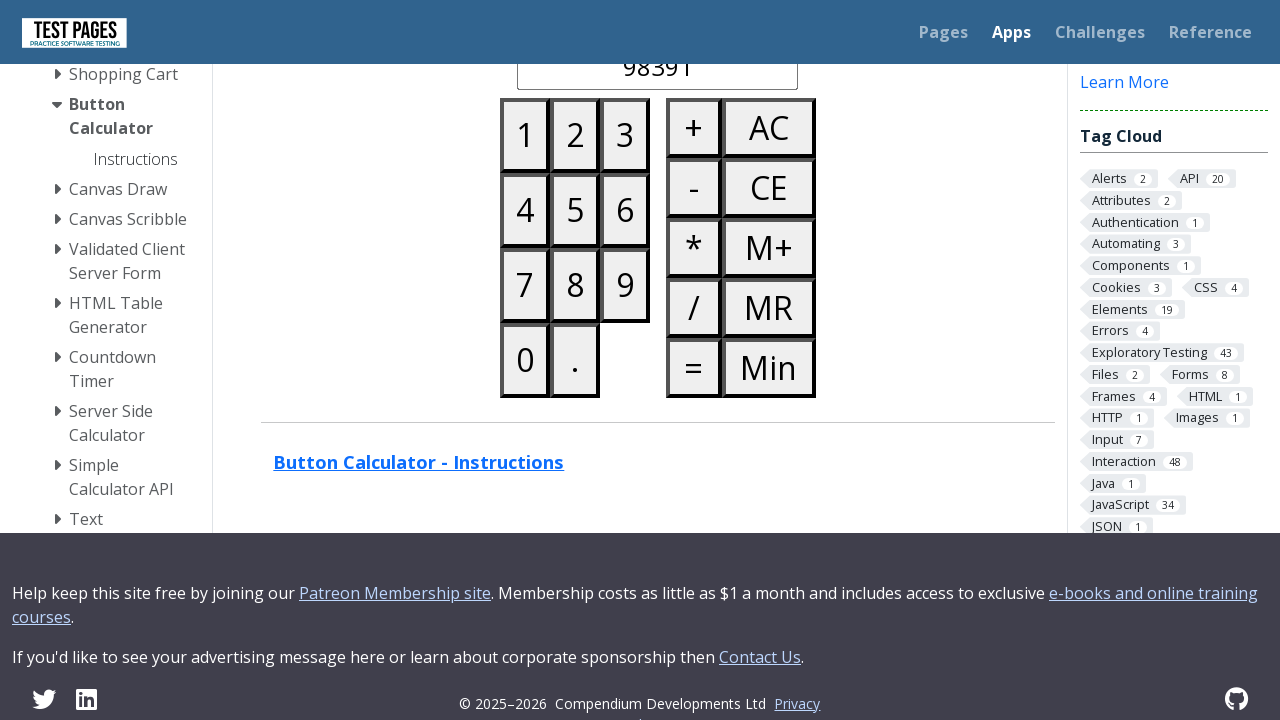

Entered digit '9' for first number (983919) at (625, 285) on button:has-text('9')
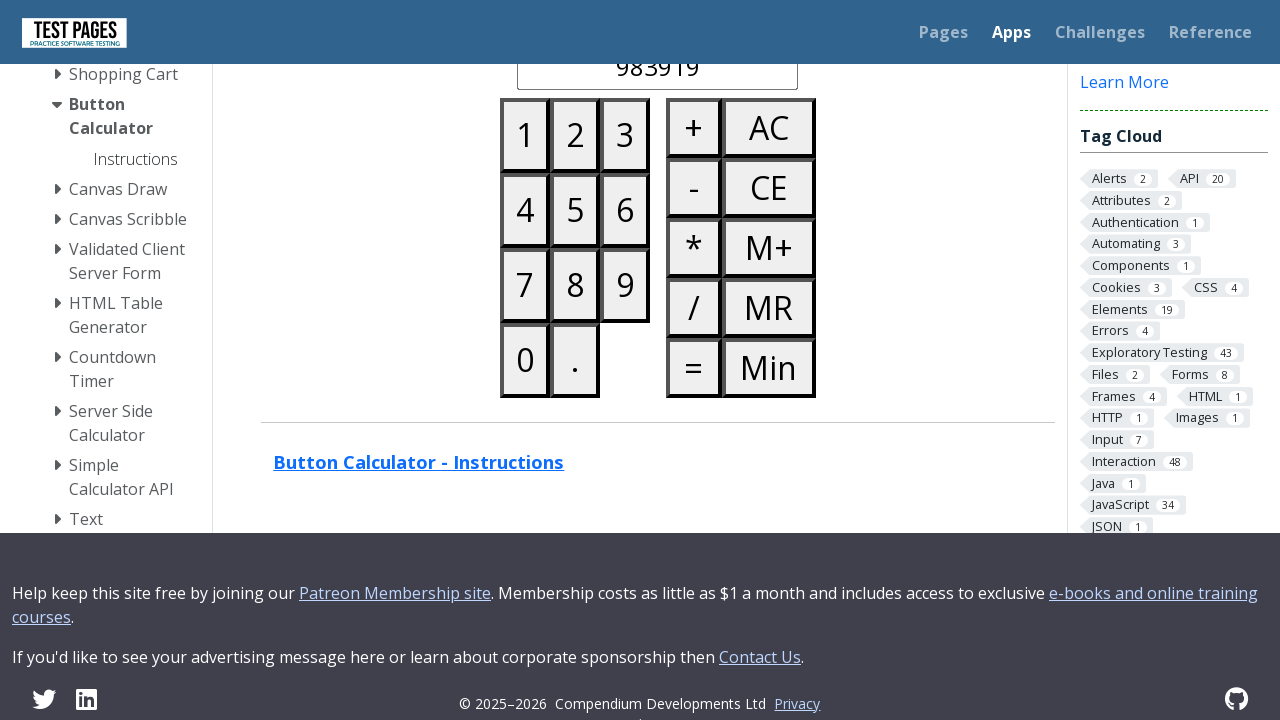

Selected operation '/' at (694, 308) on button:has-text('/')
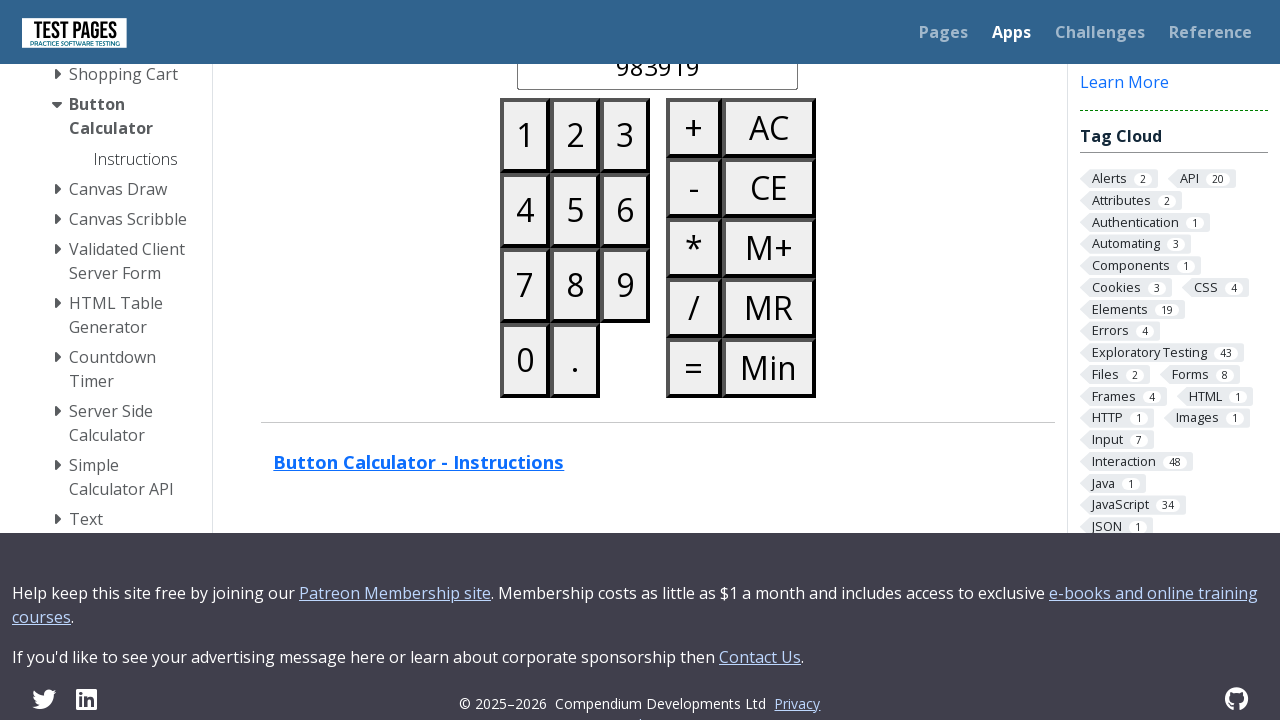

Entered digit '5' for second number (51363) at (575, 210) on button:has-text('5')
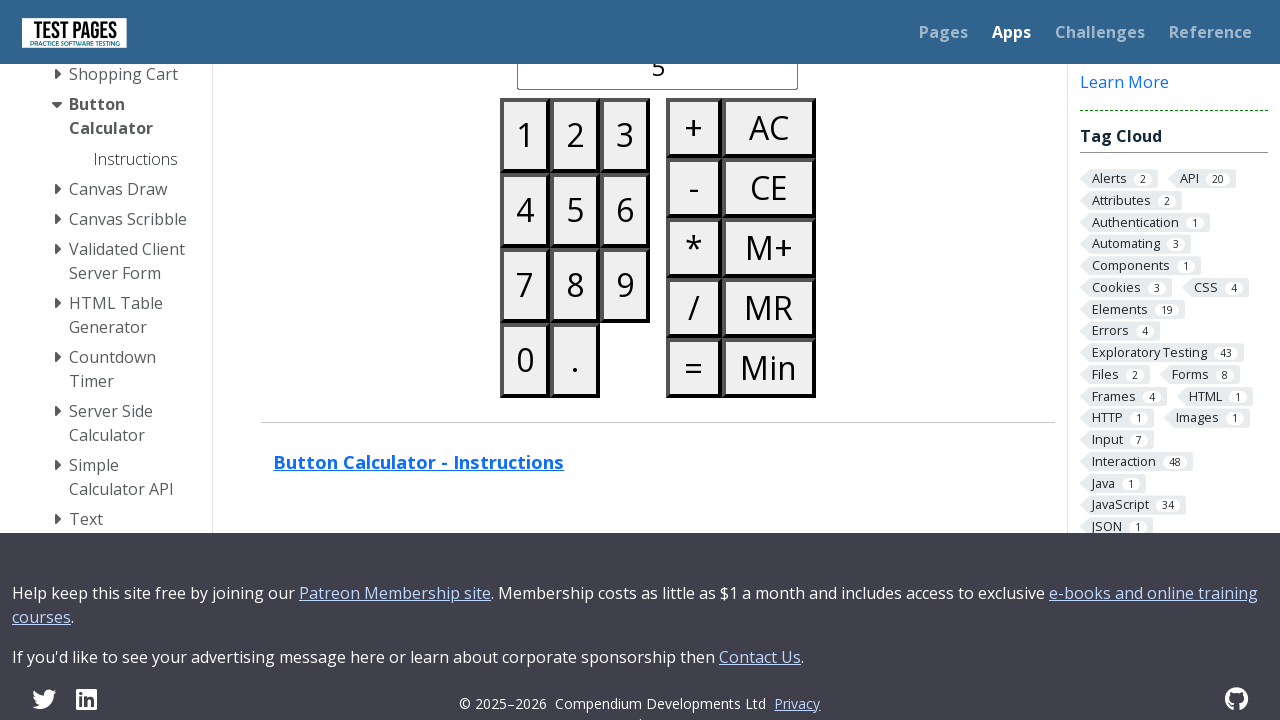

Entered digit '1' for second number (51363) at (525, 135) on button:has-text('1')
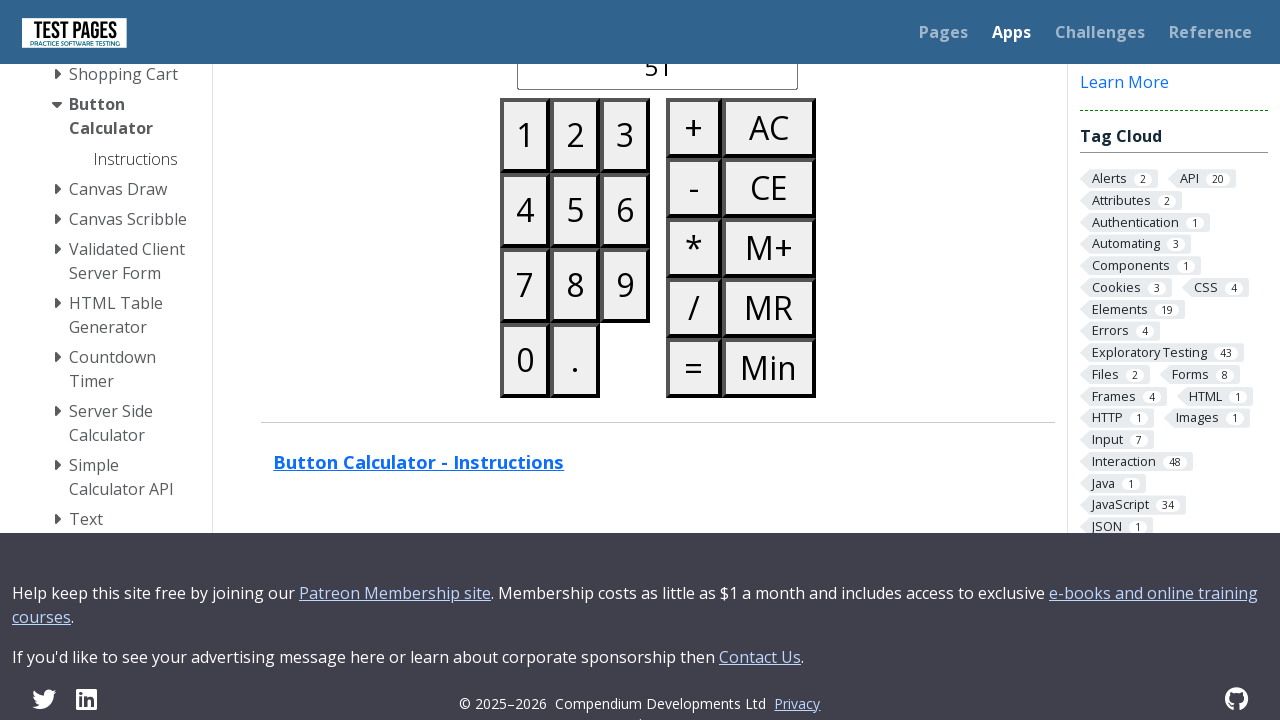

Entered digit '3' for second number (51363) at (625, 135) on button:has-text('3')
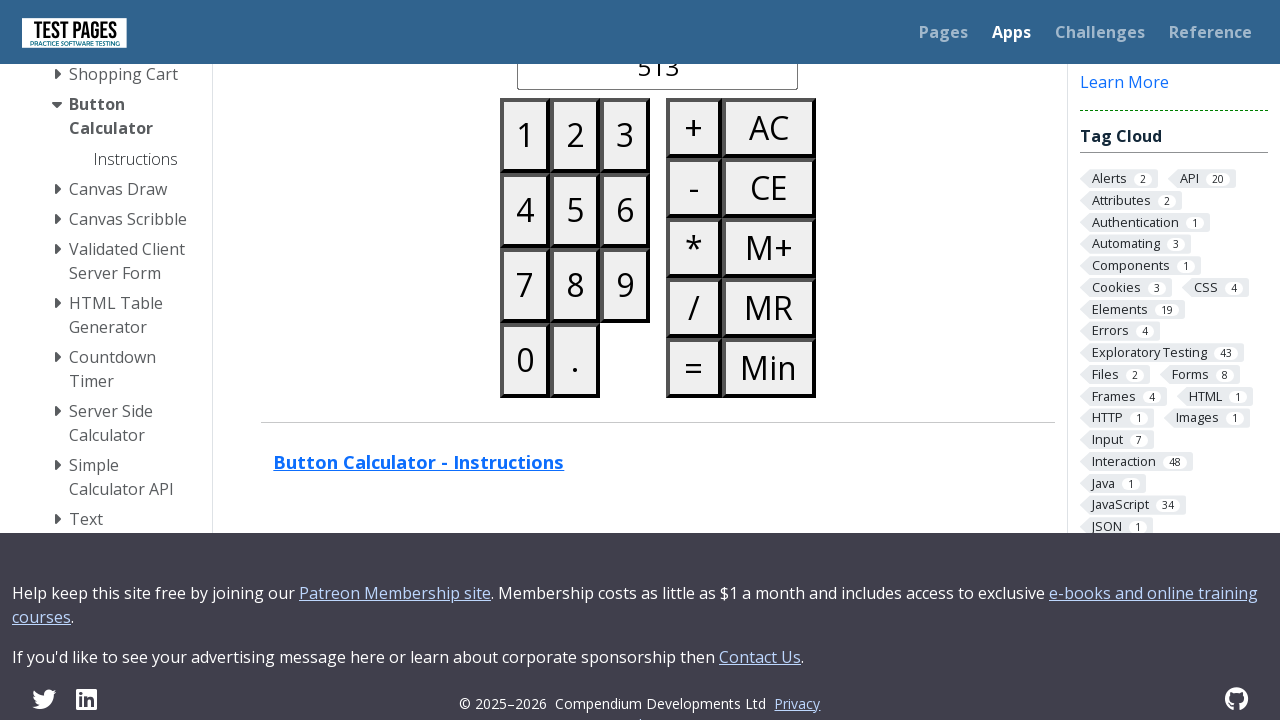

Entered digit '6' for second number (51363) at (625, 210) on button:has-text('6')
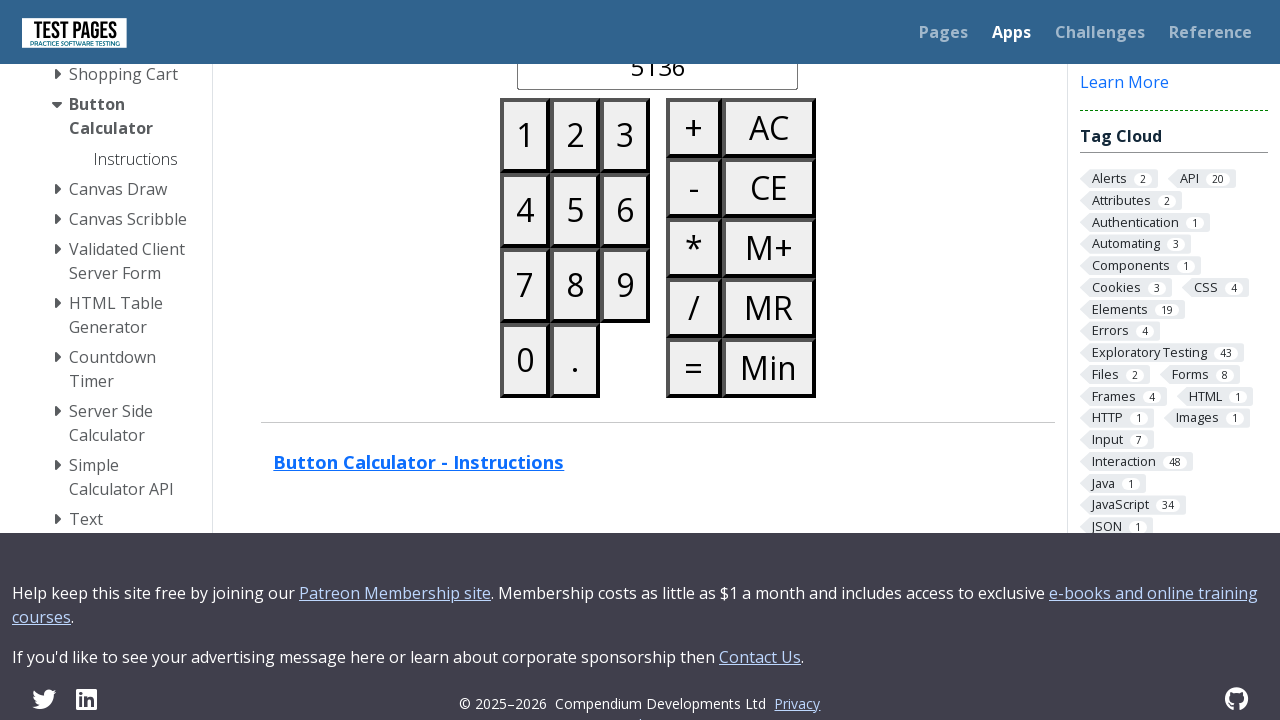

Entered digit '3' for second number (51363) at (625, 135) on button:has-text('3')
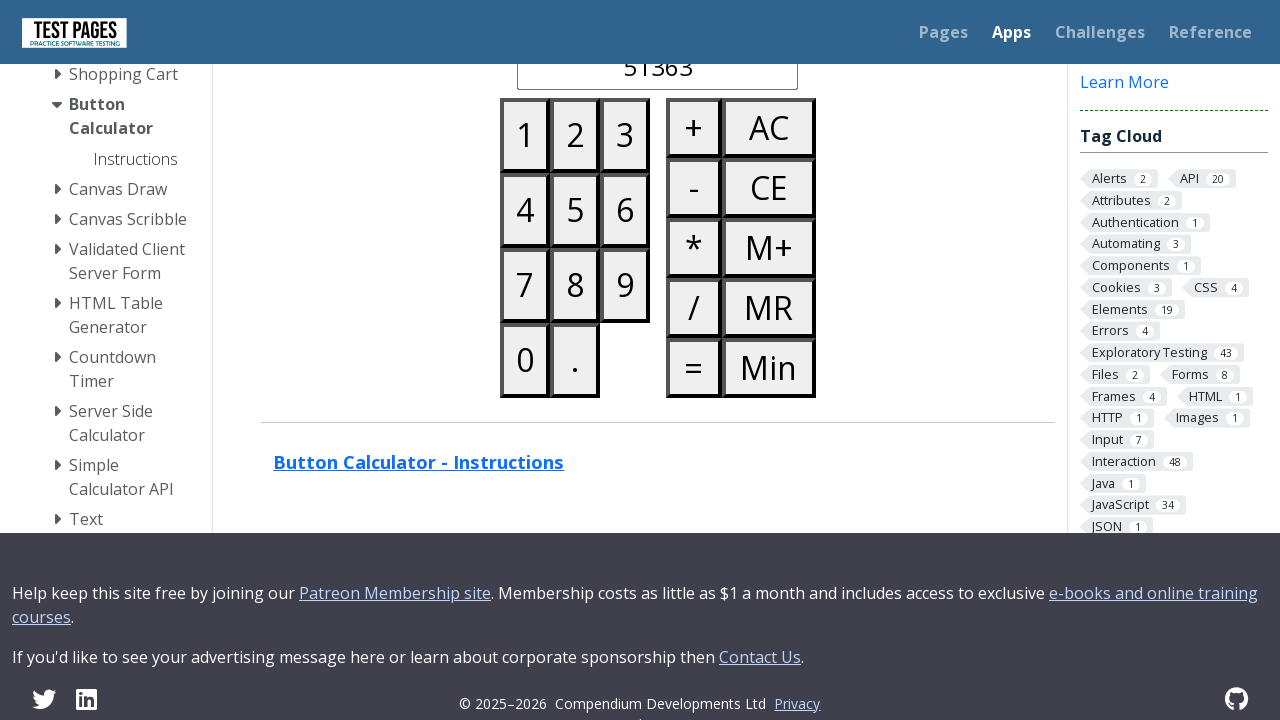

Clicked equals to calculate 983919 / 51363 at (694, 368) on button:has-text('=')
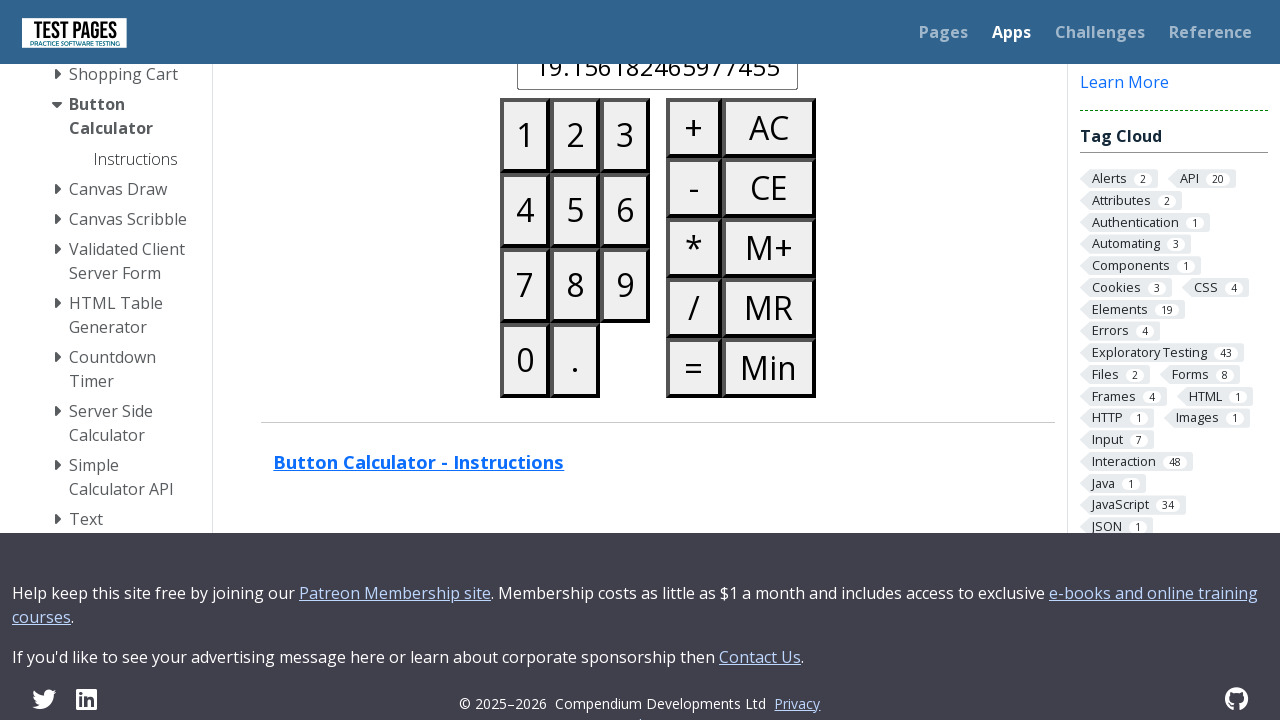

Waited for calculation result to display
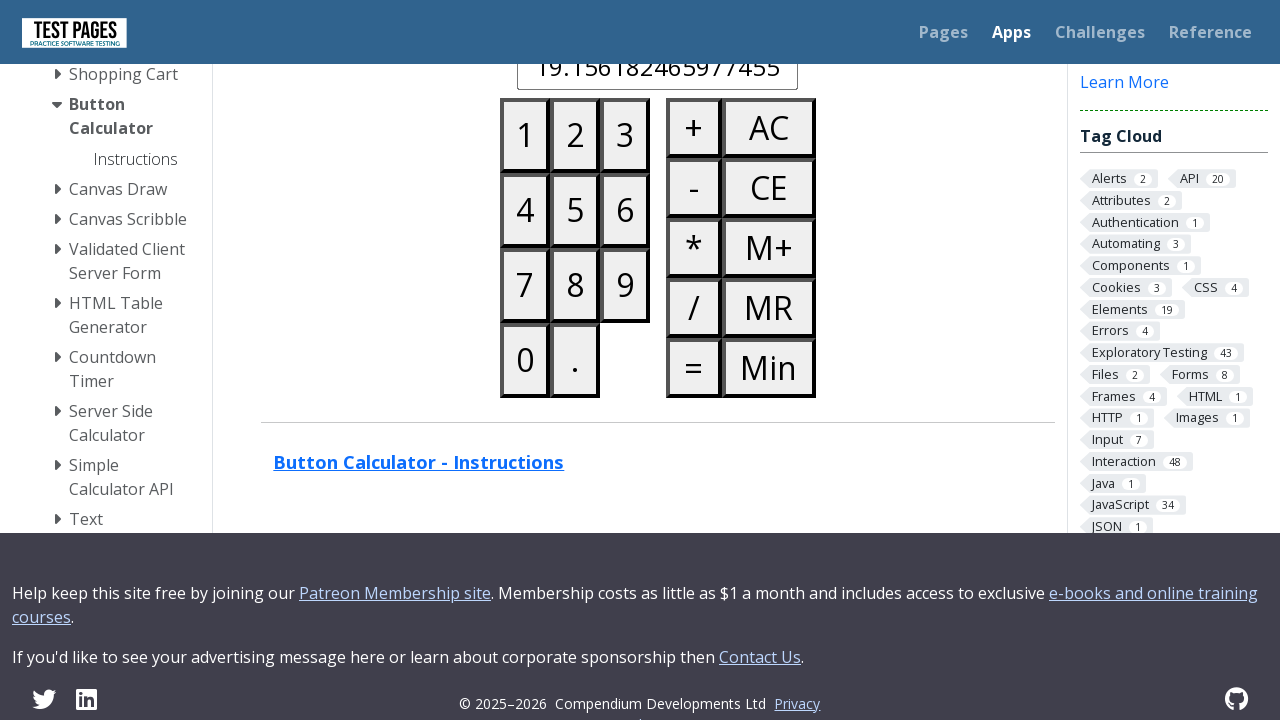

Retrieved result value: 19.156182465977455
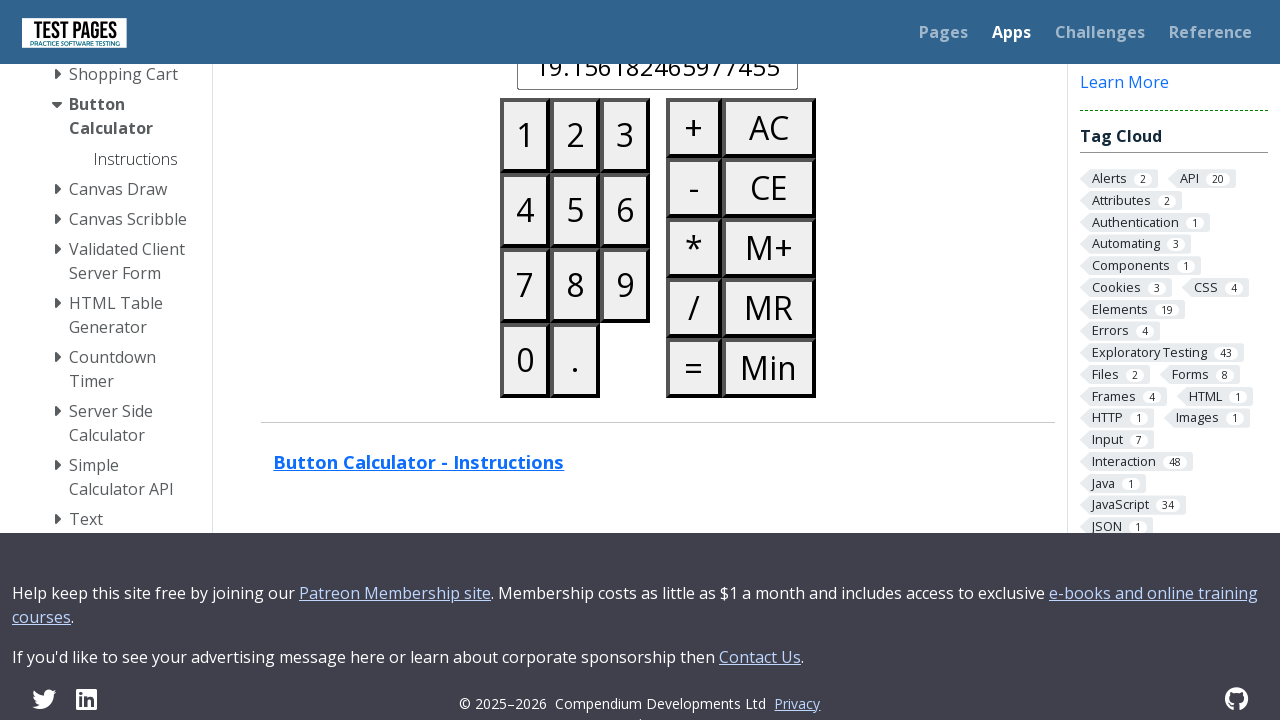

Calculated expected result: 19
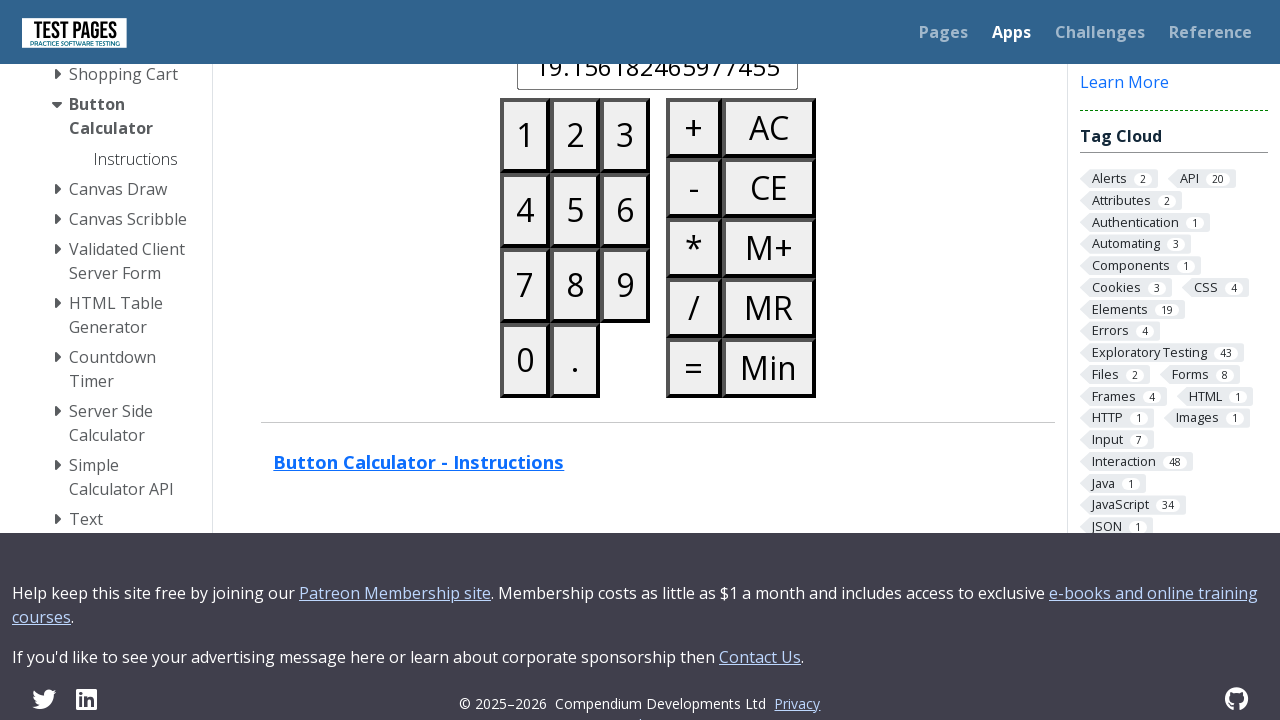

Cleared calculator for next test at (769, 128) on button:has-text('AC')
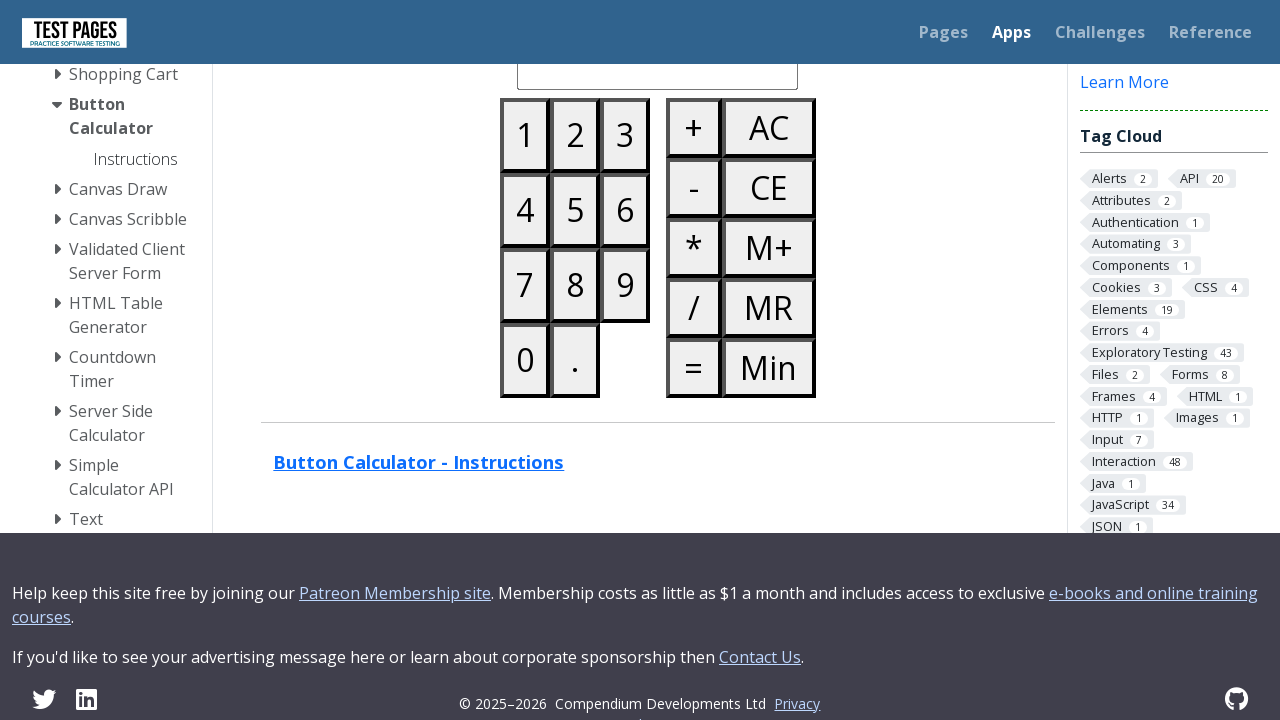

Cleared calculator for test 3 at (769, 128) on button:has-text('AC')
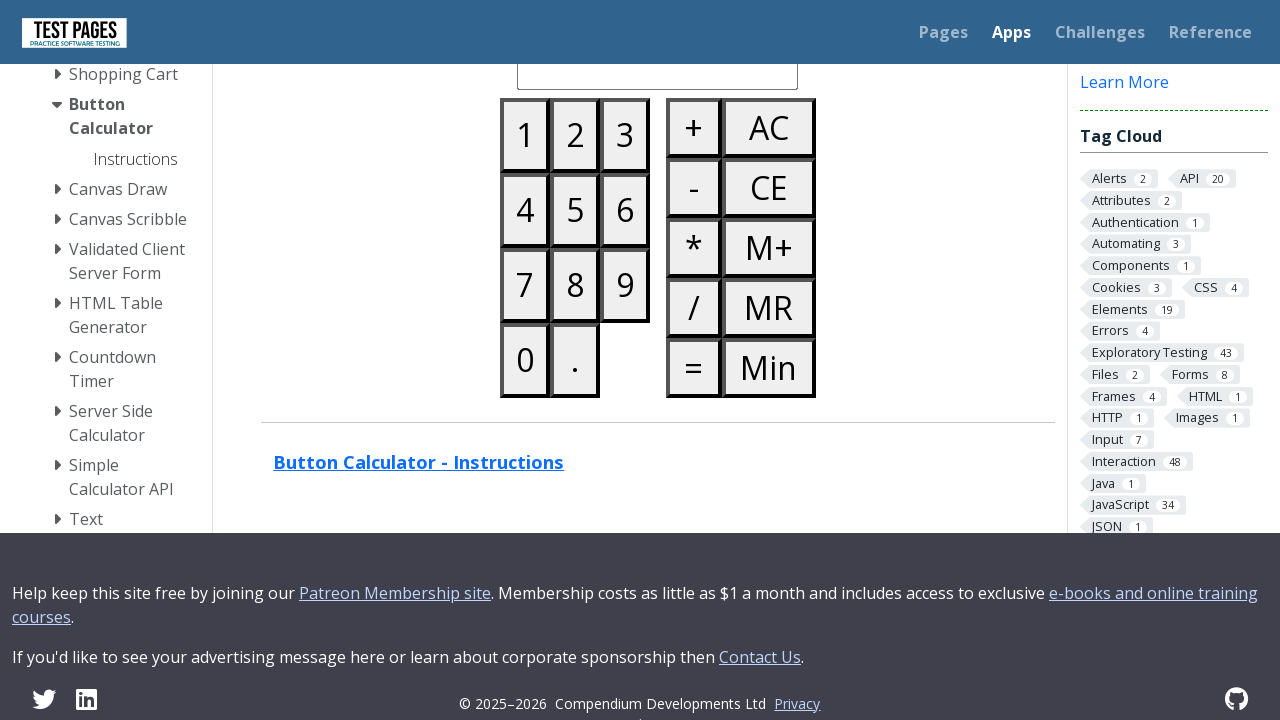

Entered digit '8' for first number (880663) at (575, 285) on button:has-text('8')
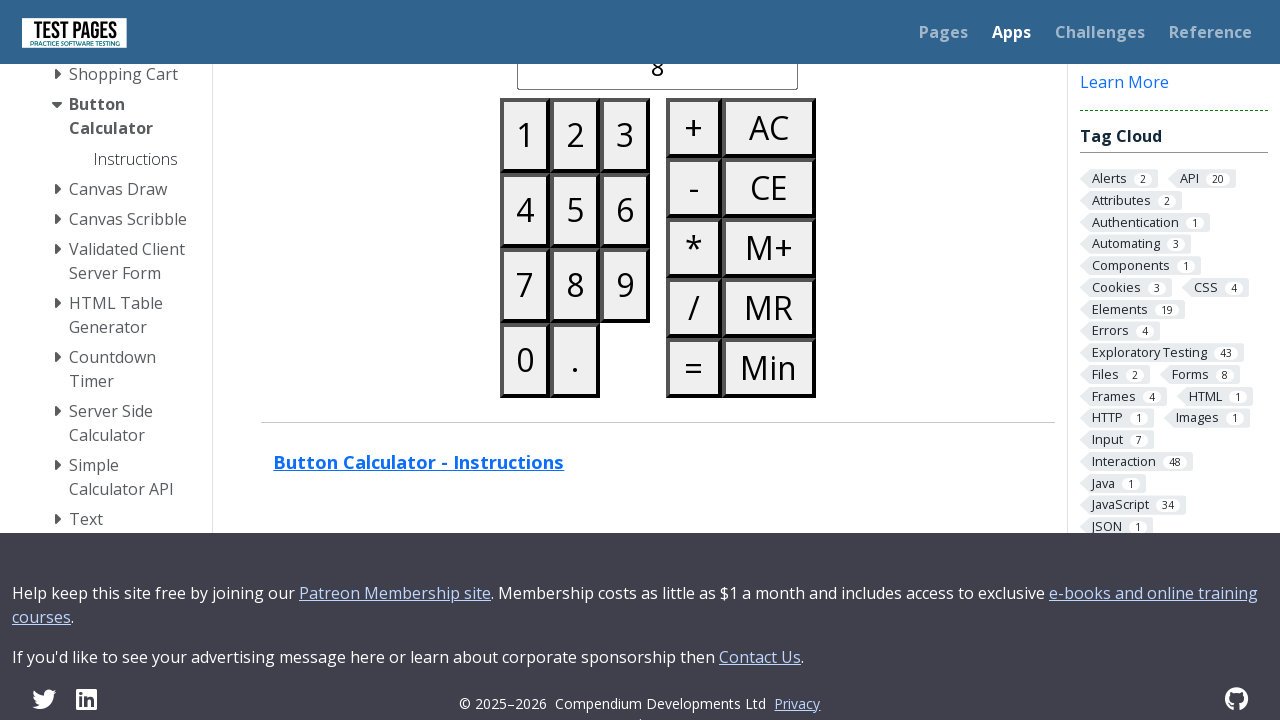

Entered digit '8' for first number (880663) at (575, 285) on button:has-text('8')
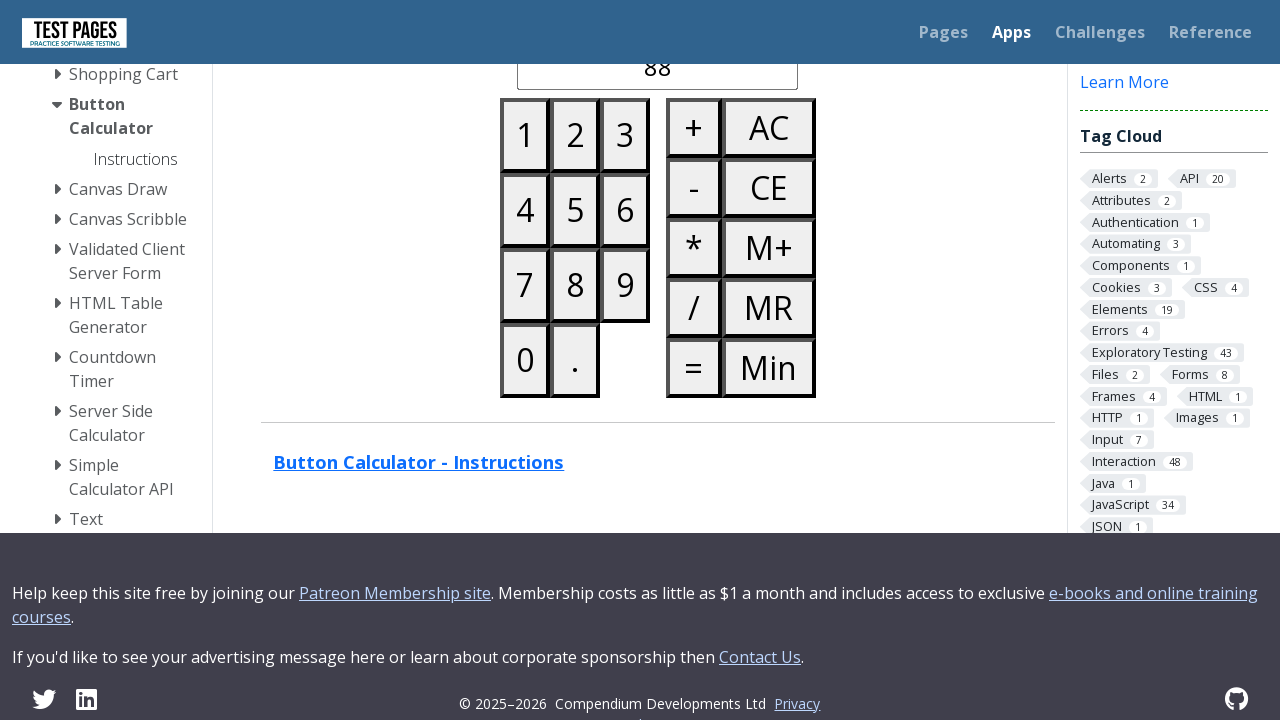

Entered digit '0' for first number (880663) at (525, 360) on button:has-text('0')
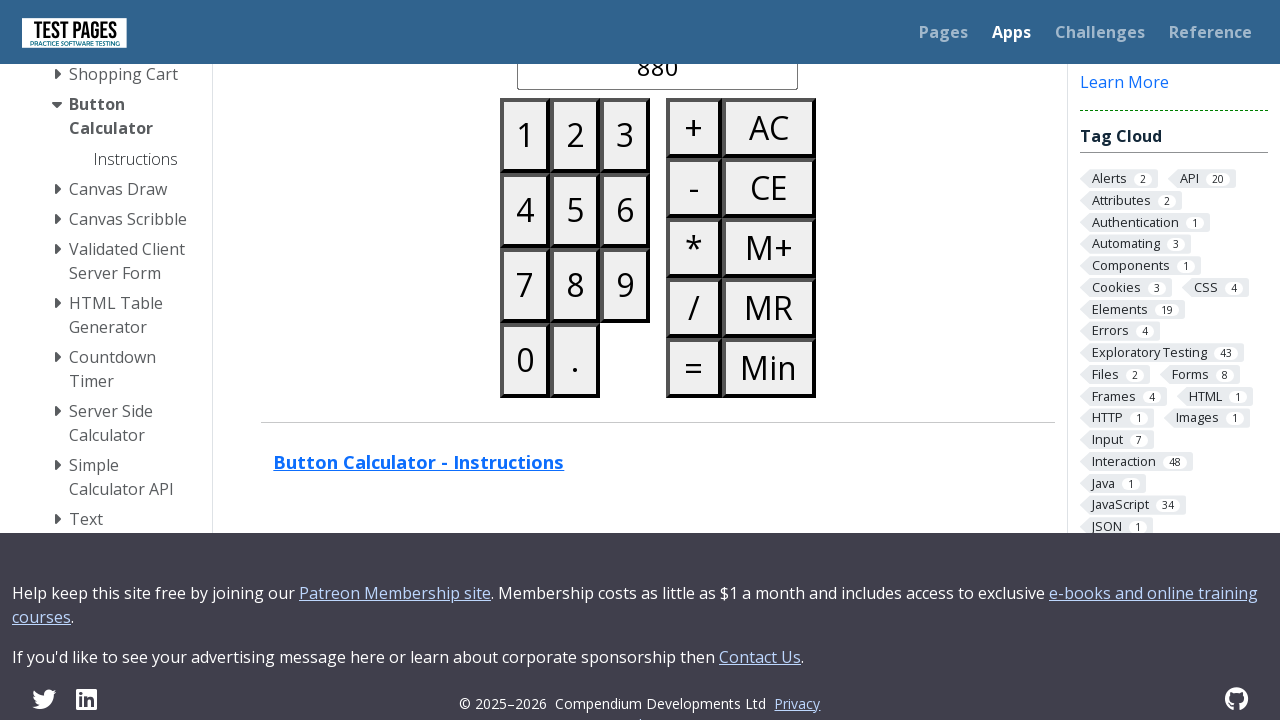

Entered digit '6' for first number (880663) at (625, 210) on button:has-text('6')
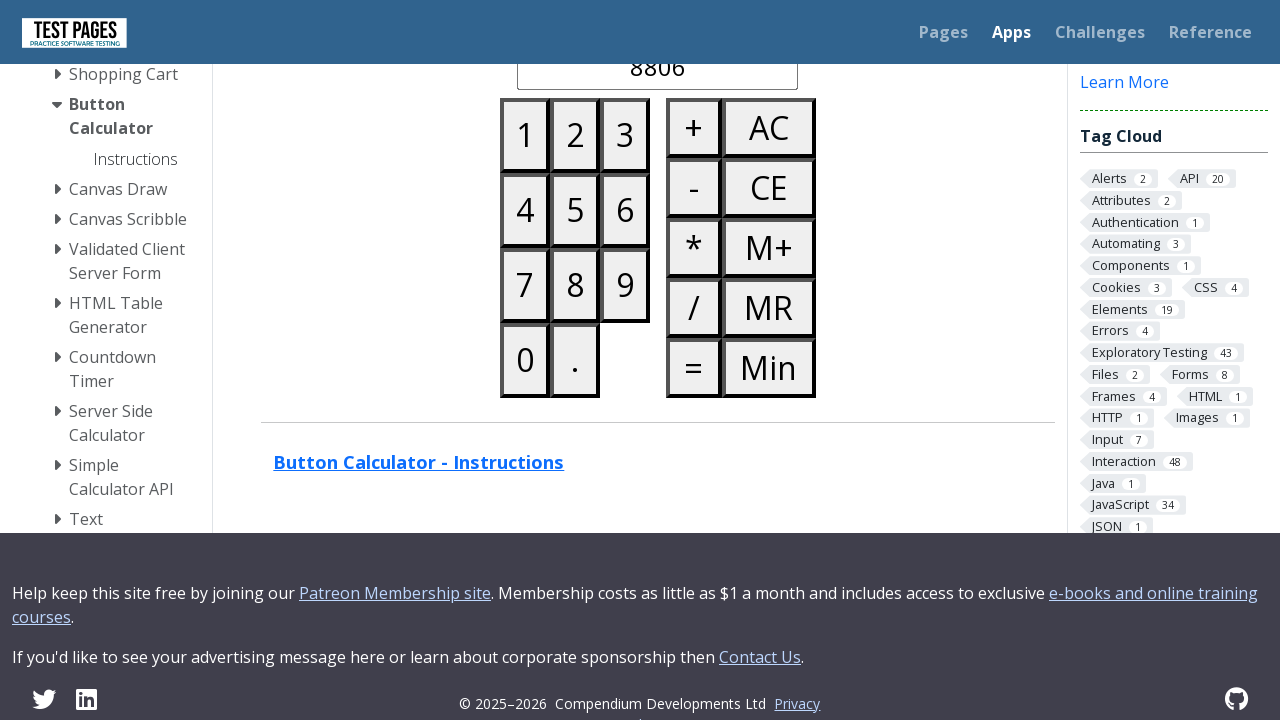

Entered digit '6' for first number (880663) at (625, 210) on button:has-text('6')
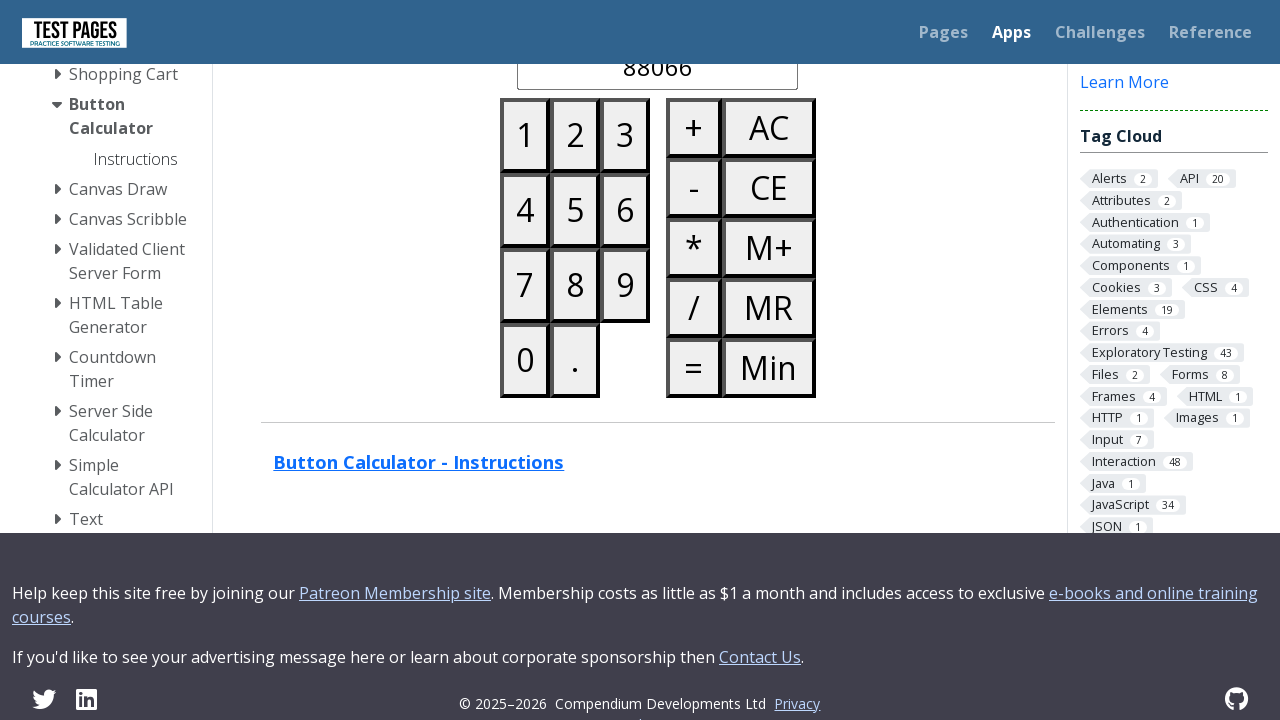

Entered digit '3' for first number (880663) at (625, 135) on button:has-text('3')
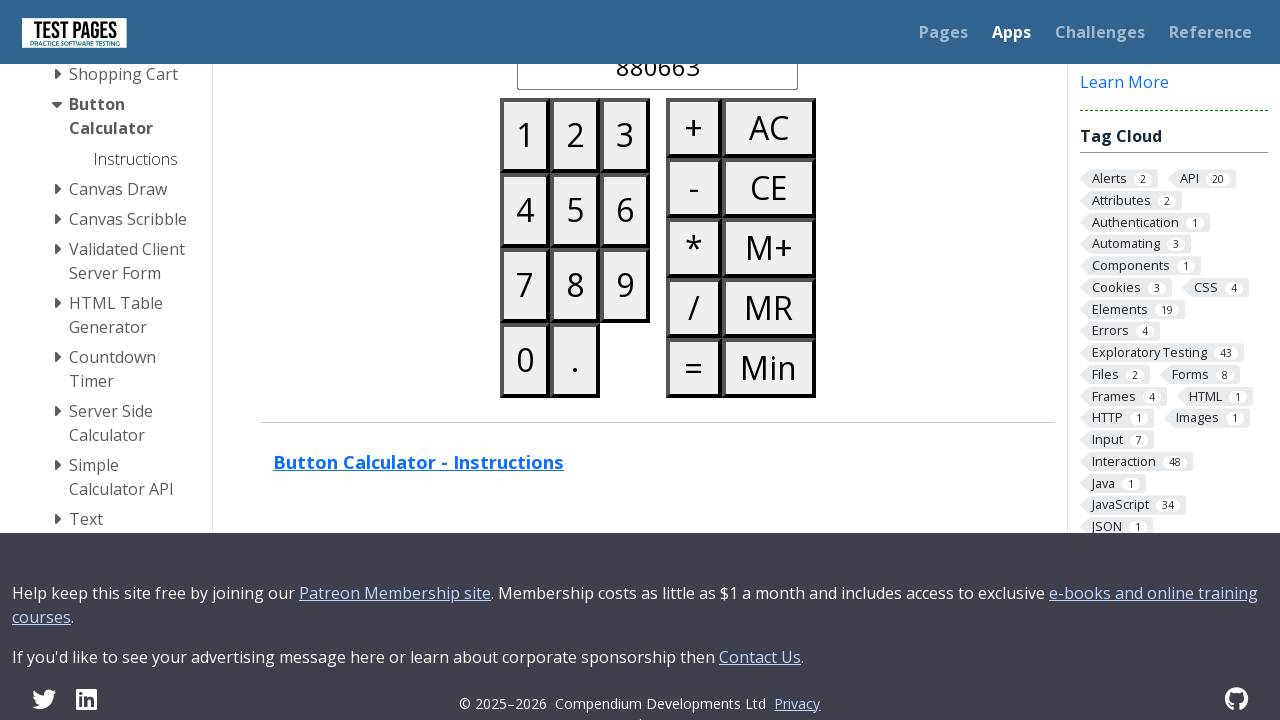

Selected operation '-' at (694, 188) on button:has-text('-')
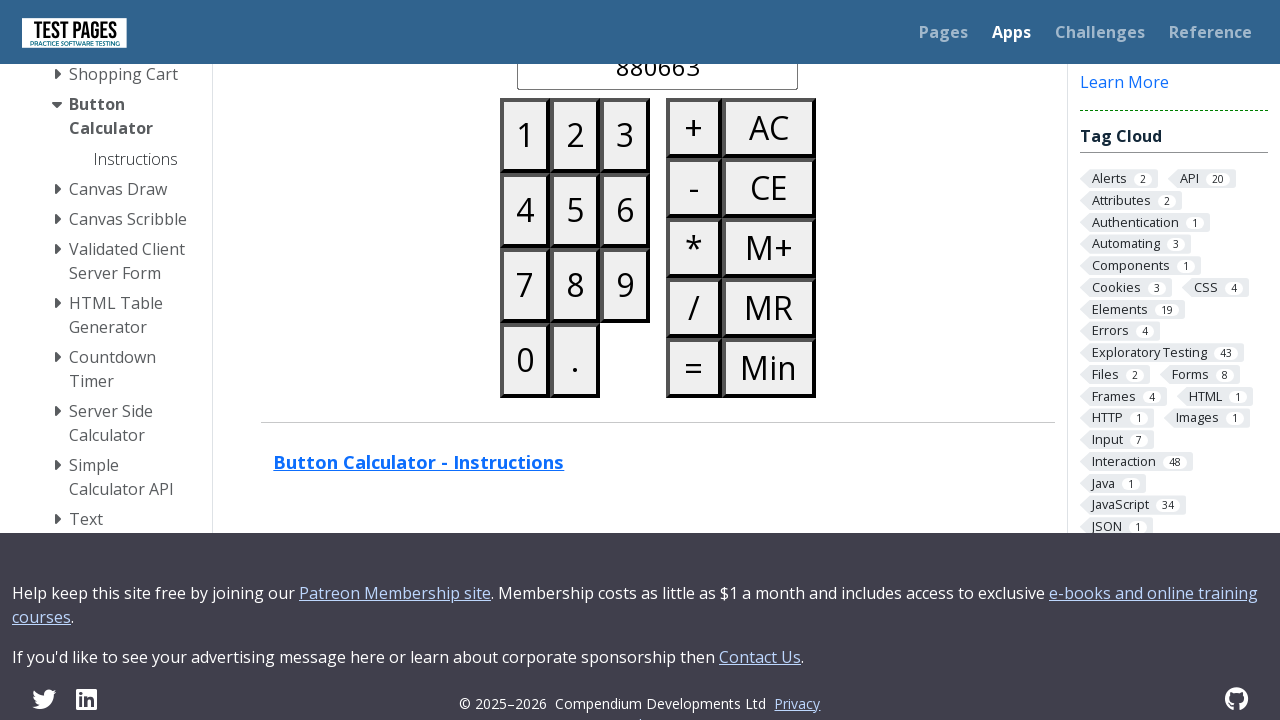

Entered digit '7' for second number (764746) at (525, 285) on button:has-text('7')
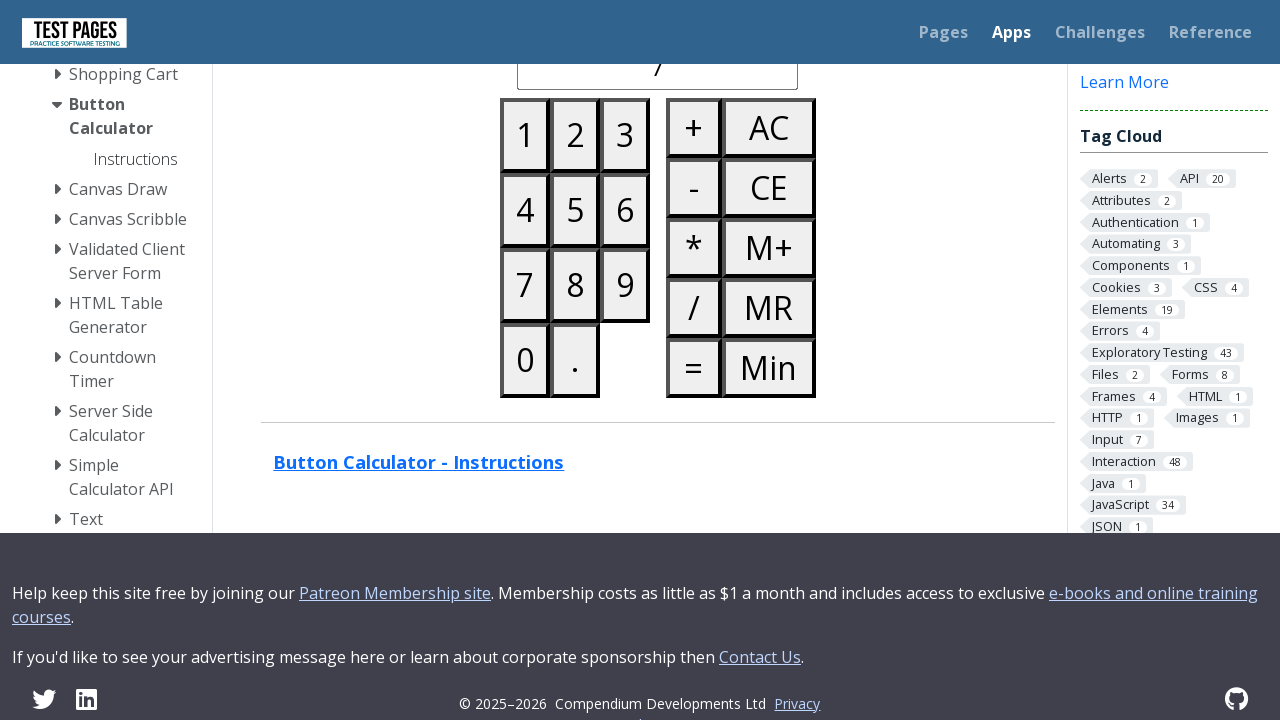

Entered digit '6' for second number (764746) at (625, 210) on button:has-text('6')
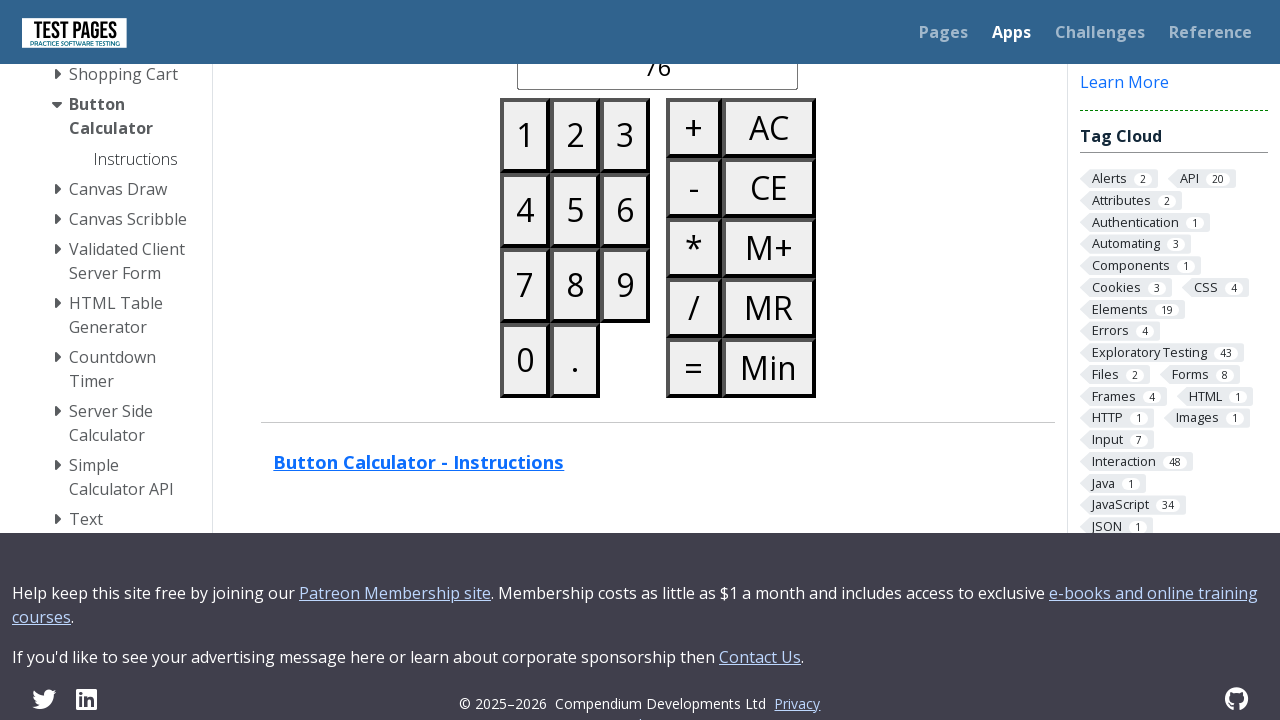

Entered digit '4' for second number (764746) at (525, 210) on button:has-text('4')
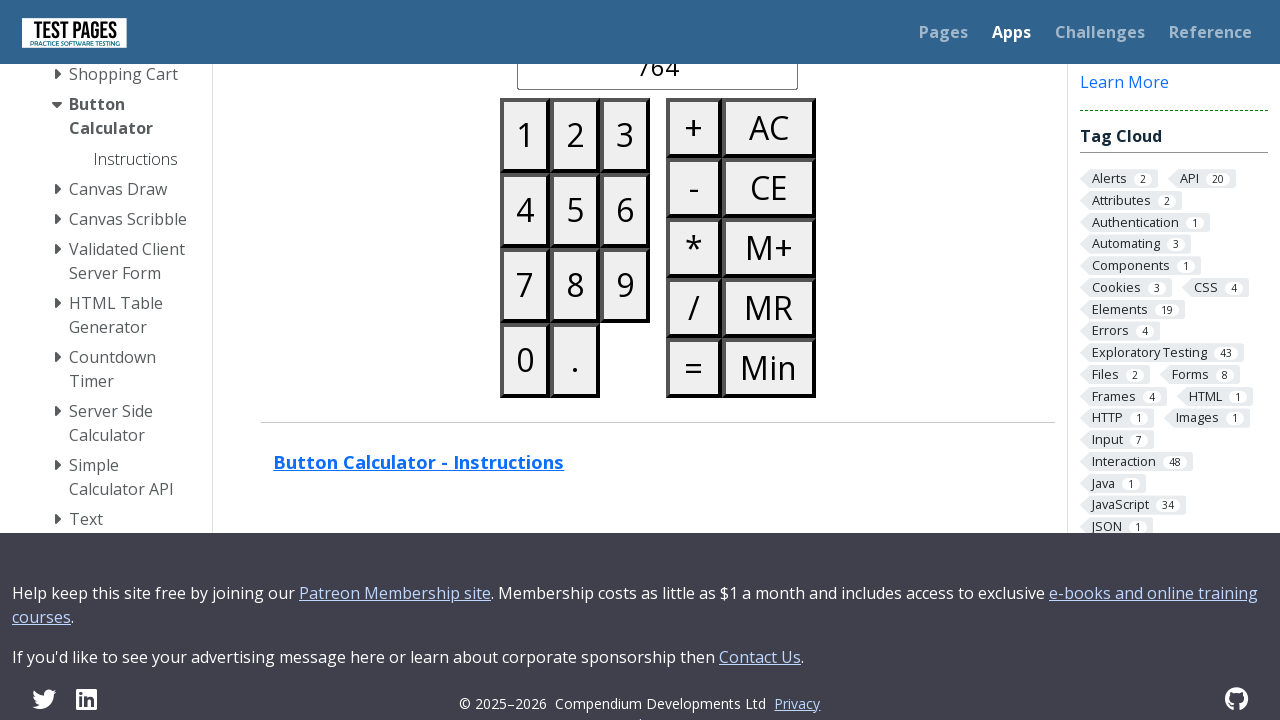

Entered digit '7' for second number (764746) at (525, 285) on button:has-text('7')
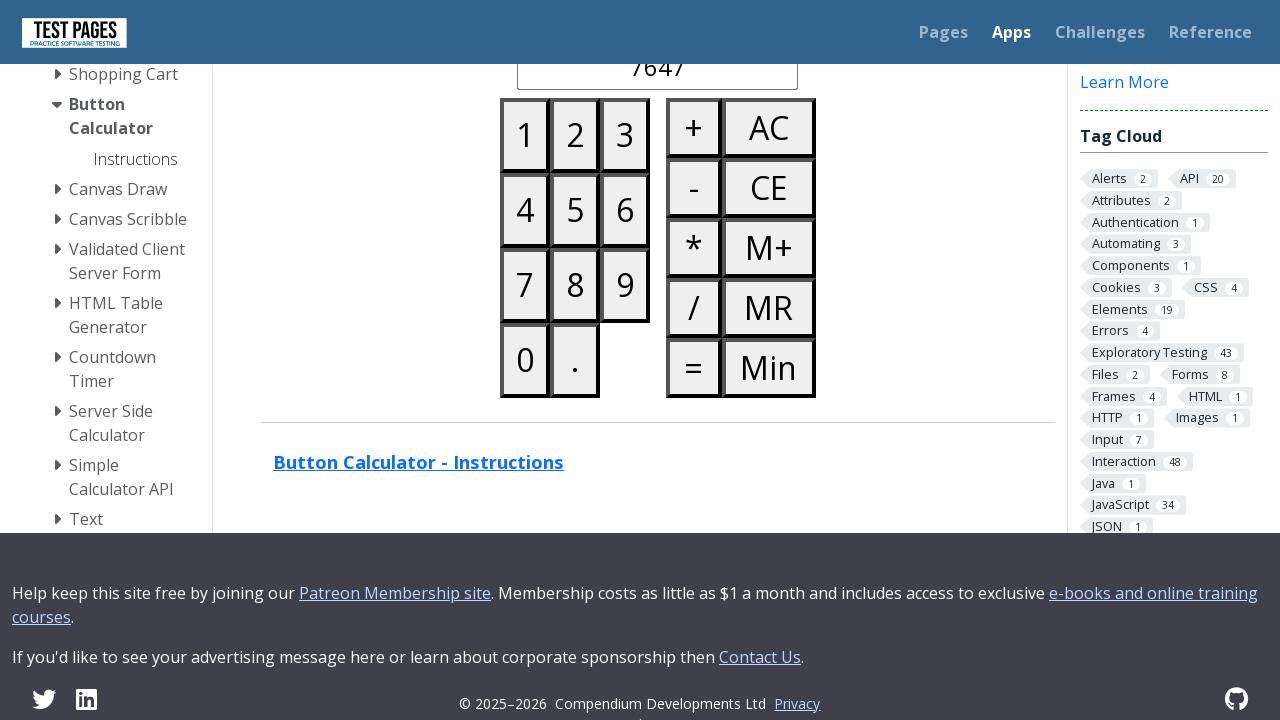

Entered digit '4' for second number (764746) at (525, 210) on button:has-text('4')
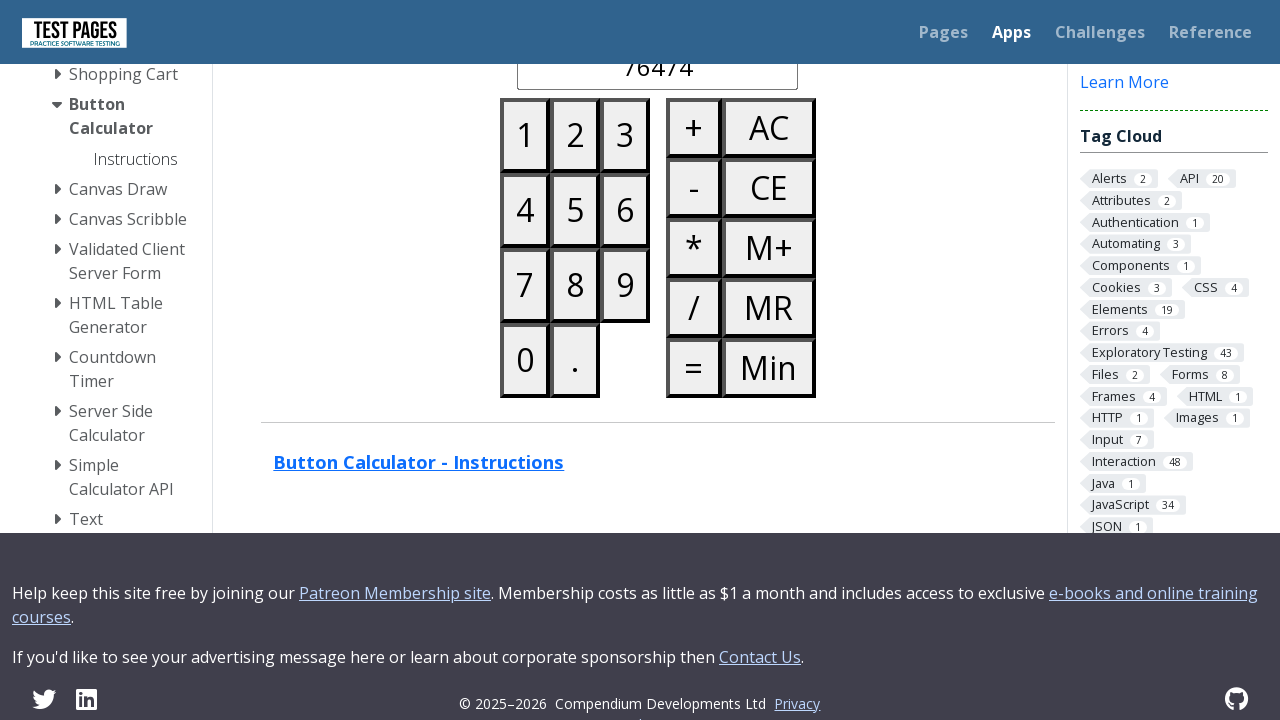

Entered digit '6' for second number (764746) at (625, 210) on button:has-text('6')
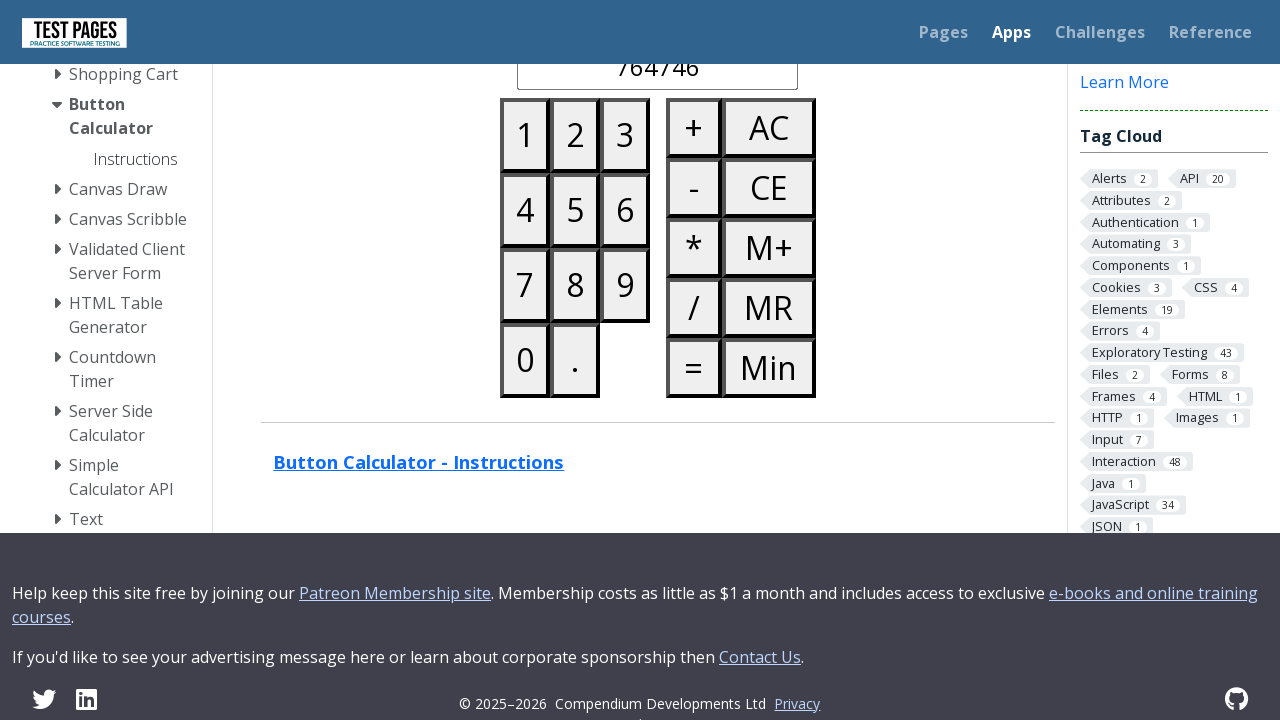

Clicked equals to calculate 880663 - 764746 at (694, 368) on button:has-text('=')
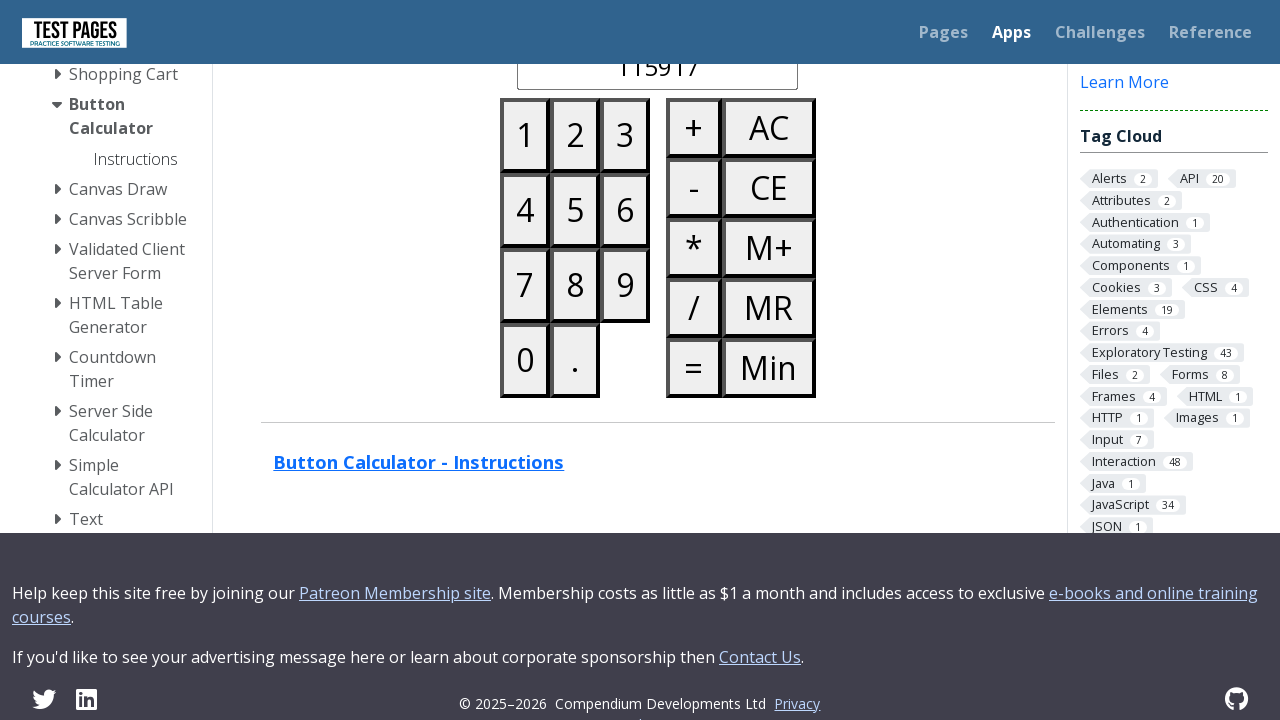

Waited for calculation result to display
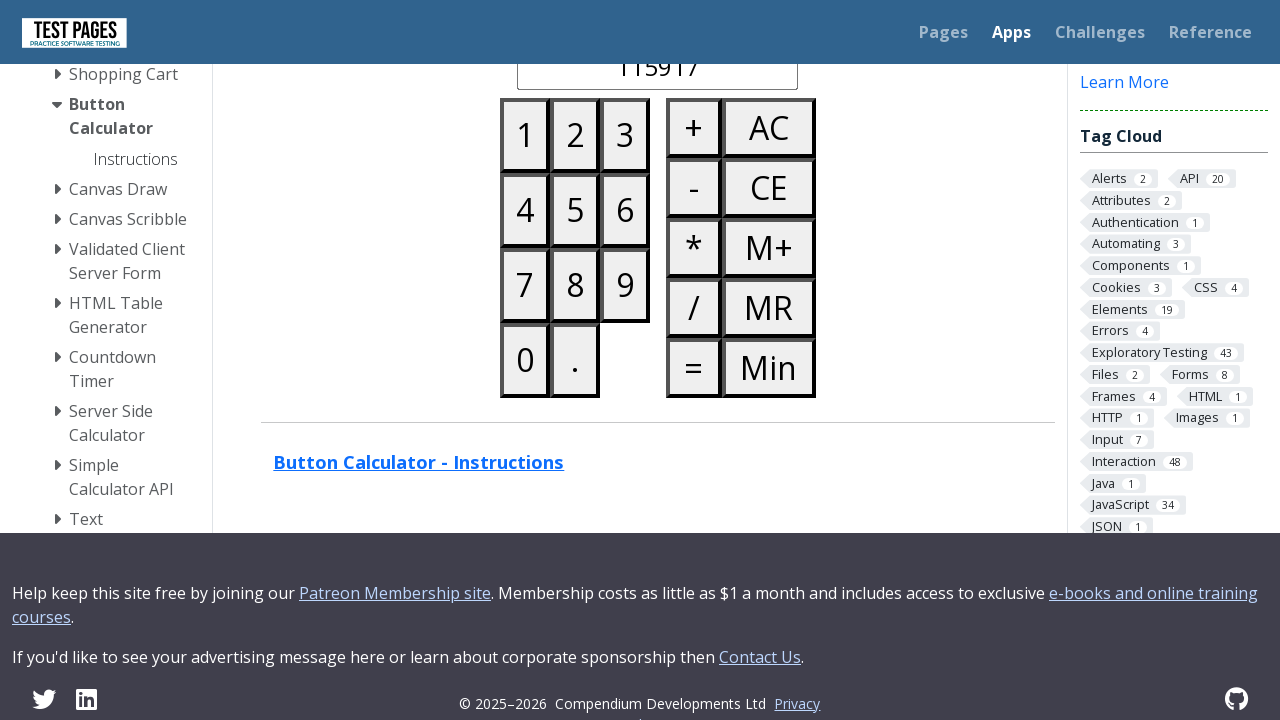

Retrieved result value: 115917
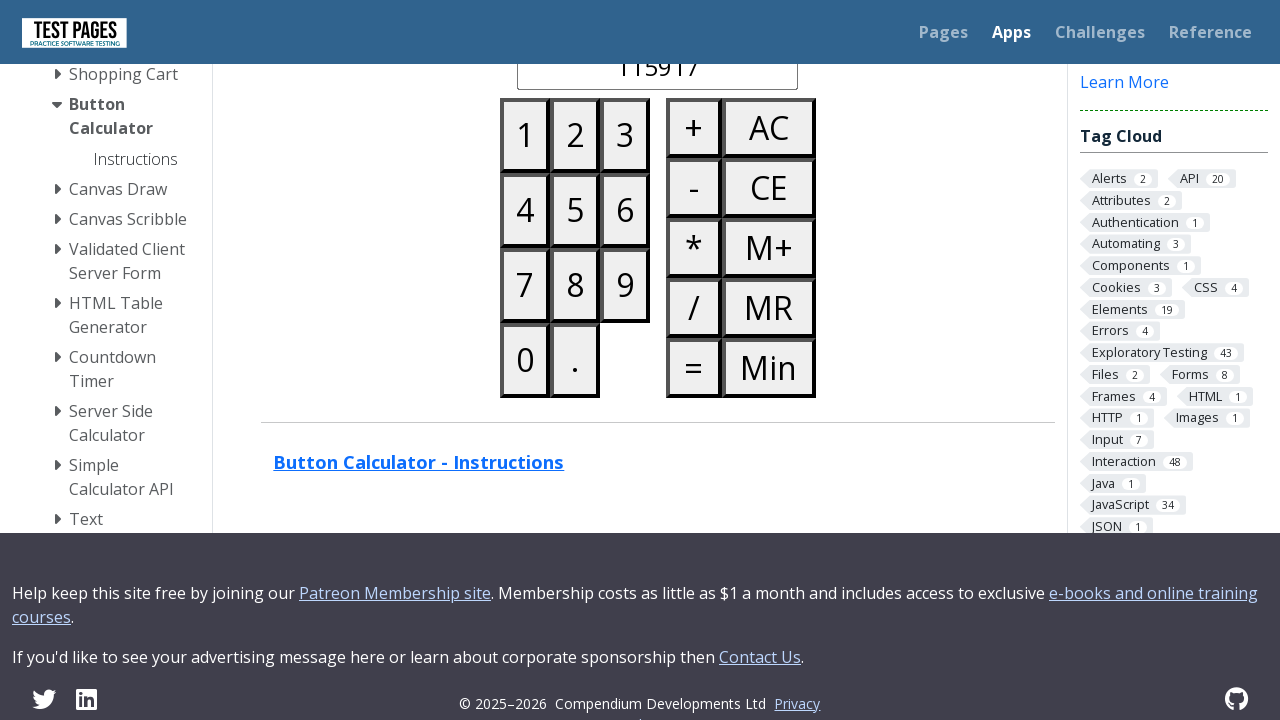

Calculated expected result: 115917
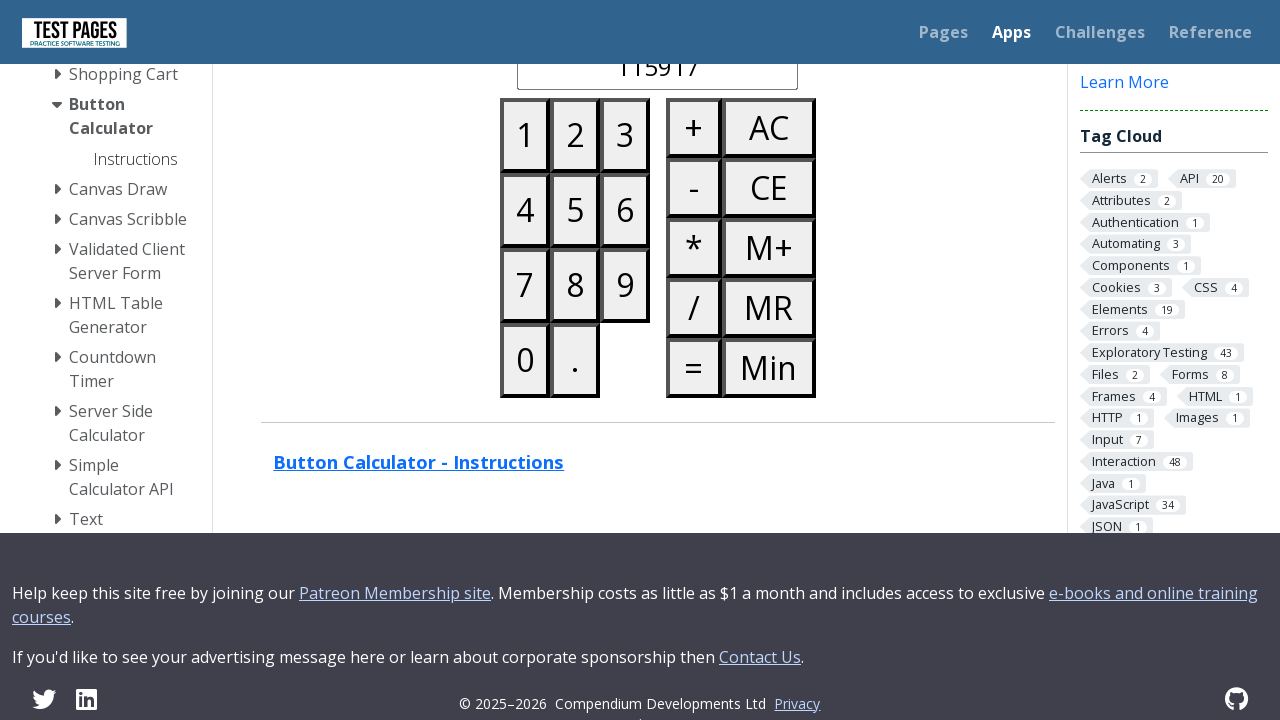

Cleared calculator for next test at (769, 128) on button:has-text('AC')
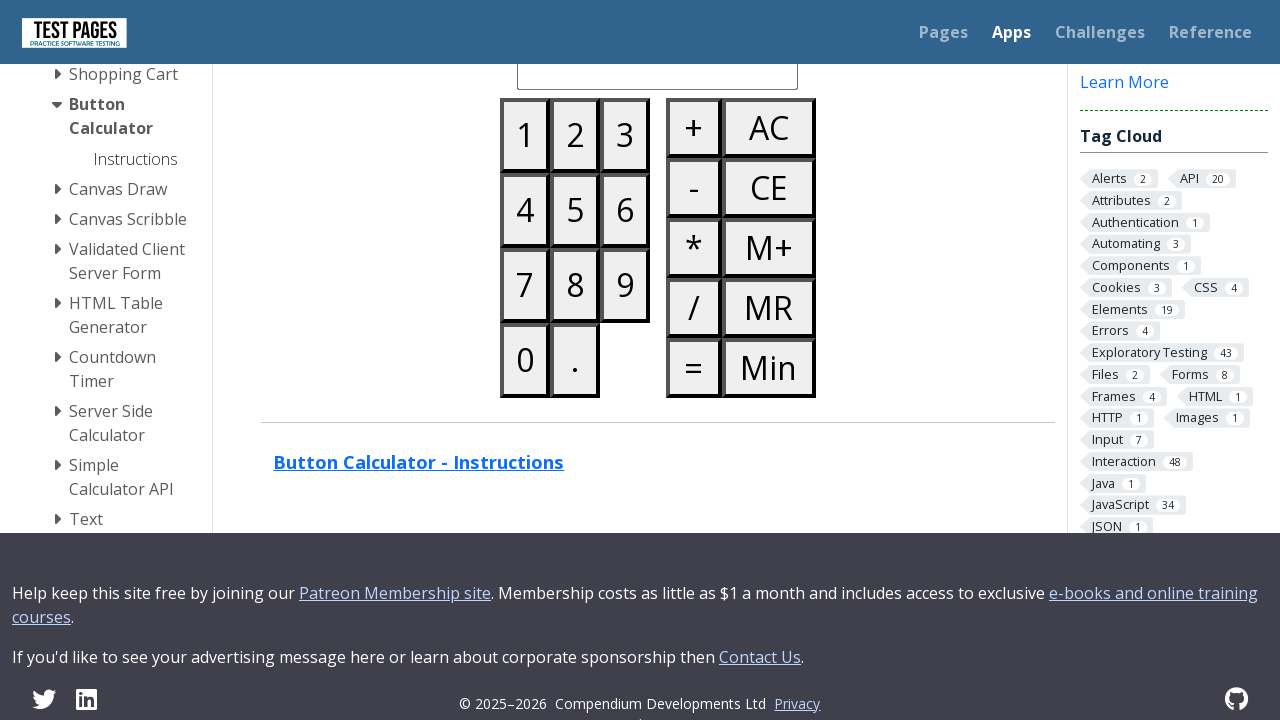

Cleared calculator for test 4 at (769, 128) on button:has-text('AC')
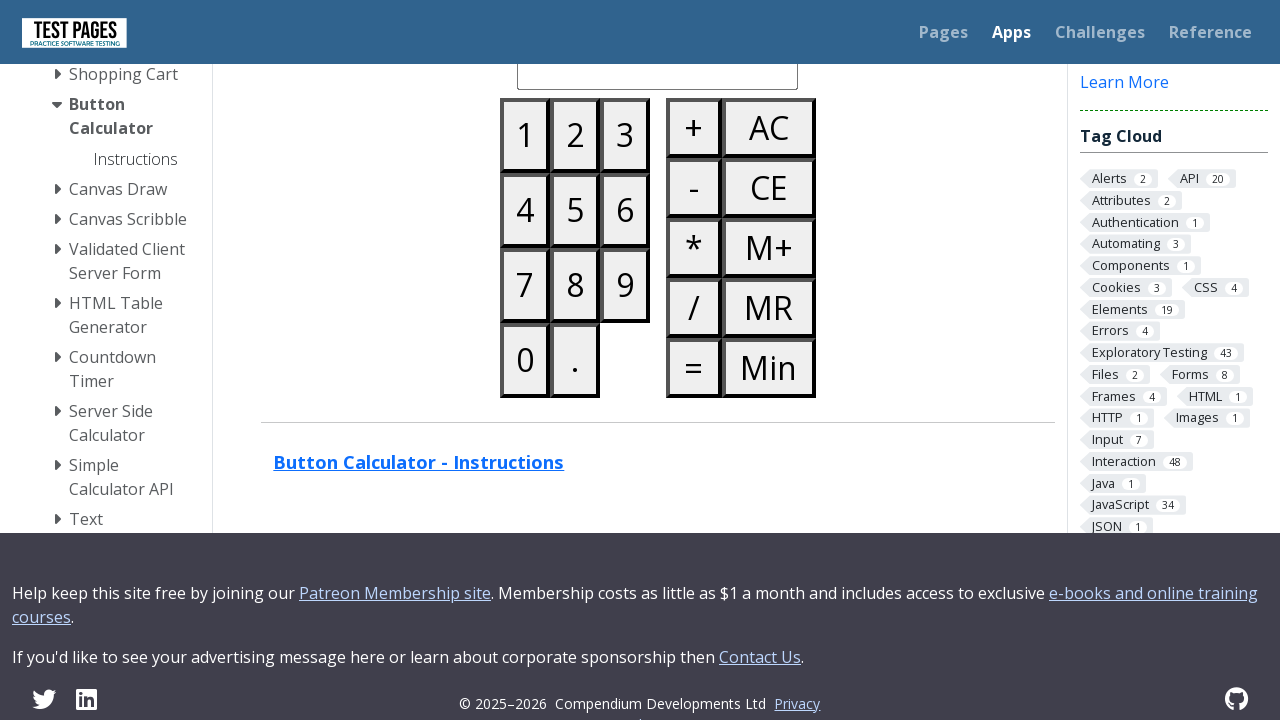

Entered digit '5' for first number (510399) at (575, 210) on button:has-text('5')
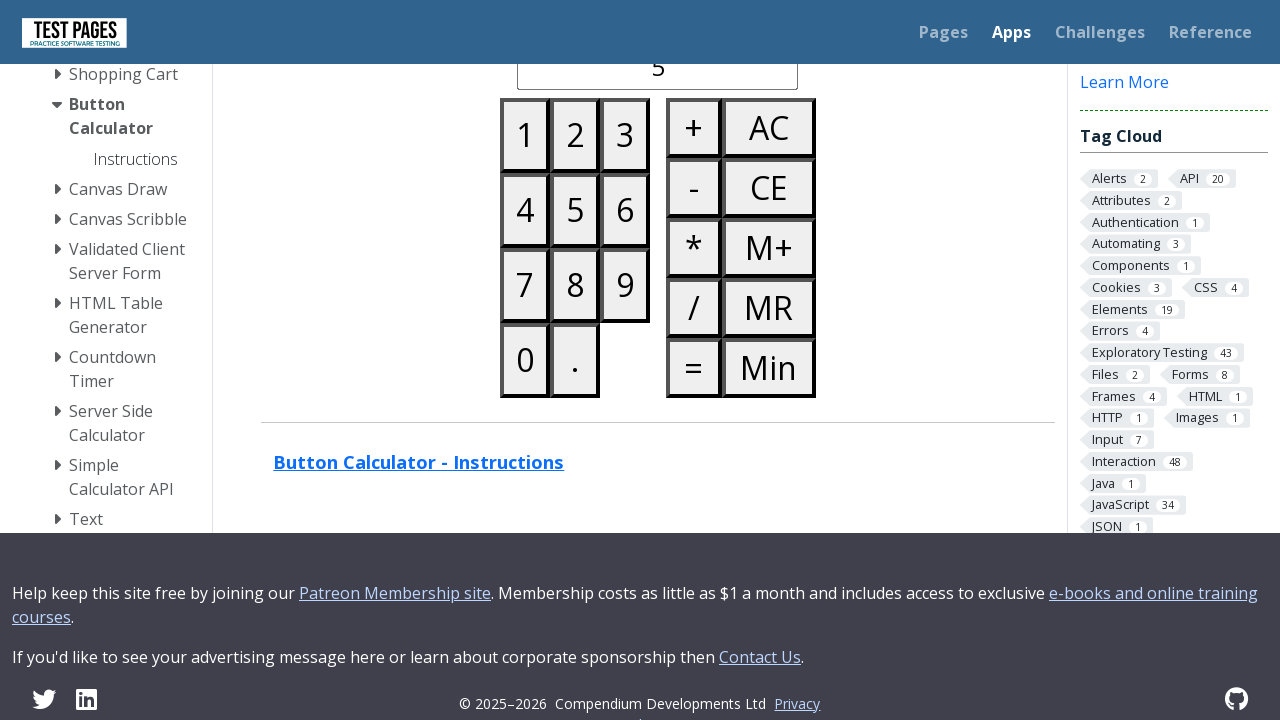

Entered digit '1' for first number (510399) at (525, 135) on button:has-text('1')
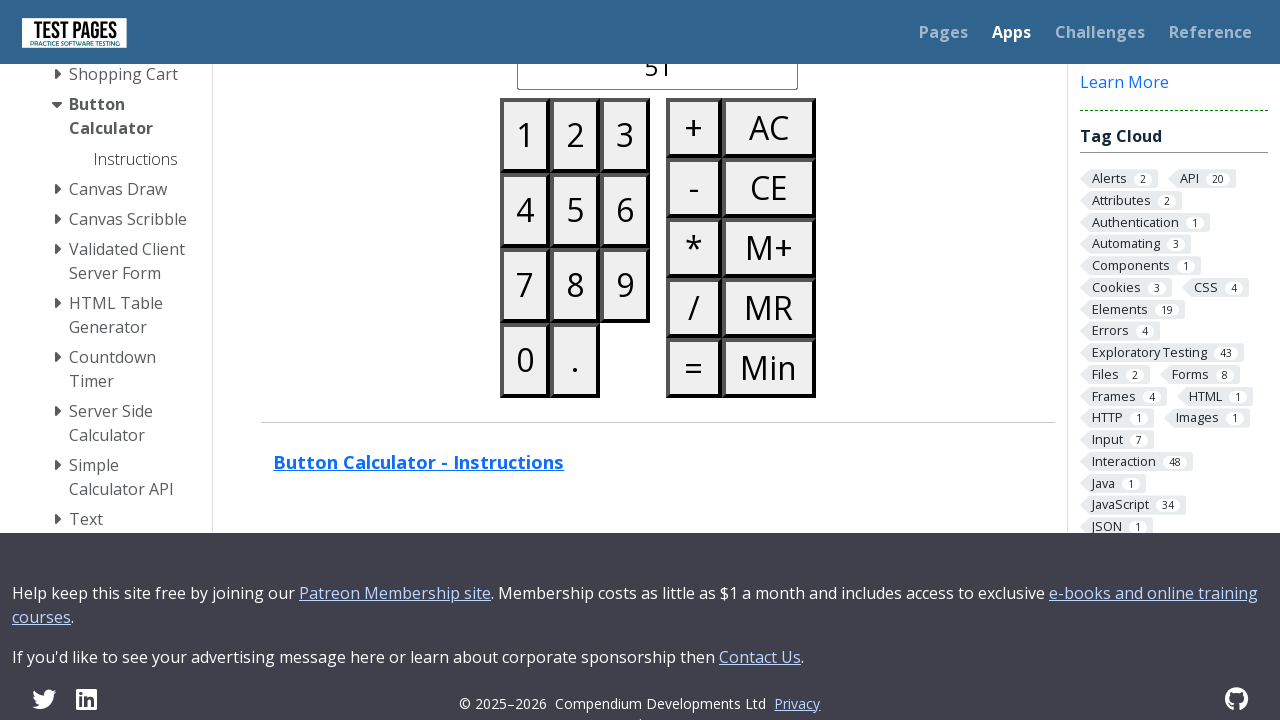

Entered digit '0' for first number (510399) at (525, 360) on button:has-text('0')
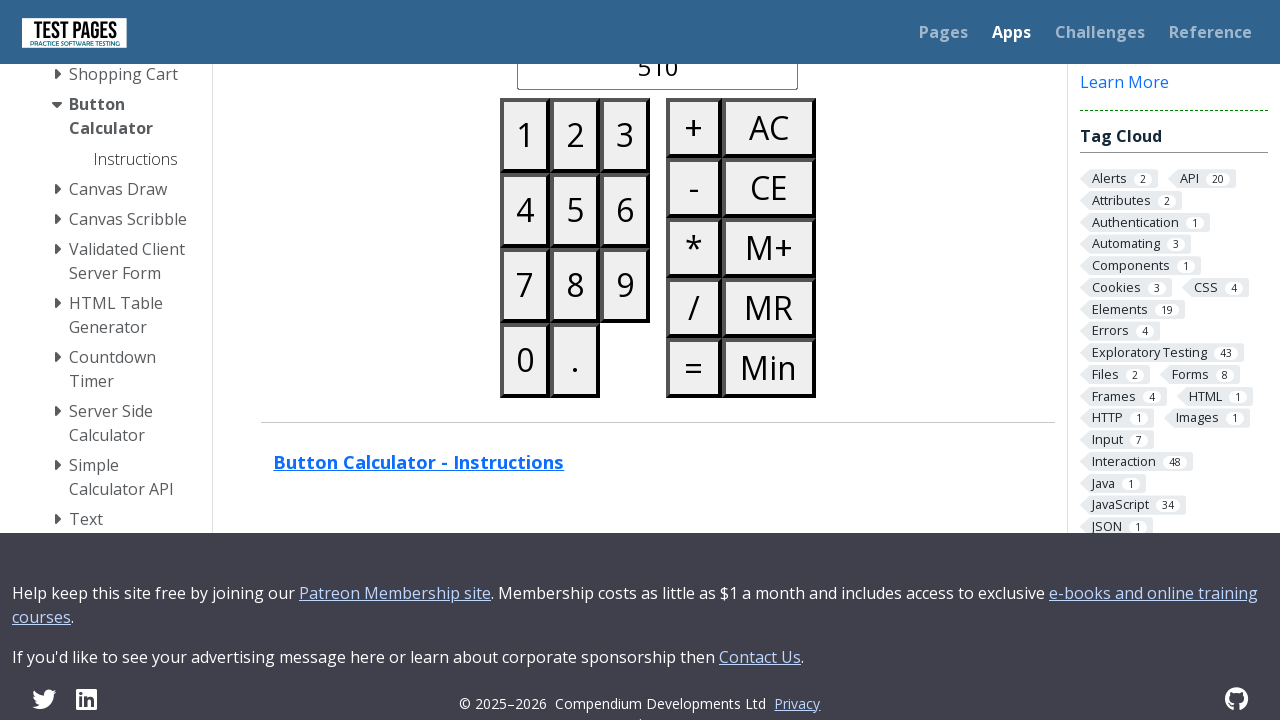

Entered digit '3' for first number (510399) at (625, 135) on button:has-text('3')
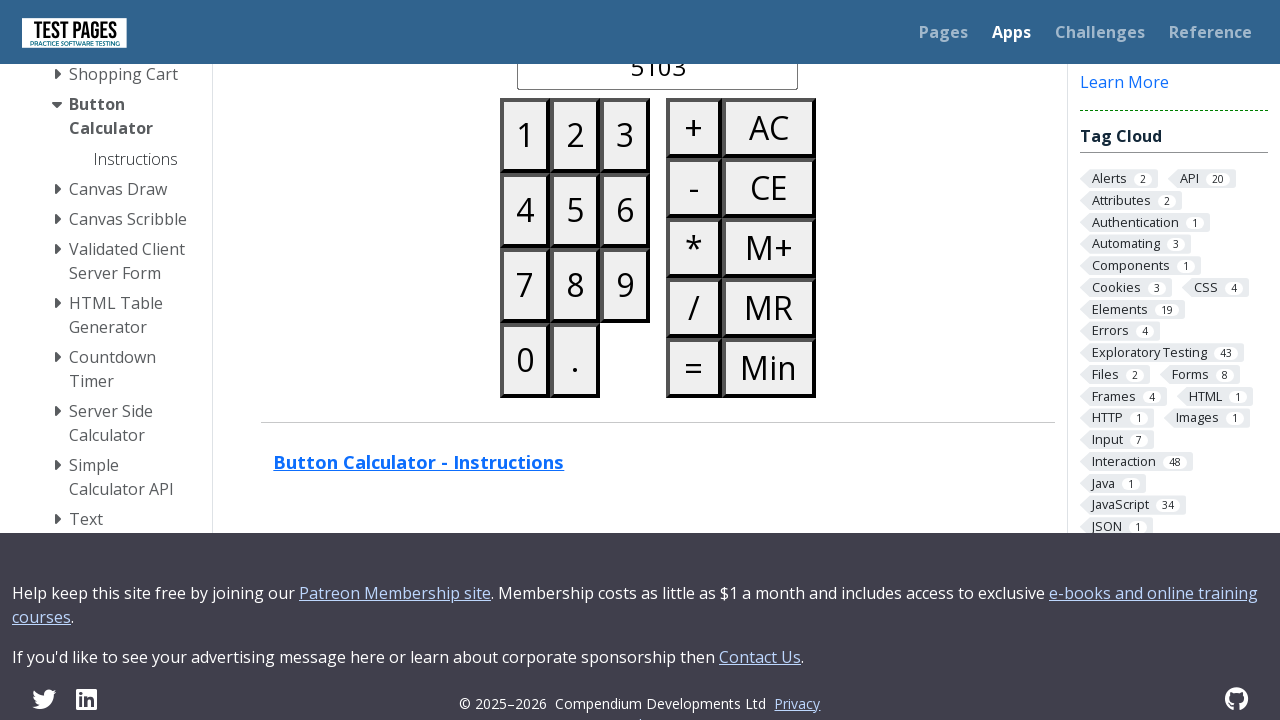

Entered digit '9' for first number (510399) at (625, 285) on button:has-text('9')
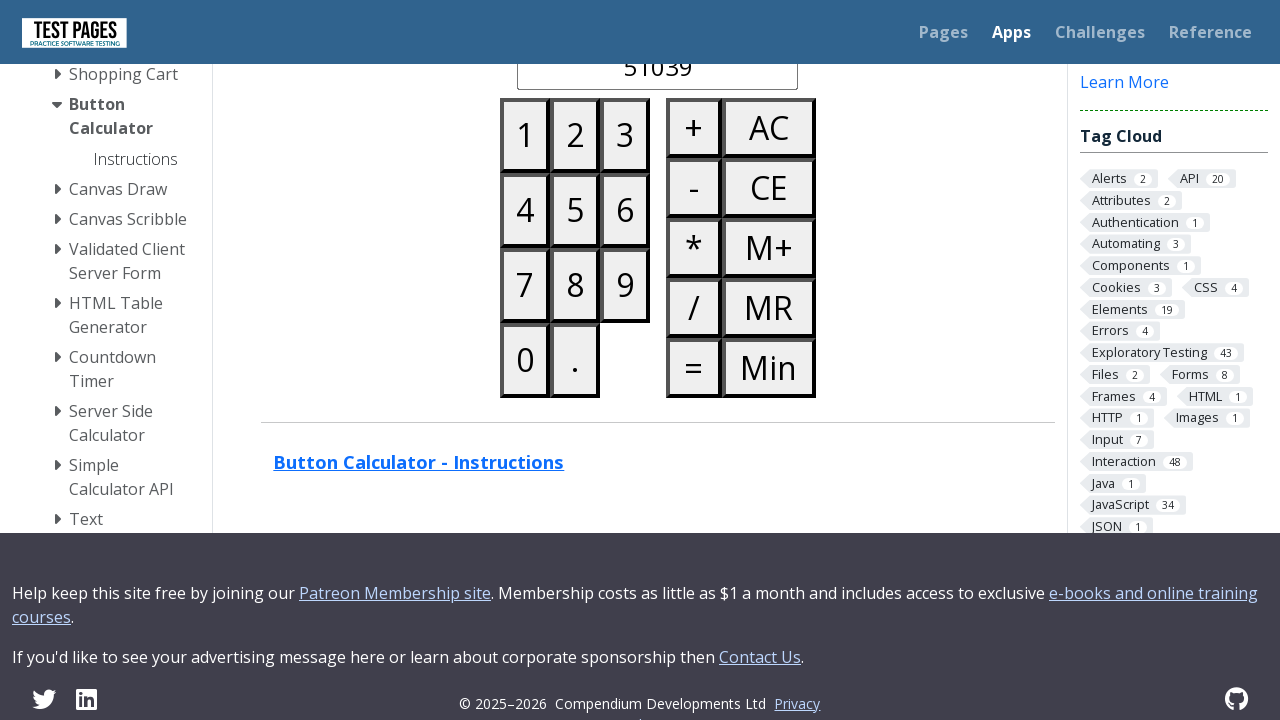

Entered digit '9' for first number (510399) at (625, 285) on button:has-text('9')
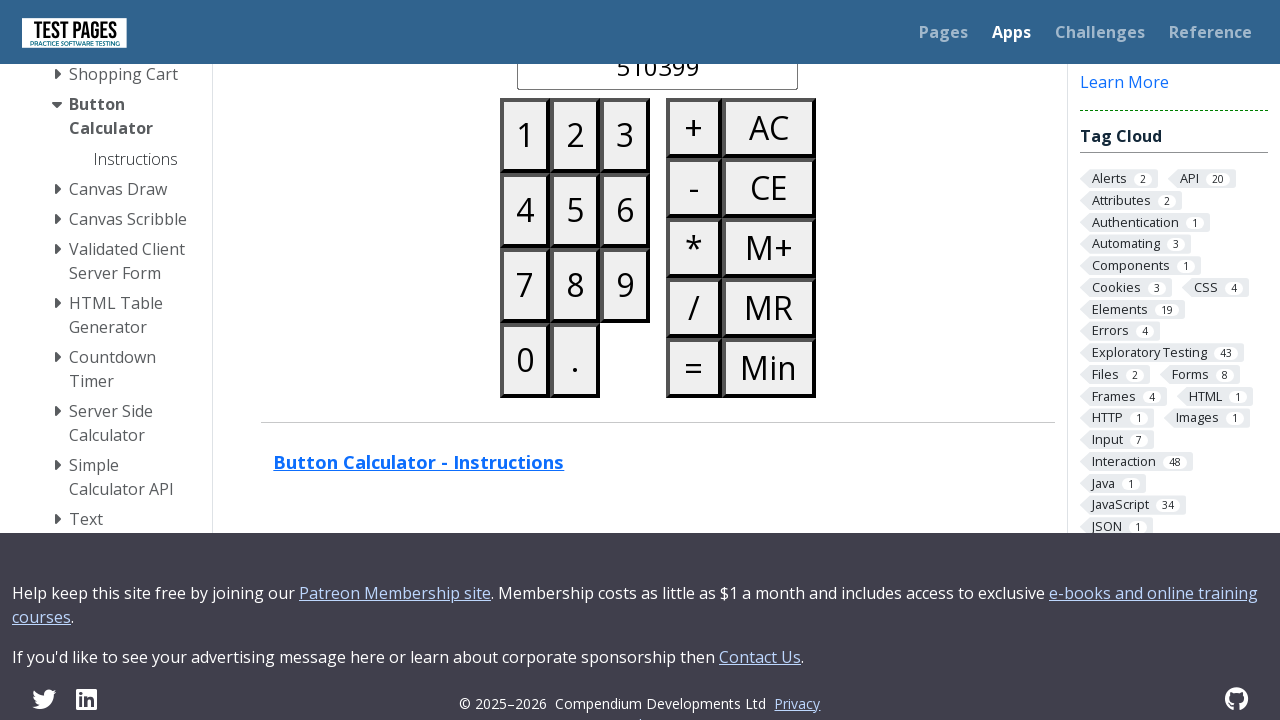

Selected operation '+' at (694, 128) on button:has-text('+')
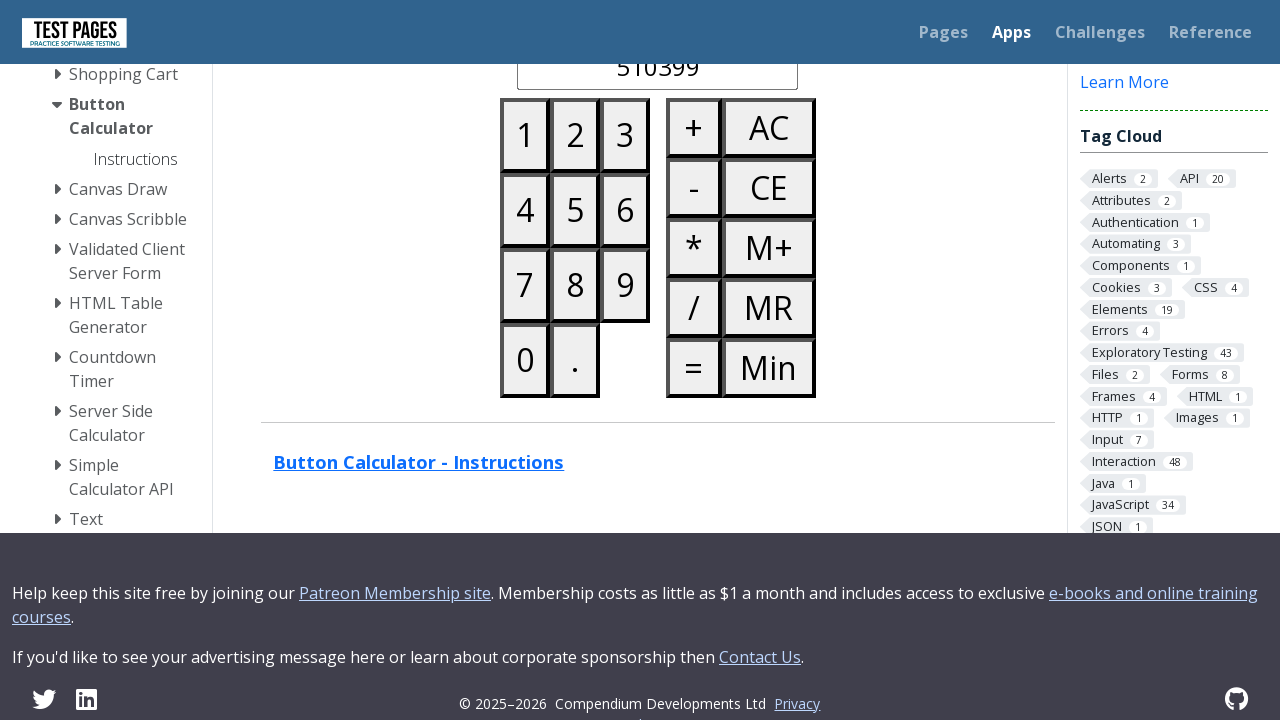

Entered digit '9' for second number (91621) at (625, 285) on button:has-text('9')
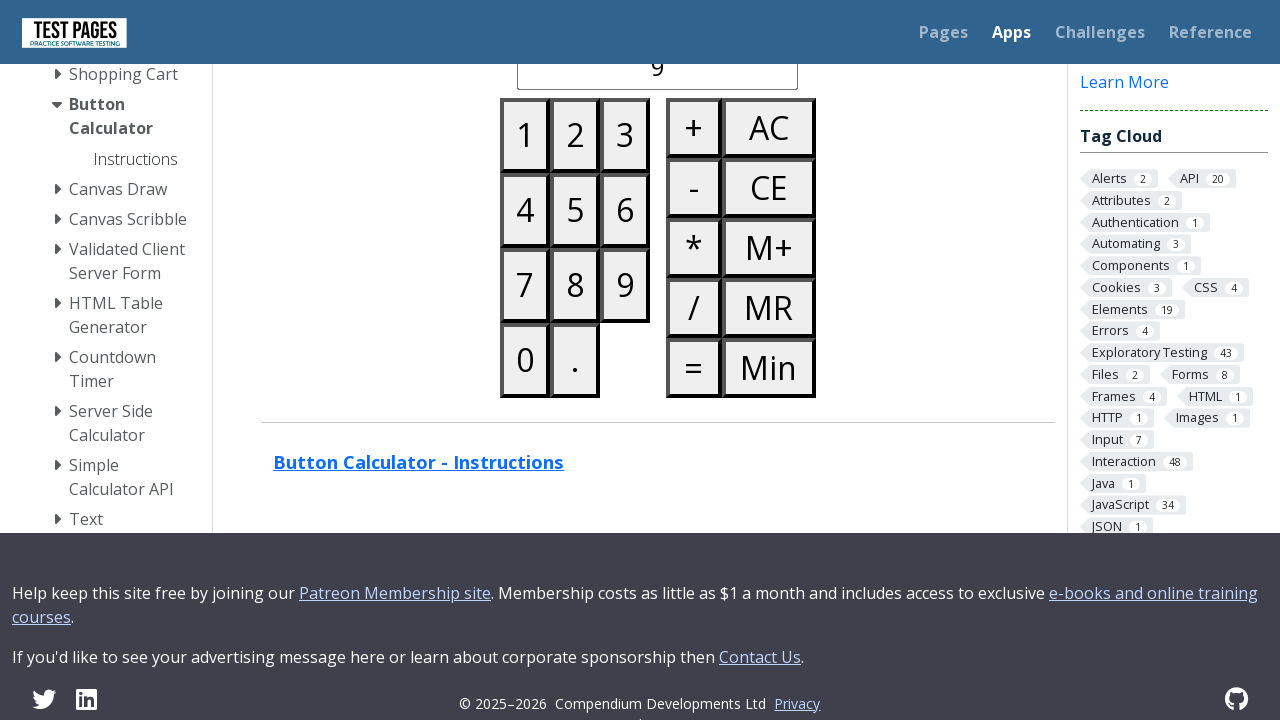

Entered digit '1' for second number (91621) at (525, 135) on button:has-text('1')
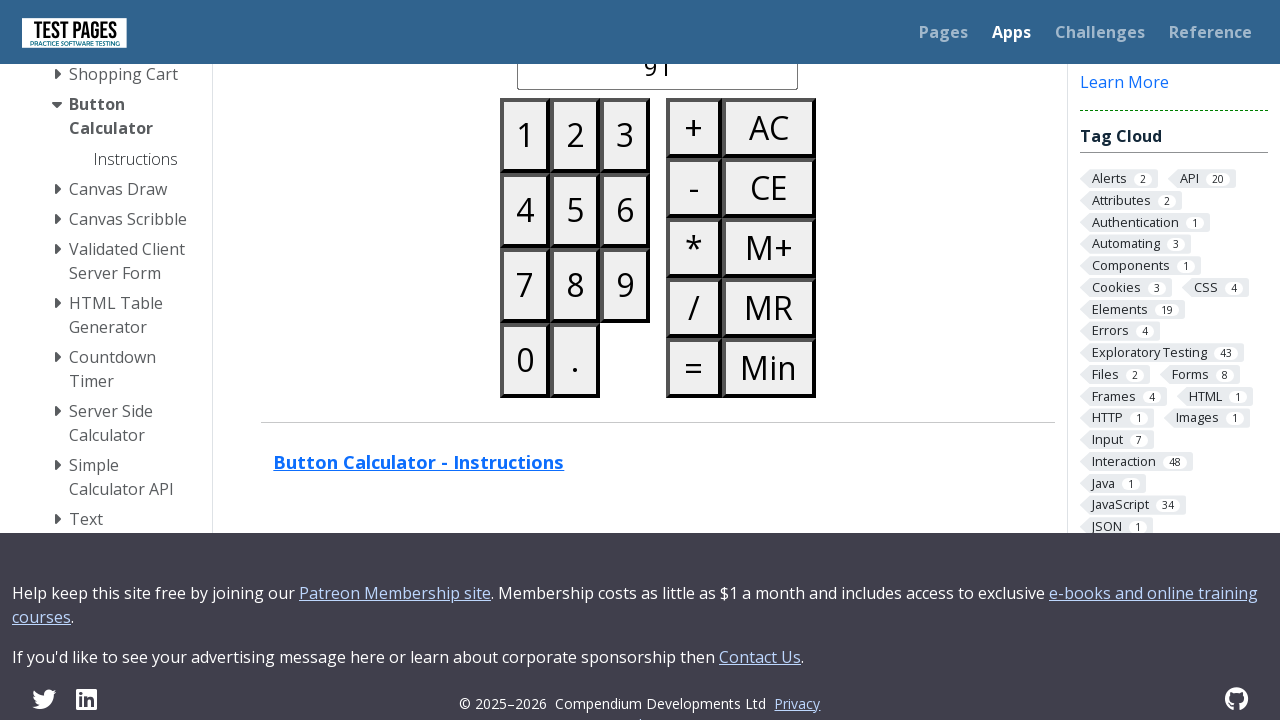

Entered digit '6' for second number (91621) at (625, 210) on button:has-text('6')
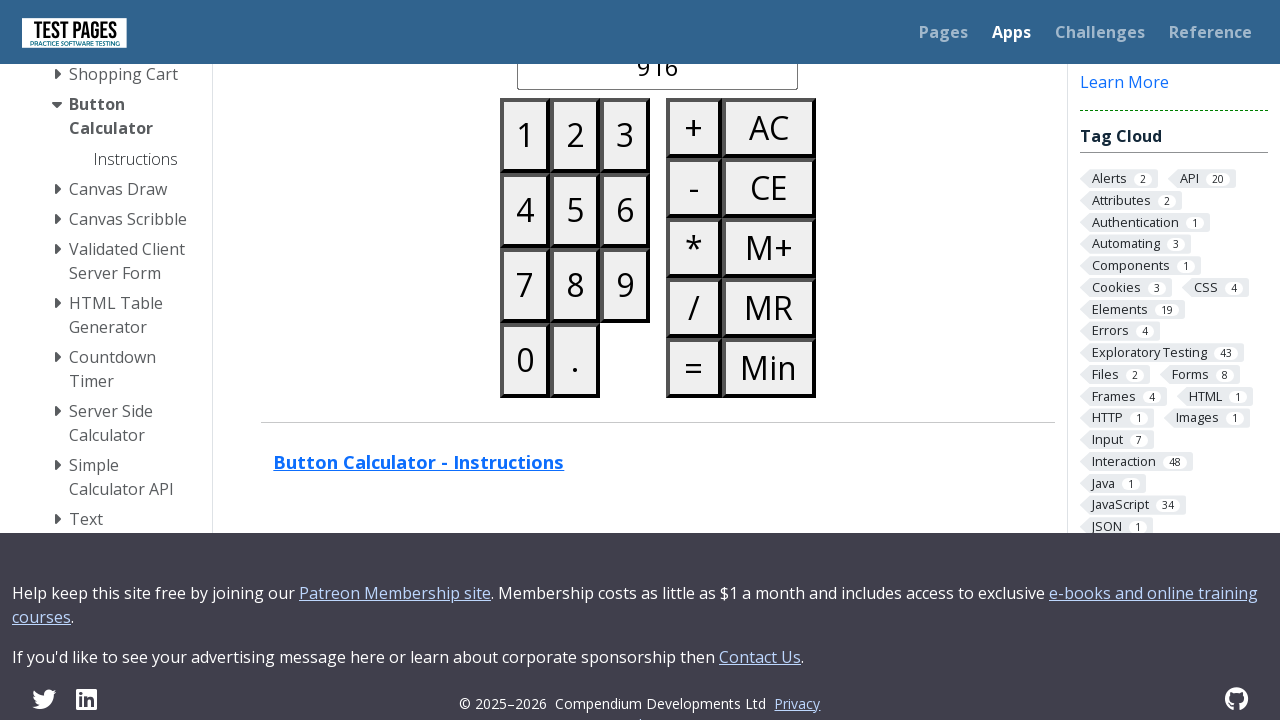

Entered digit '2' for second number (91621) at (575, 135) on button:has-text('2')
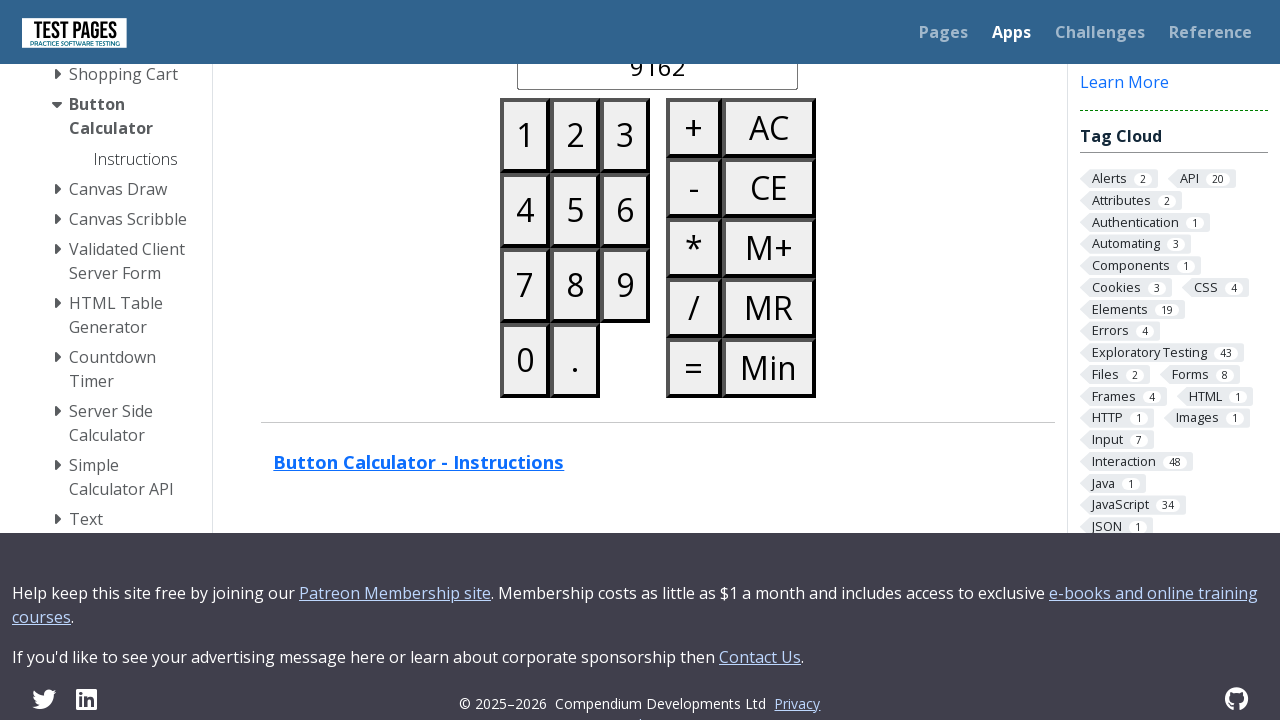

Entered digit '1' for second number (91621) at (525, 135) on button:has-text('1')
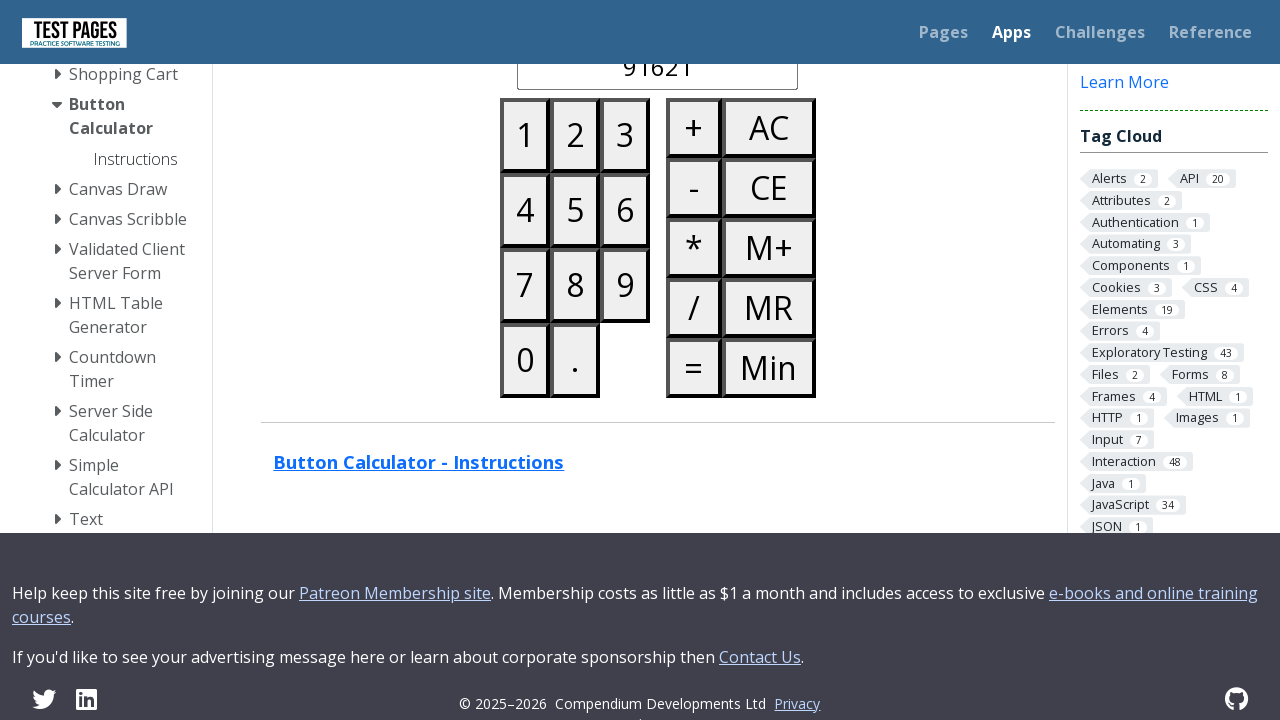

Clicked equals to calculate 510399 + 91621 at (694, 368) on button:has-text('=')
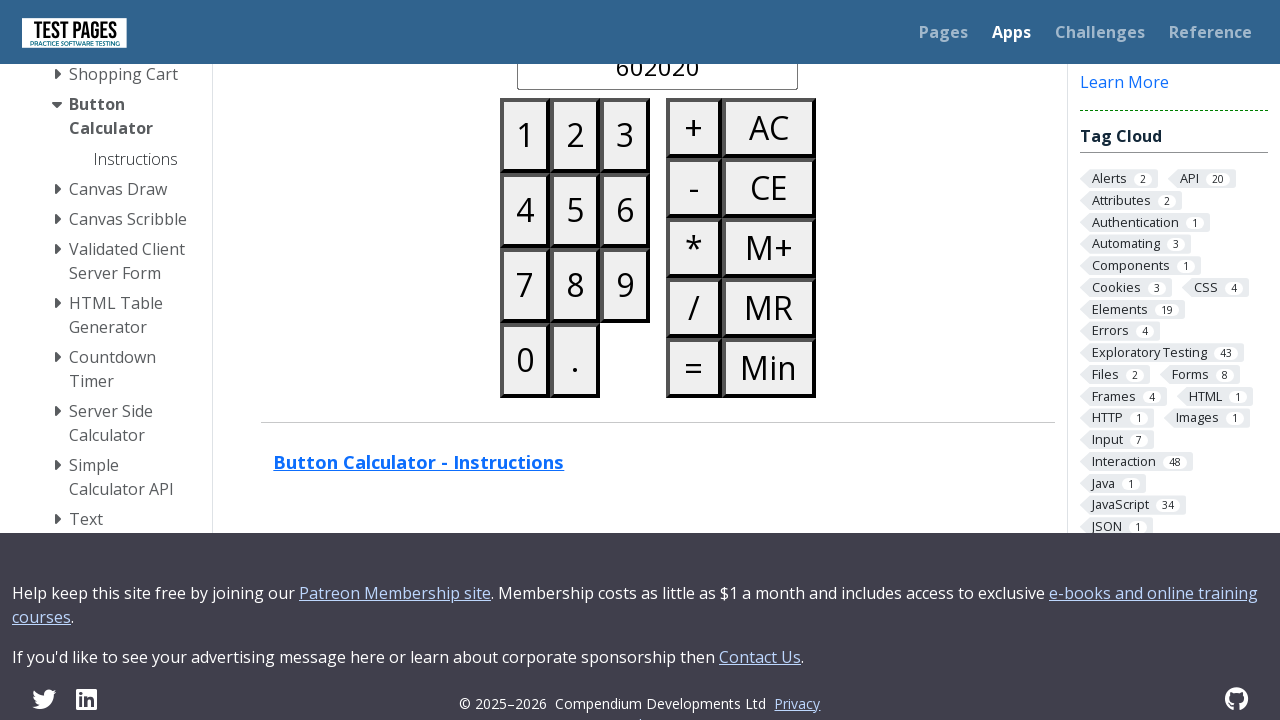

Waited for calculation result to display
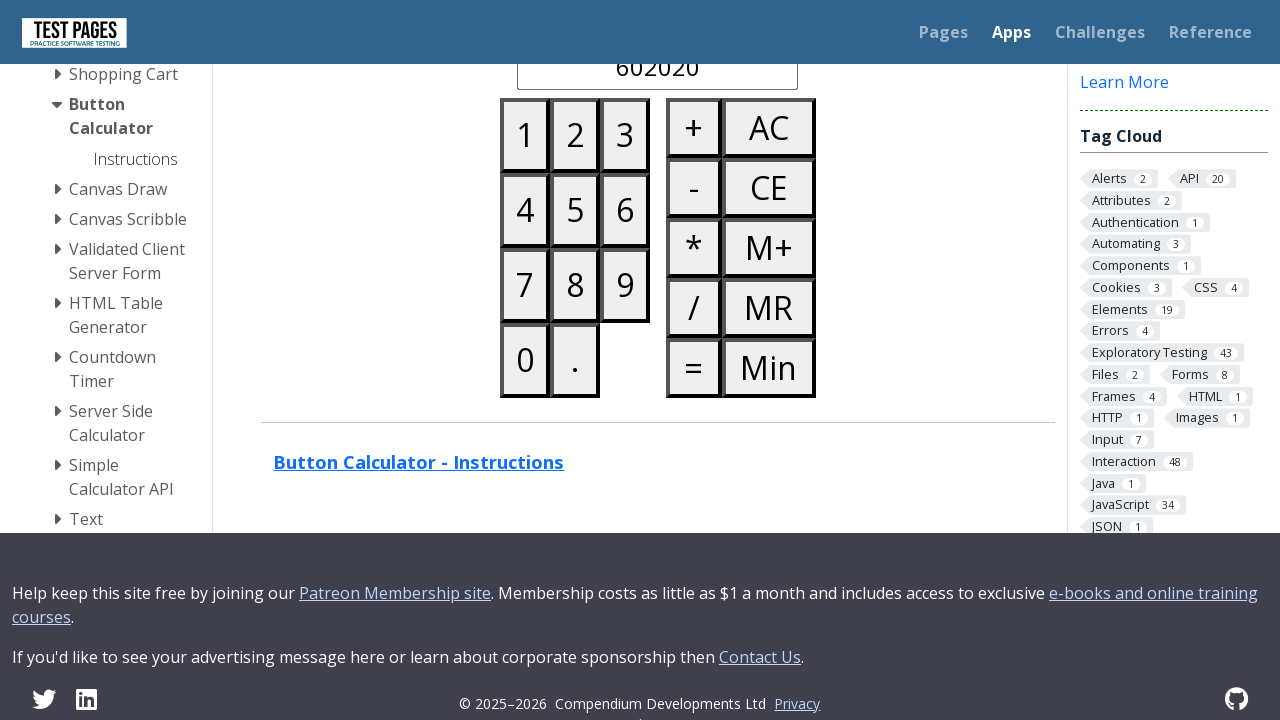

Retrieved result value: 602020
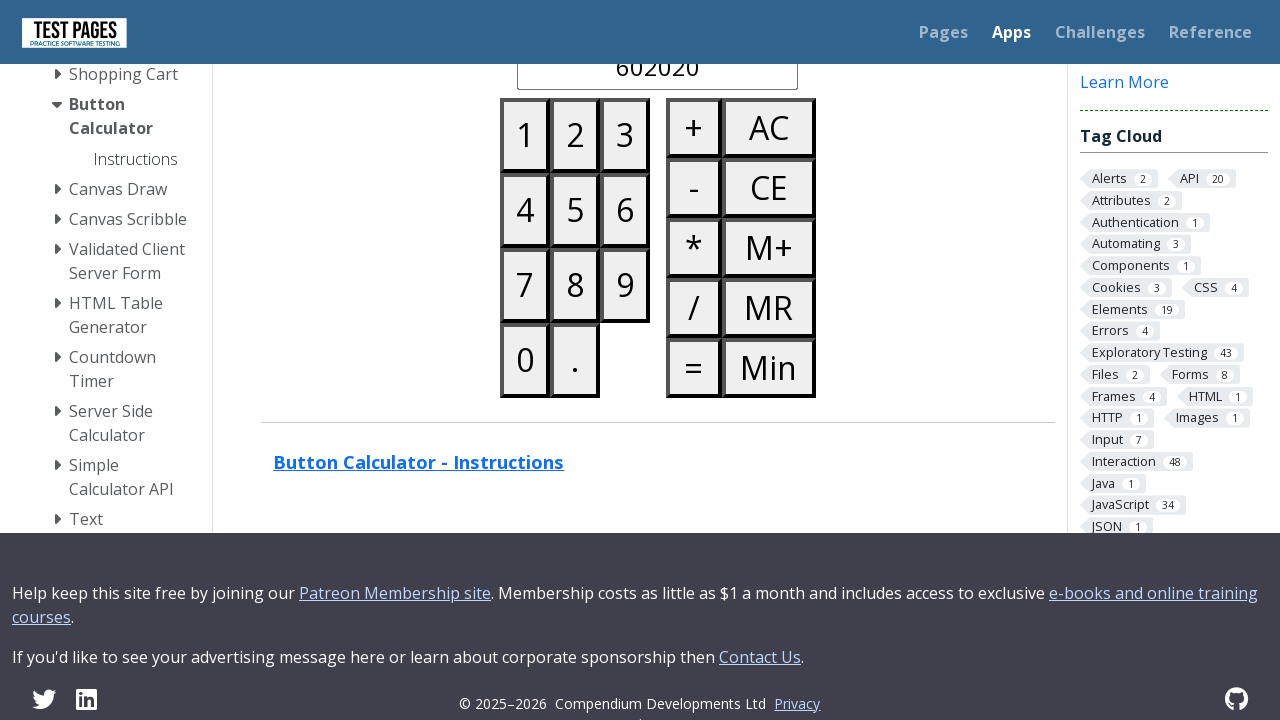

Calculated expected result: 602020
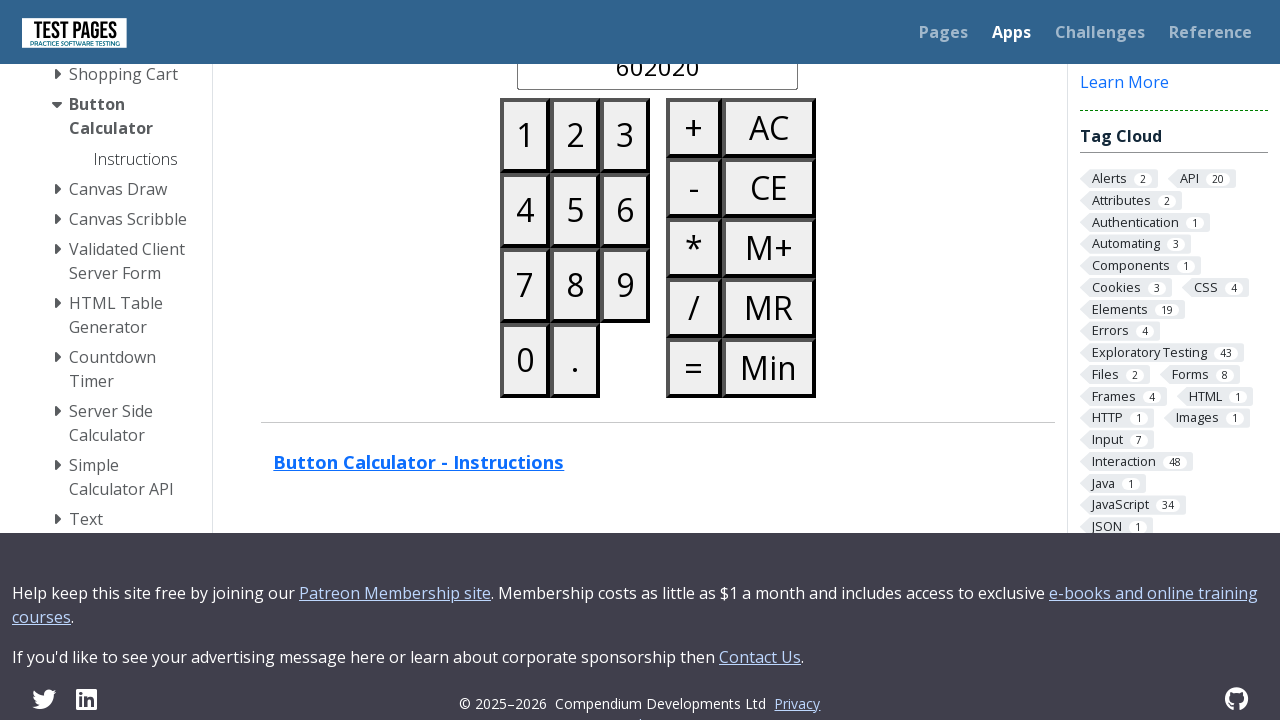

Cleared calculator for next test at (769, 128) on button:has-text('AC')
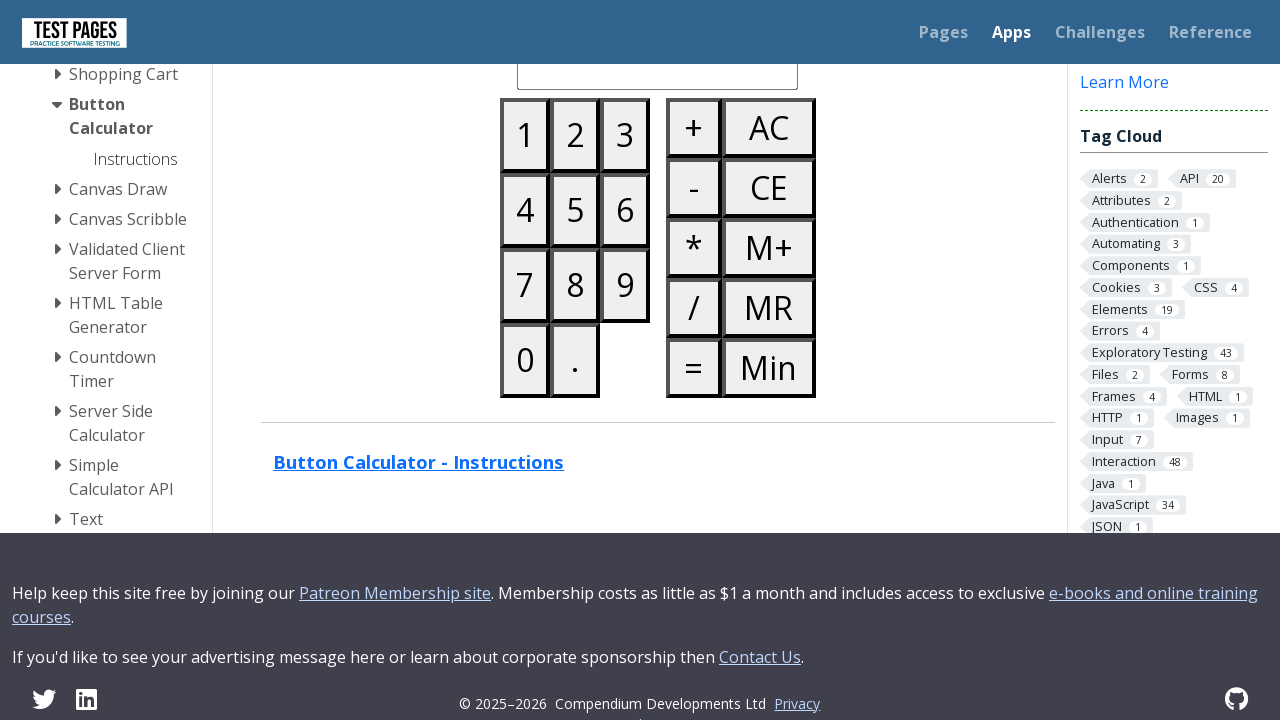

Cleared calculator for test 5 at (769, 128) on button:has-text('AC')
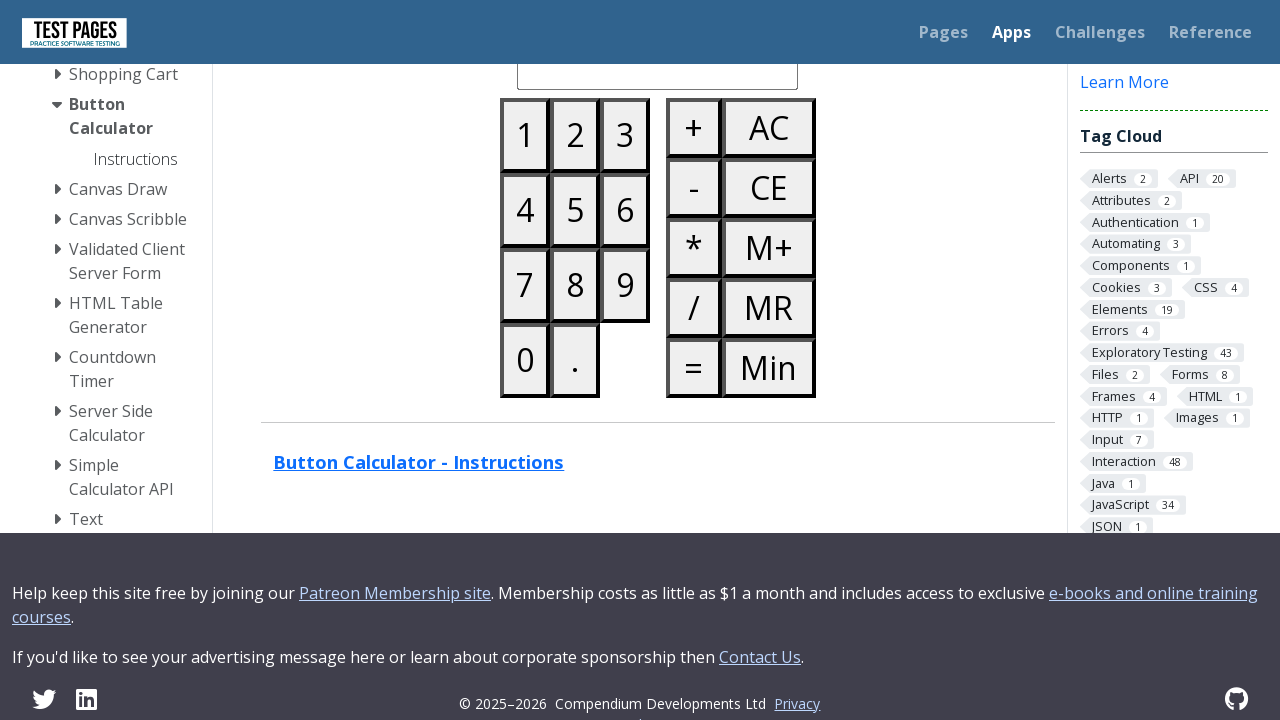

Entered digit '9' for first number (90989) at (625, 285) on button:has-text('9')
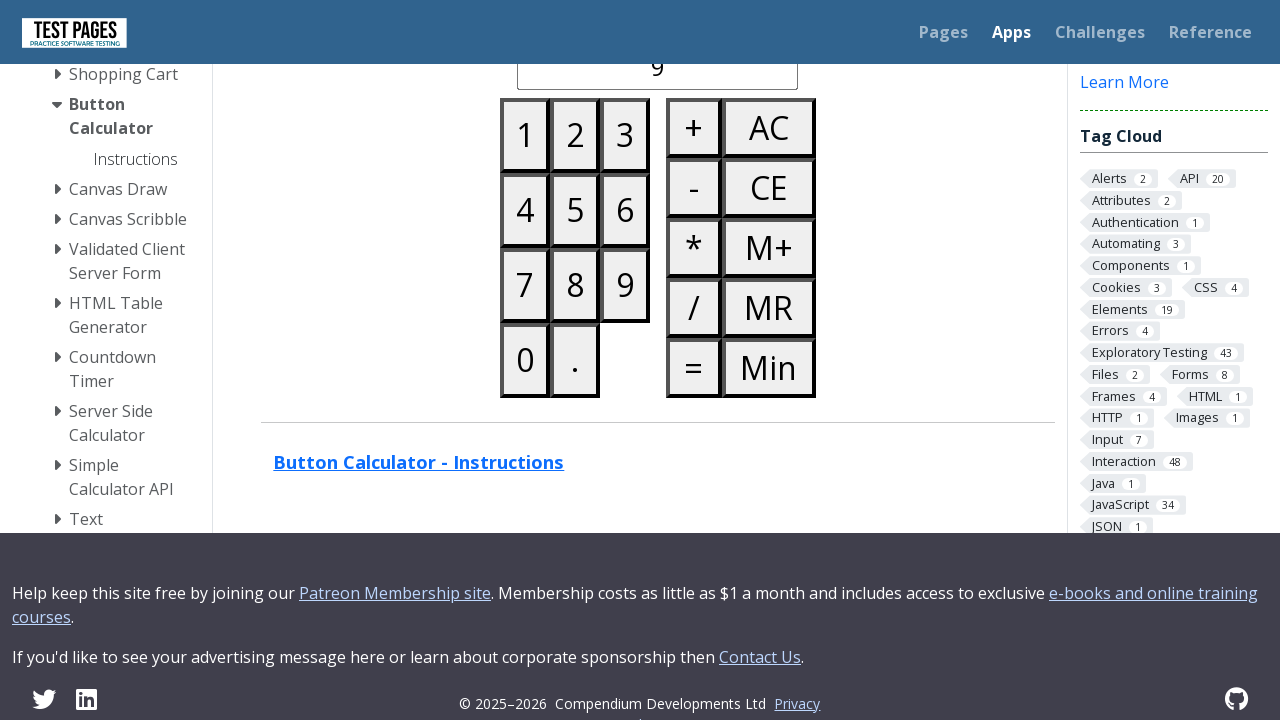

Entered digit '0' for first number (90989) at (525, 360) on button:has-text('0')
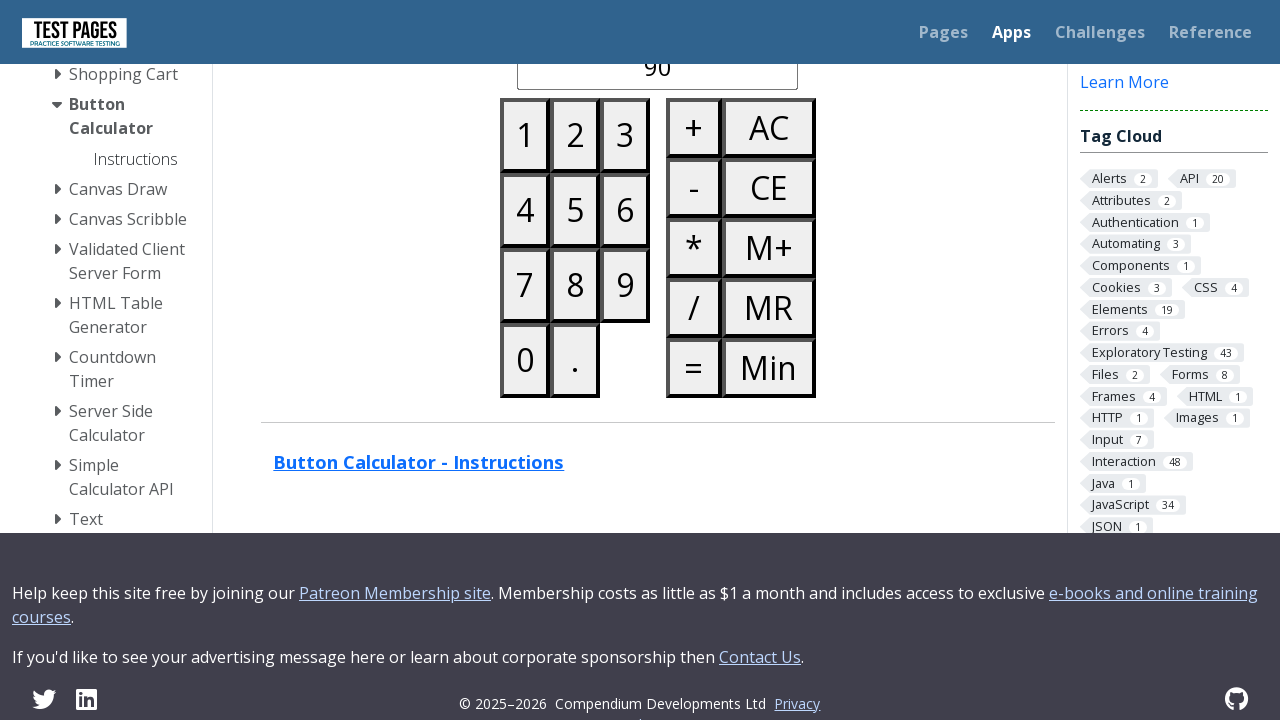

Entered digit '9' for first number (90989) at (625, 285) on button:has-text('9')
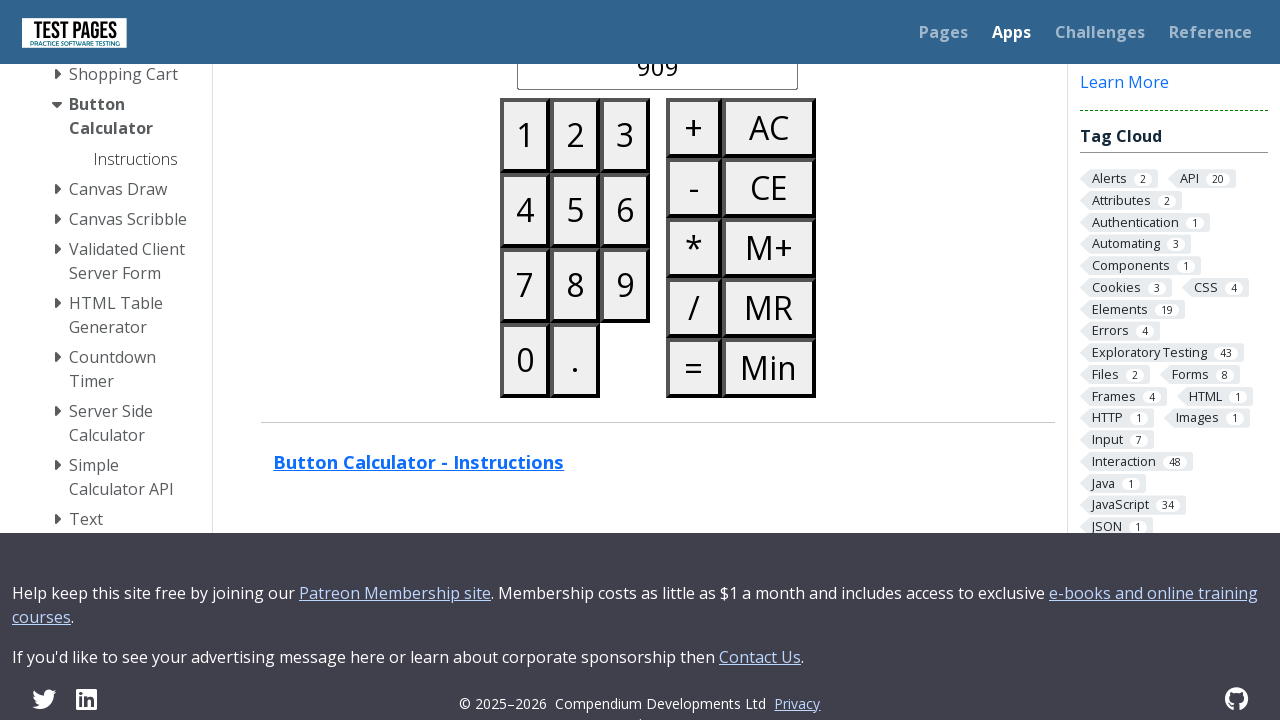

Entered digit '8' for first number (90989) at (575, 285) on button:has-text('8')
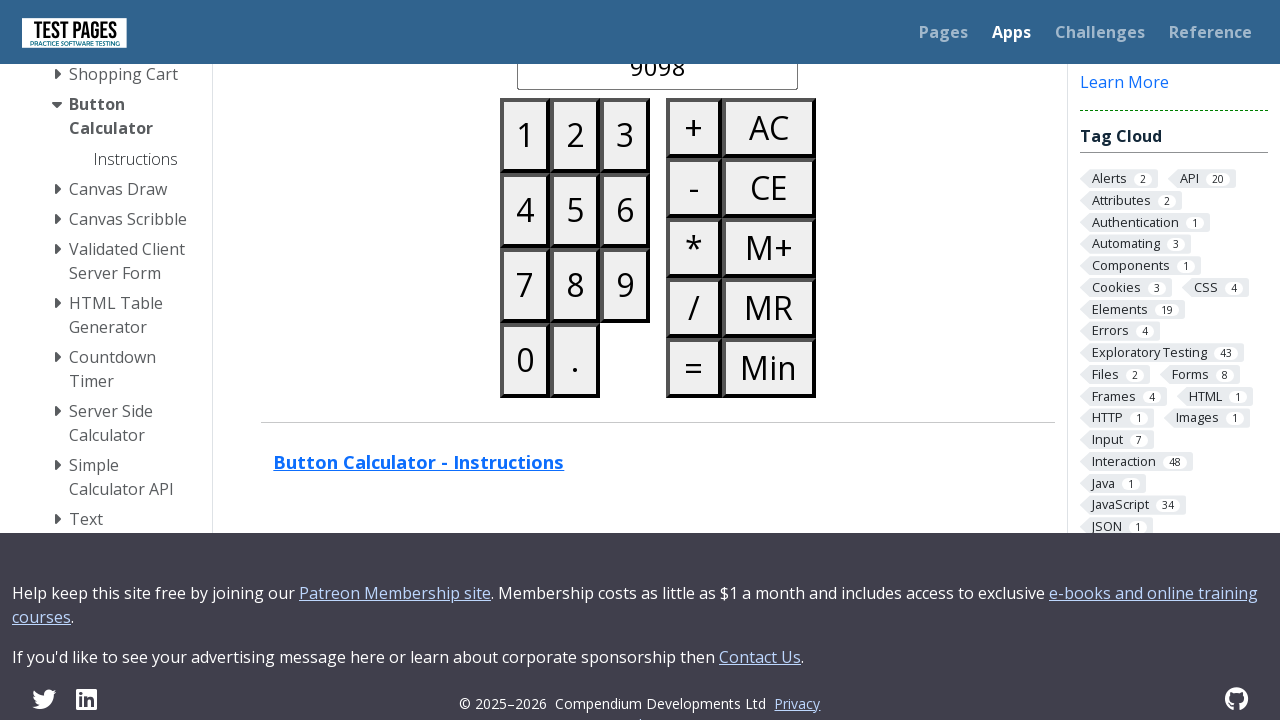

Entered digit '9' for first number (90989) at (625, 285) on button:has-text('9')
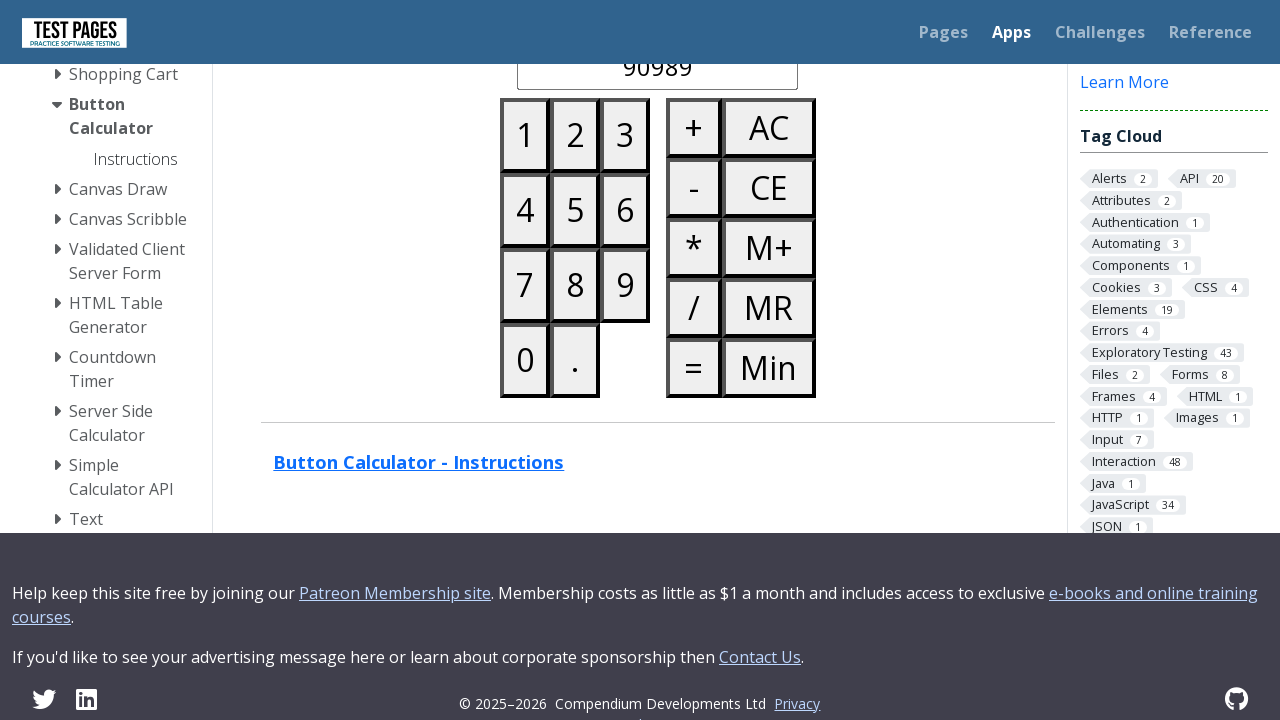

Selected operation '-' at (694, 188) on button:has-text('-')
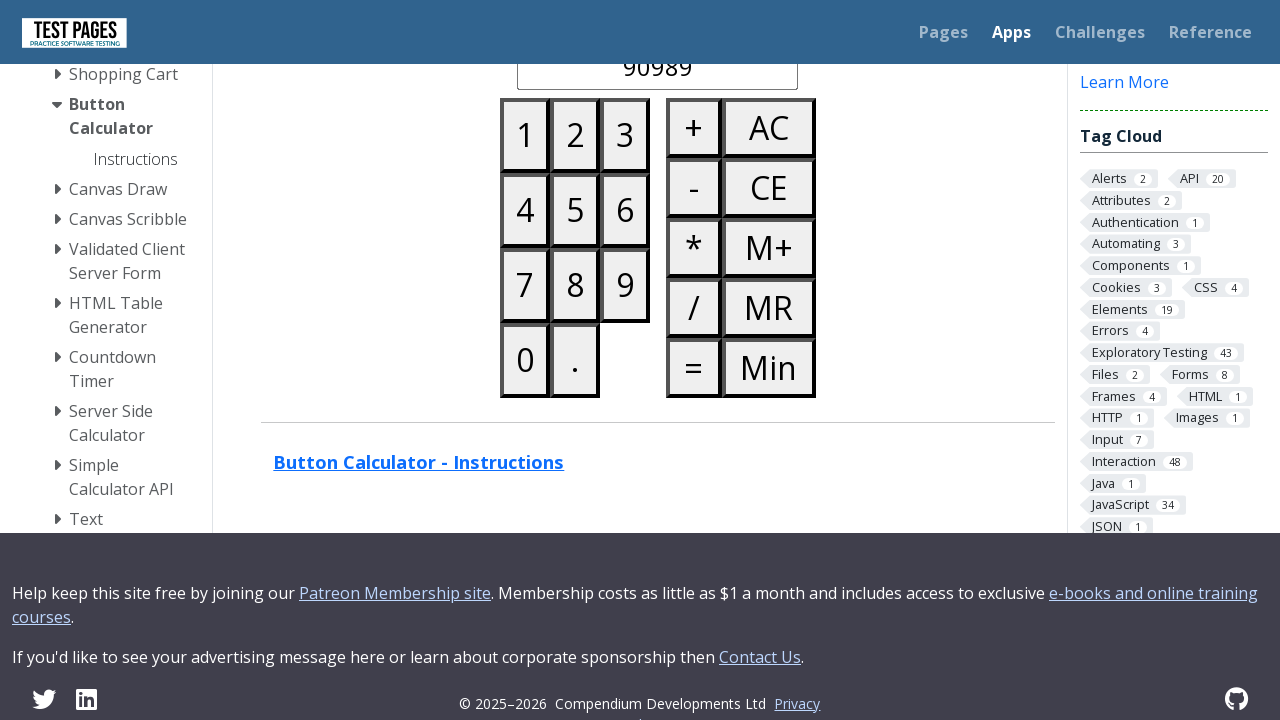

Entered digit '3' for second number (373864) at (625, 135) on button:has-text('3')
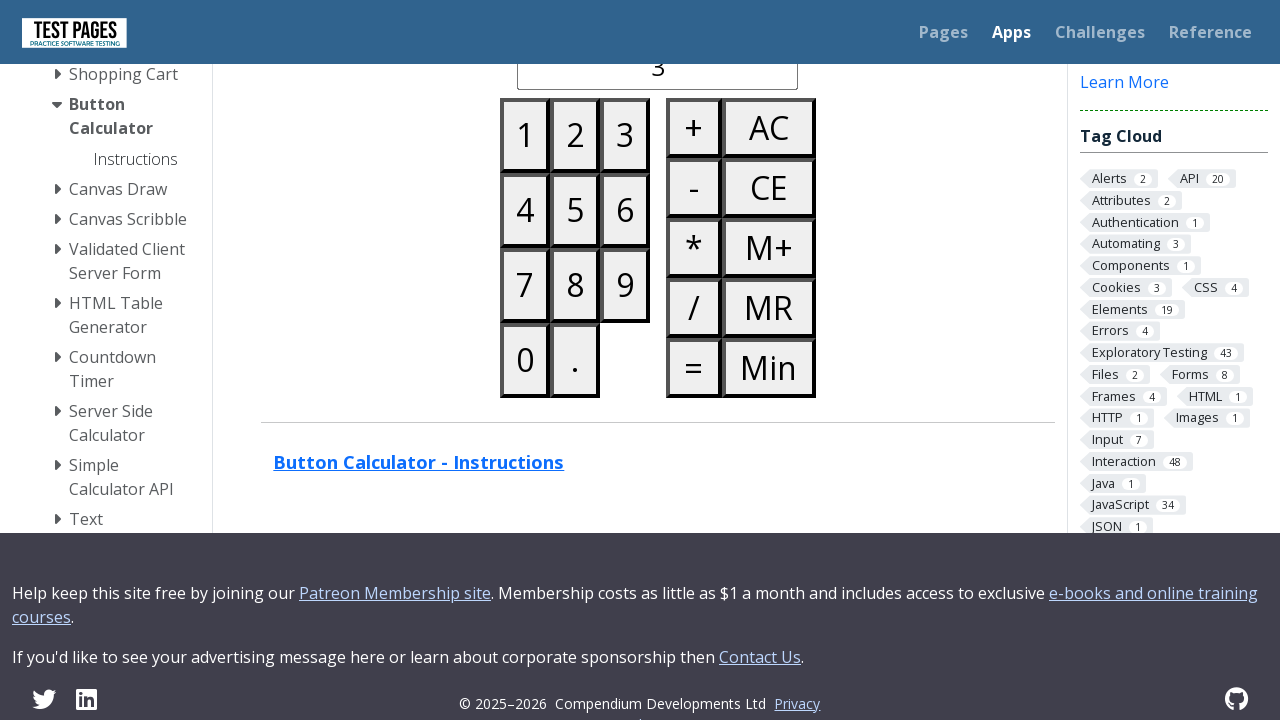

Entered digit '7' for second number (373864) at (525, 285) on button:has-text('7')
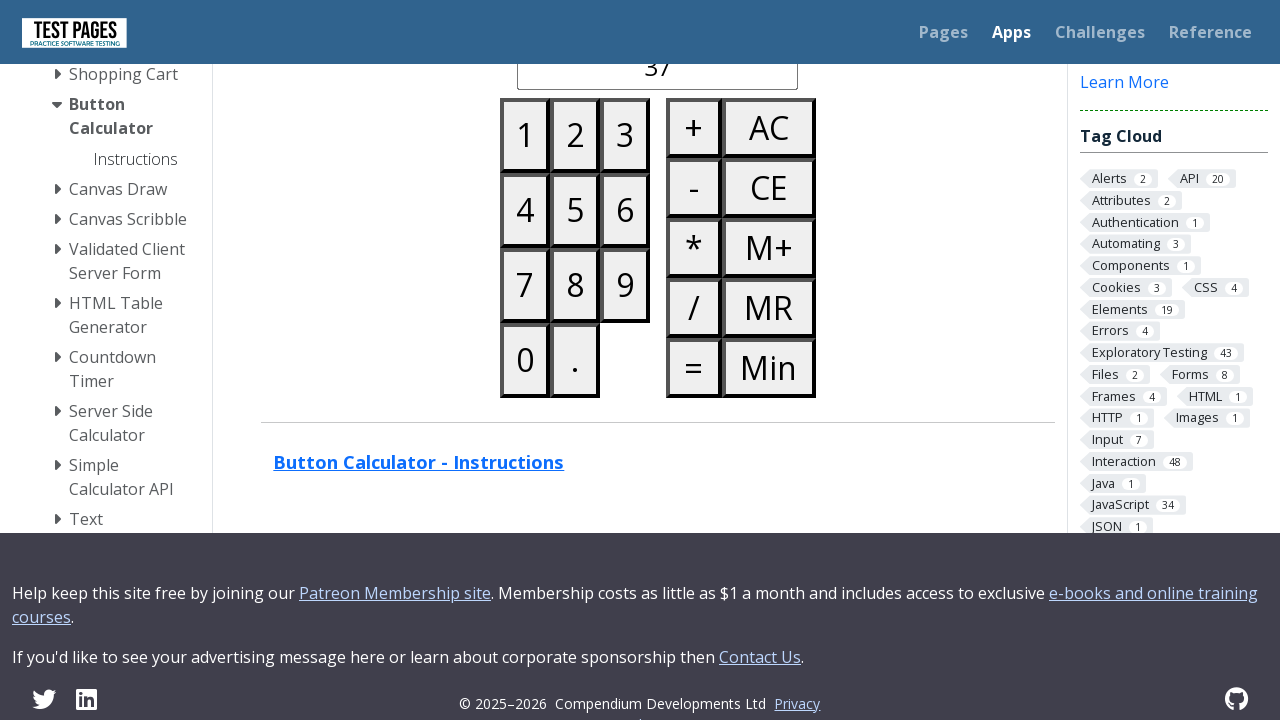

Entered digit '3' for second number (373864) at (625, 135) on button:has-text('3')
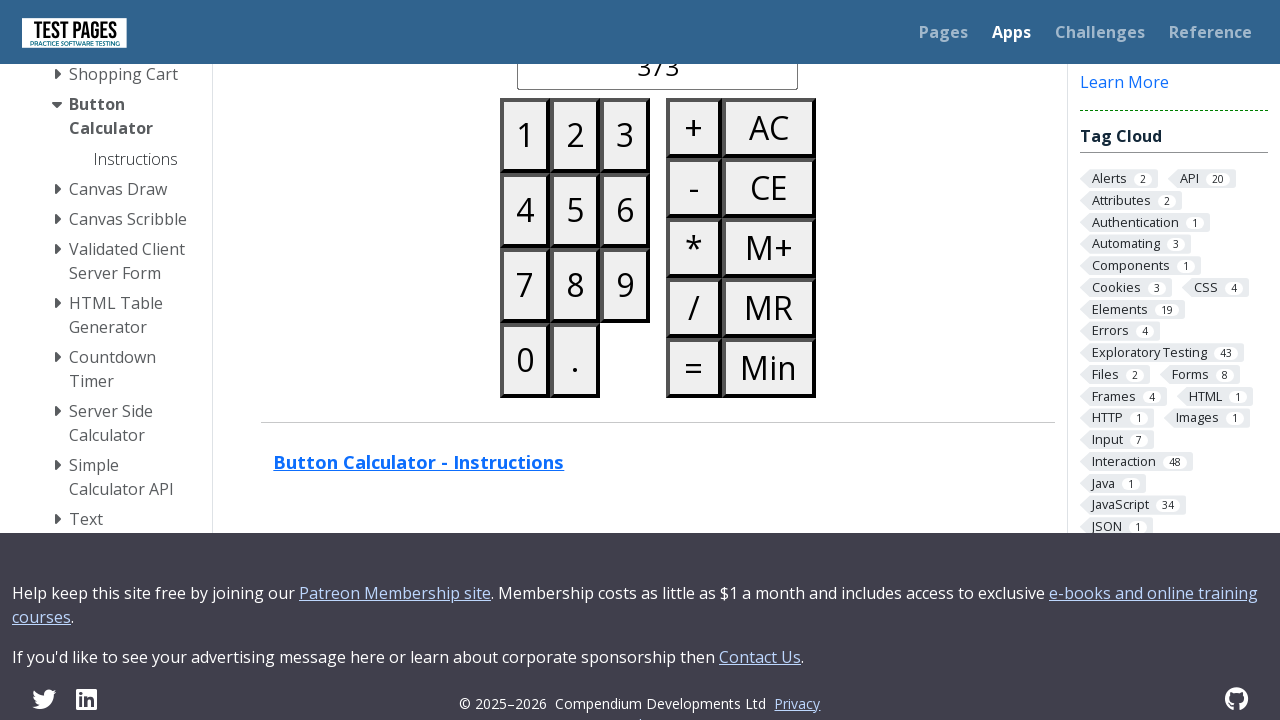

Entered digit '8' for second number (373864) at (575, 285) on button:has-text('8')
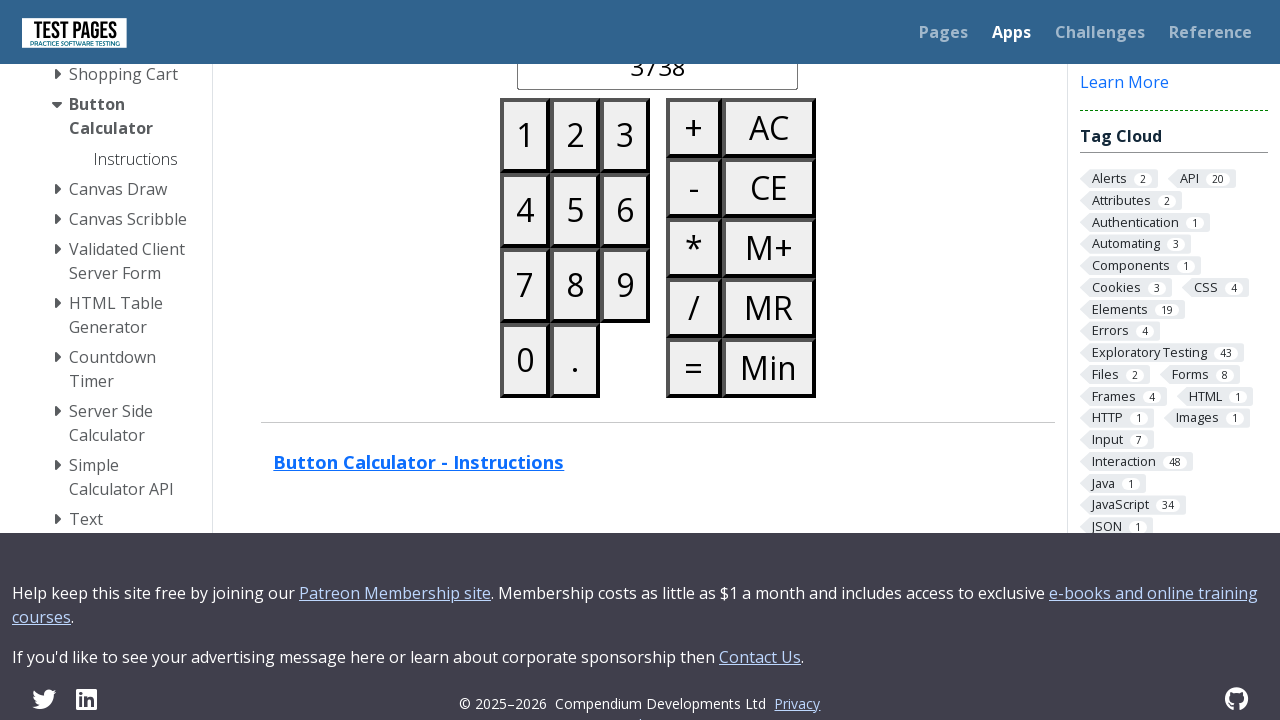

Entered digit '6' for second number (373864) at (625, 210) on button:has-text('6')
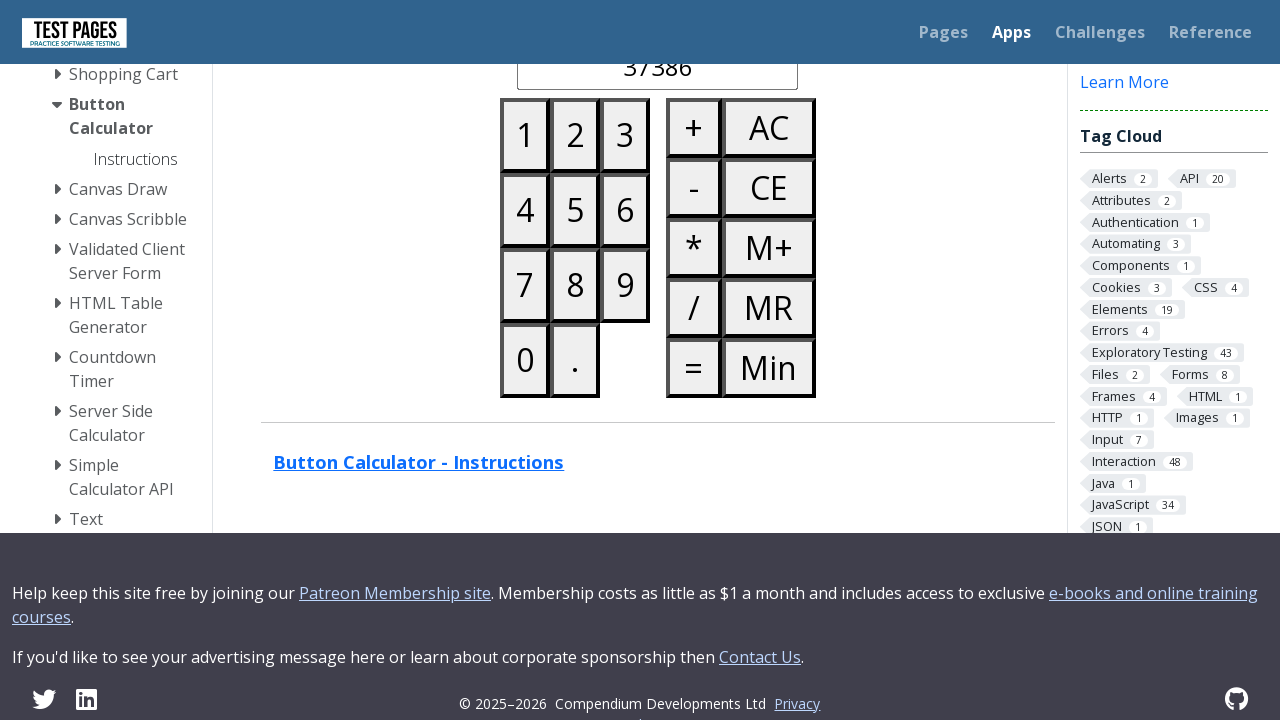

Entered digit '4' for second number (373864) at (525, 210) on button:has-text('4')
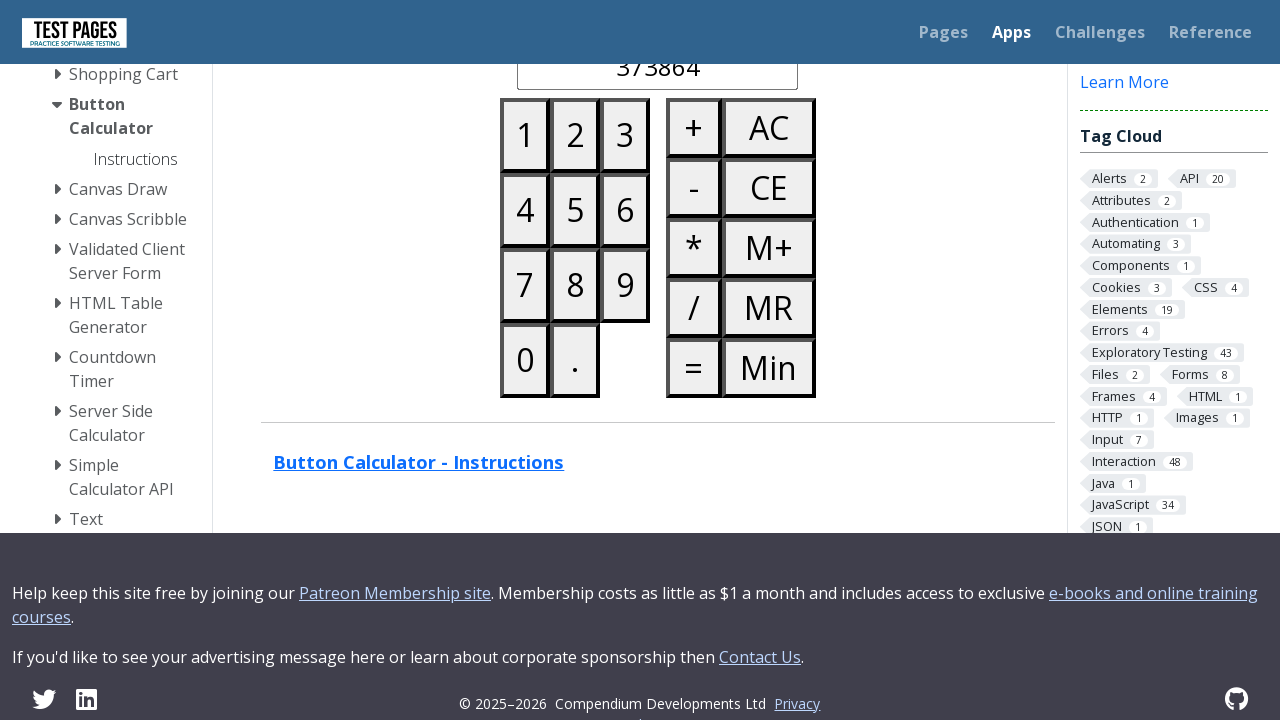

Clicked equals to calculate 90989 - 373864 at (694, 368) on button:has-text('=')
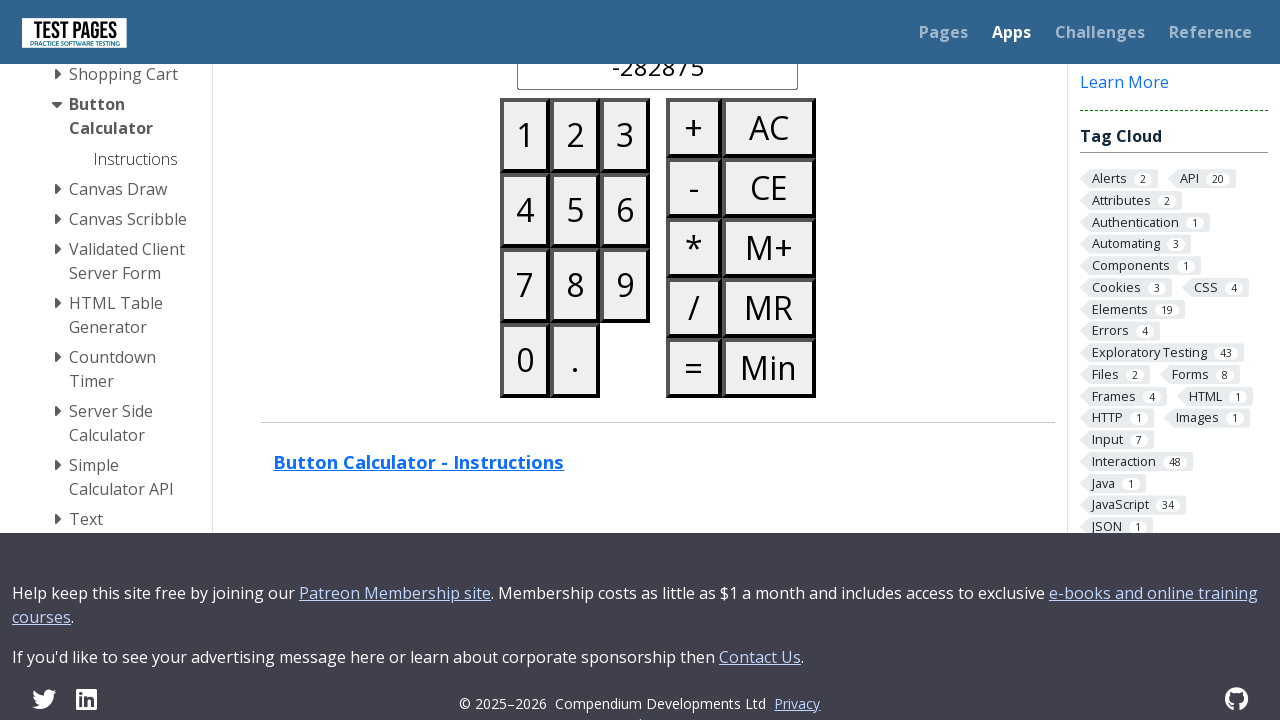

Waited for calculation result to display
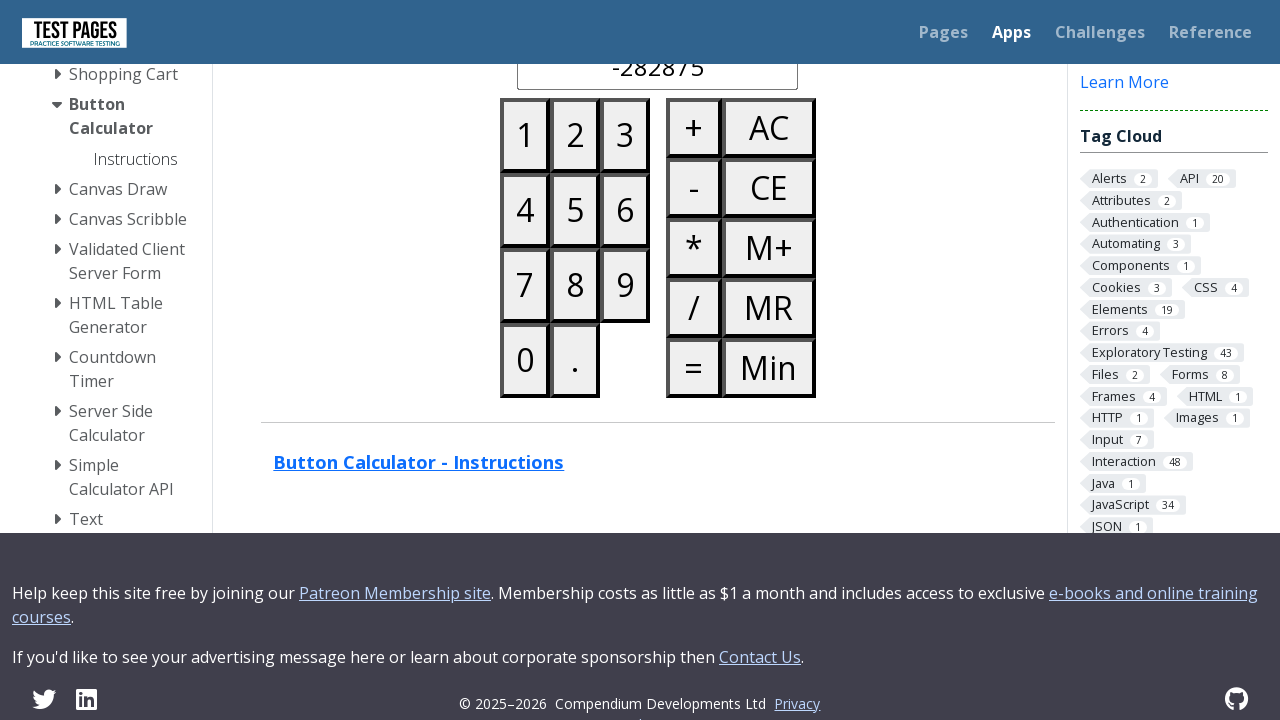

Retrieved result value: -282875
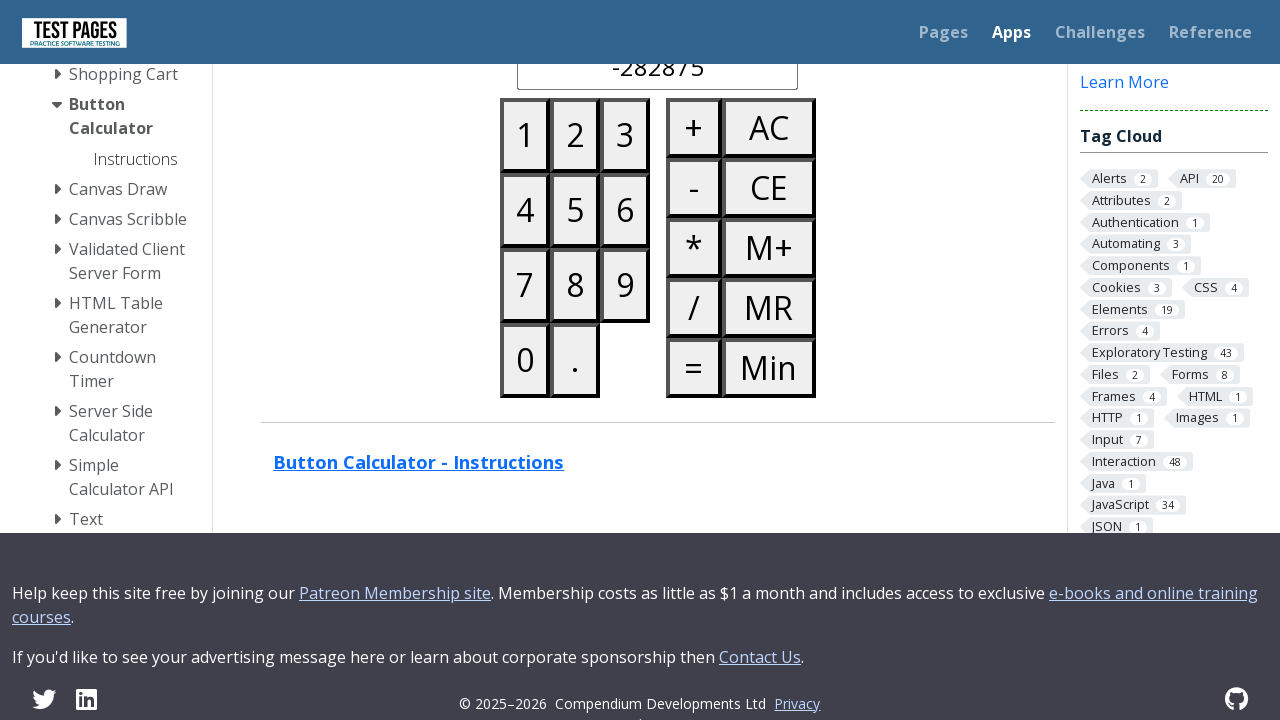

Calculated expected result: -282875
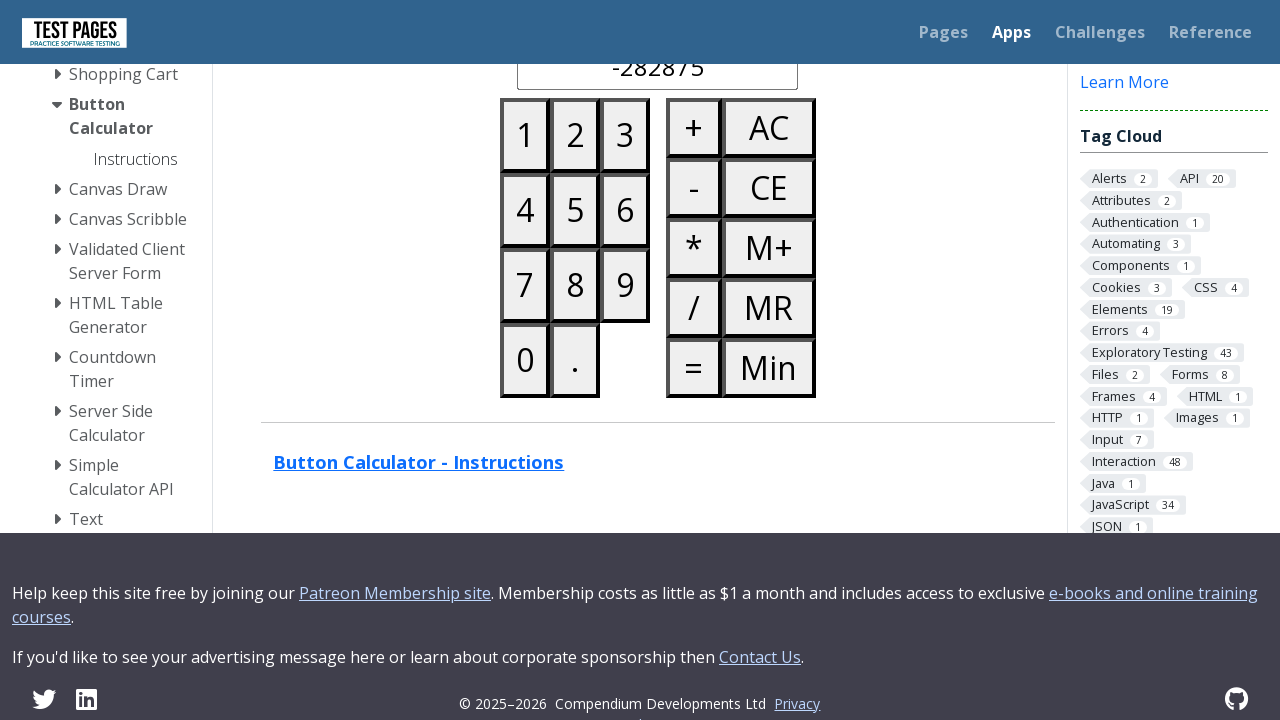

Cleared calculator for next test at (769, 128) on button:has-text('AC')
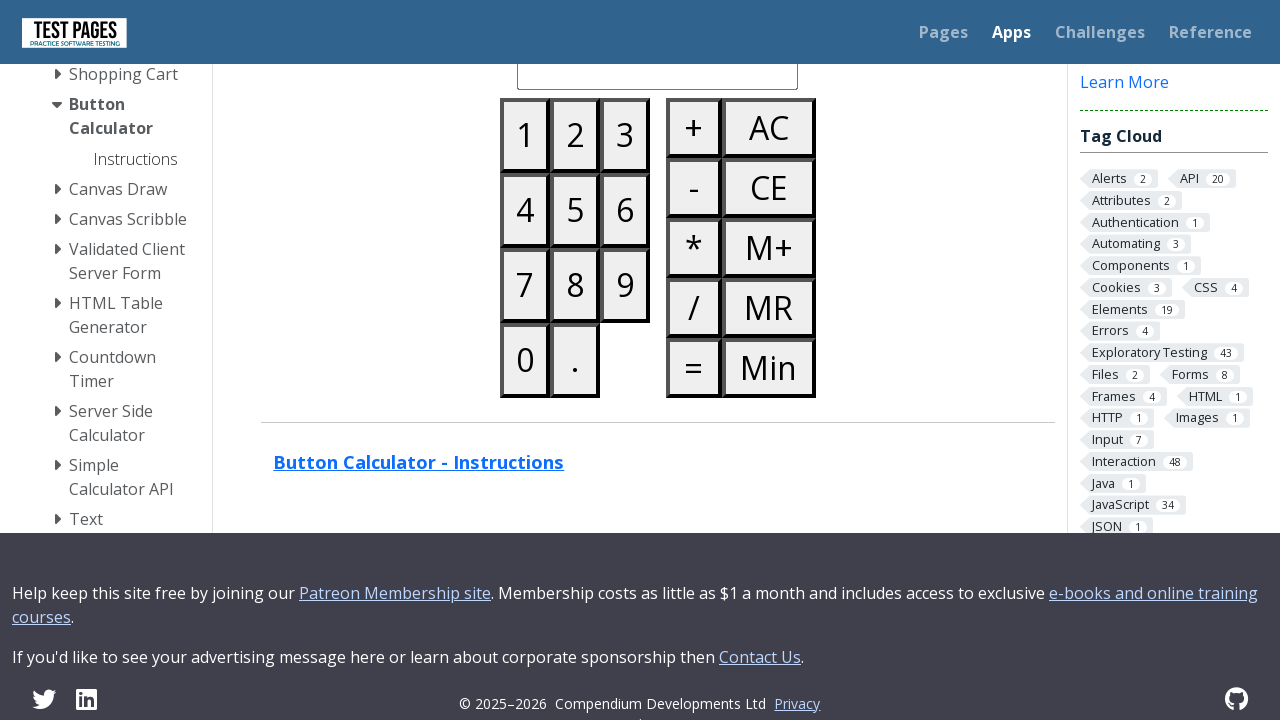

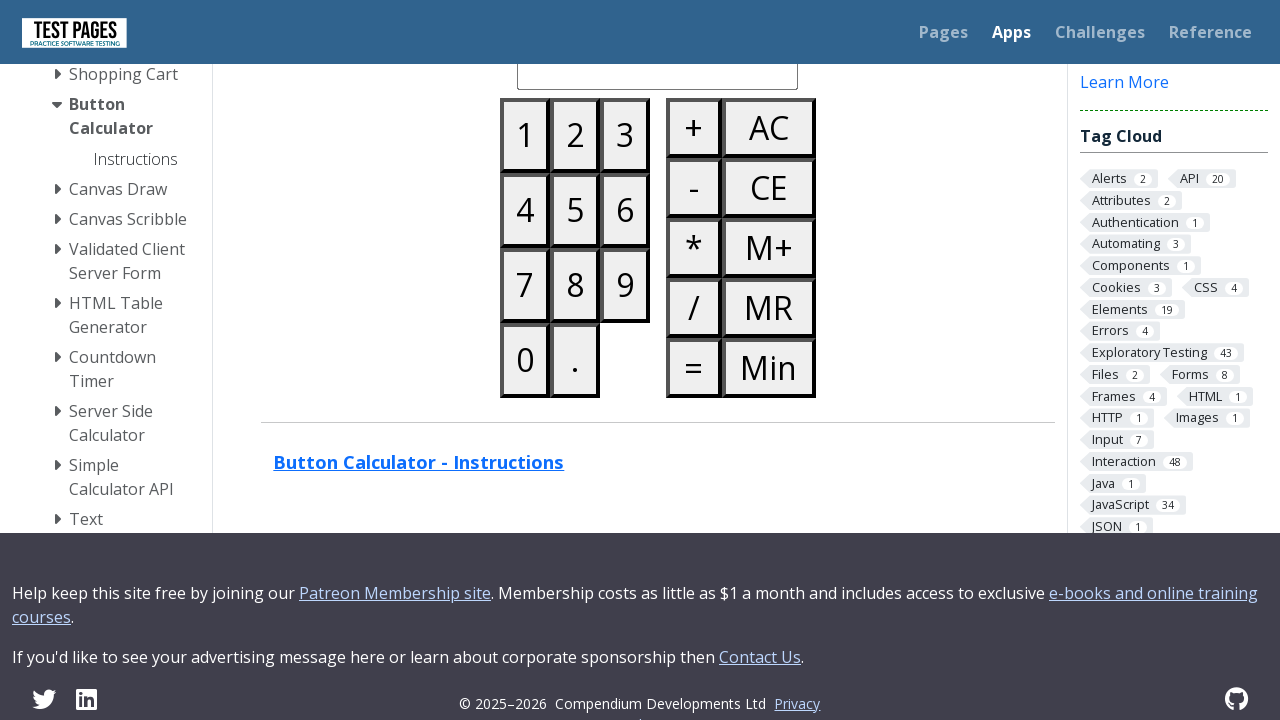